Tests a large form by filling all input fields with text and clicking the submit button

Starting URL: http://suninjuly.github.io/huge_form.html

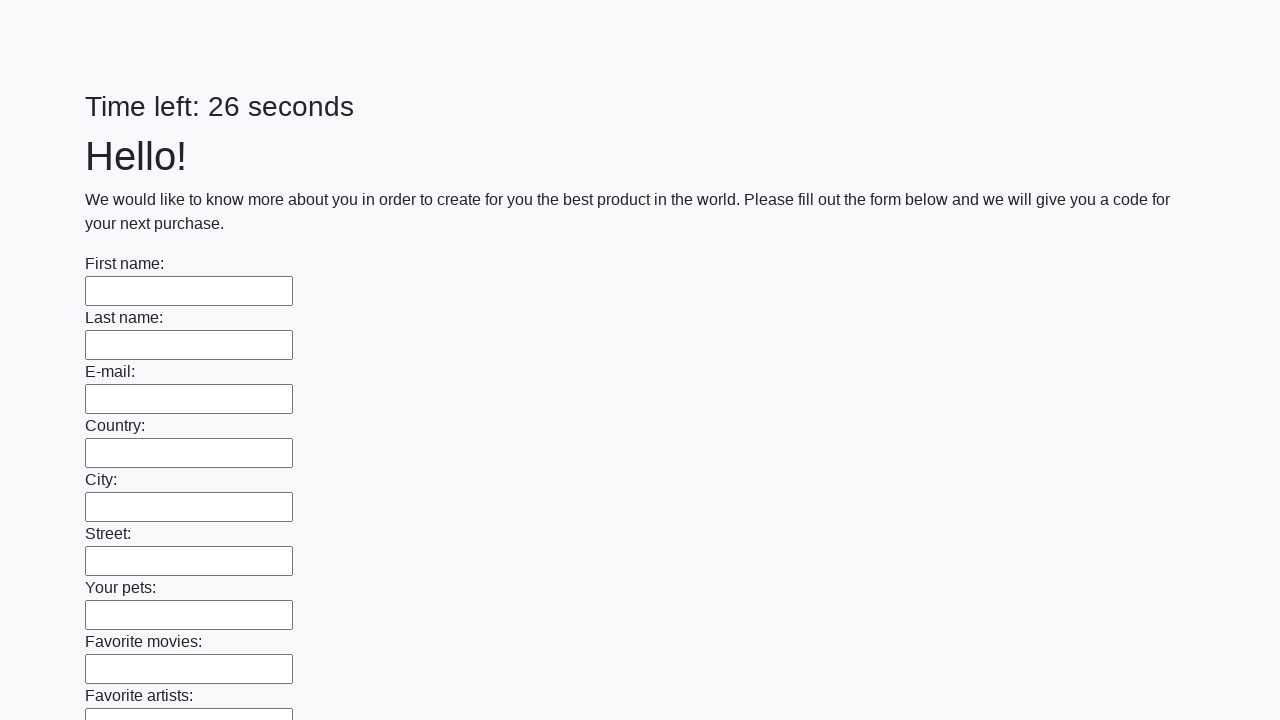

Located all input elements on the huge form
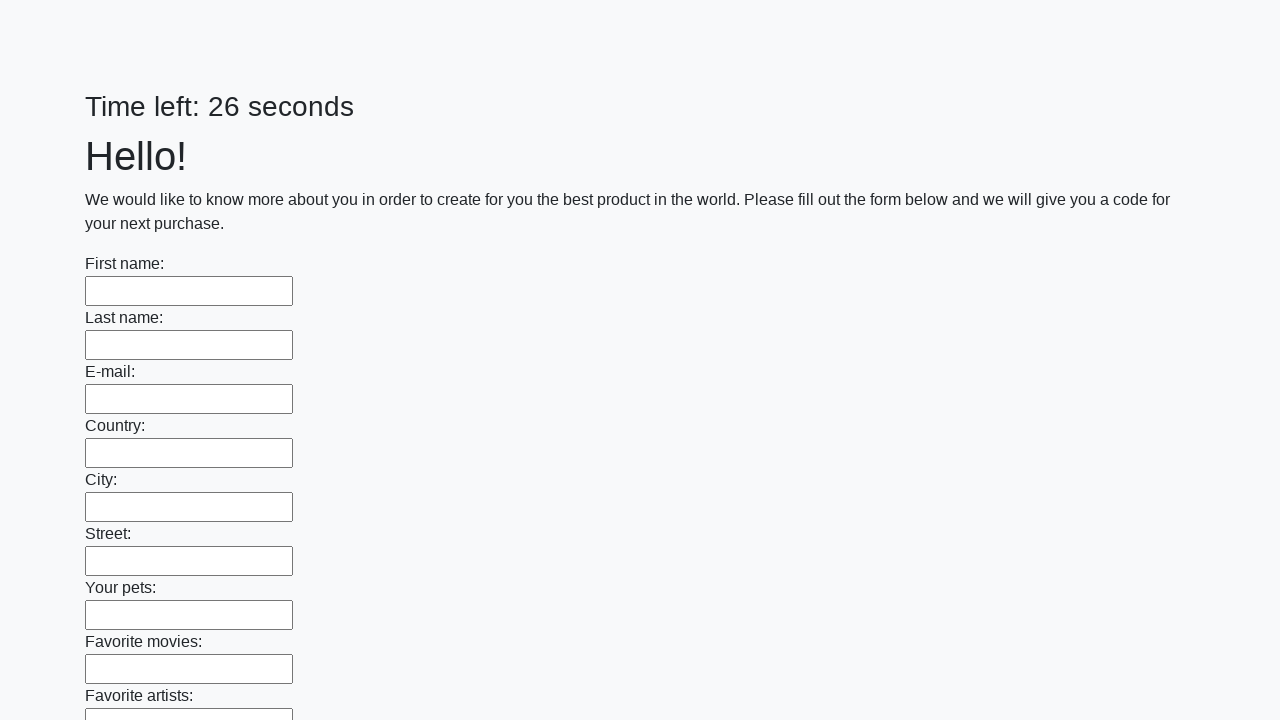

Filled an input field with 'Hello World' on input >> nth=0
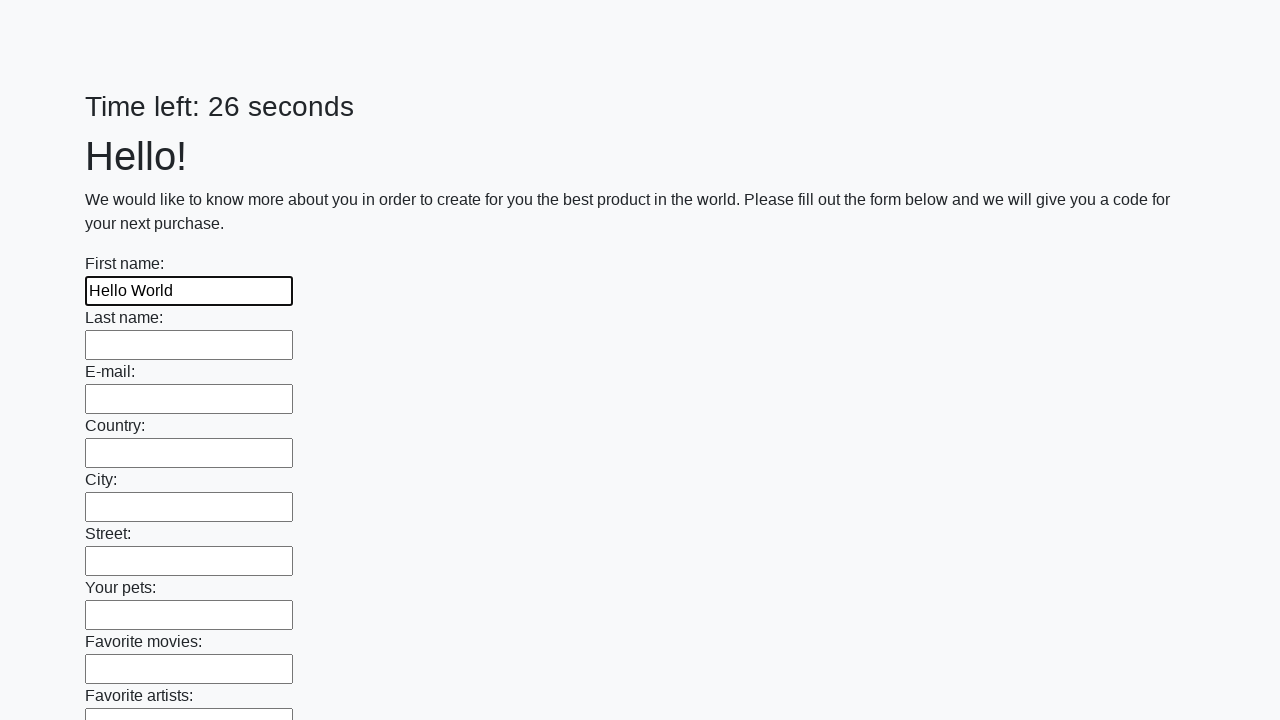

Filled an input field with 'Hello World' on input >> nth=1
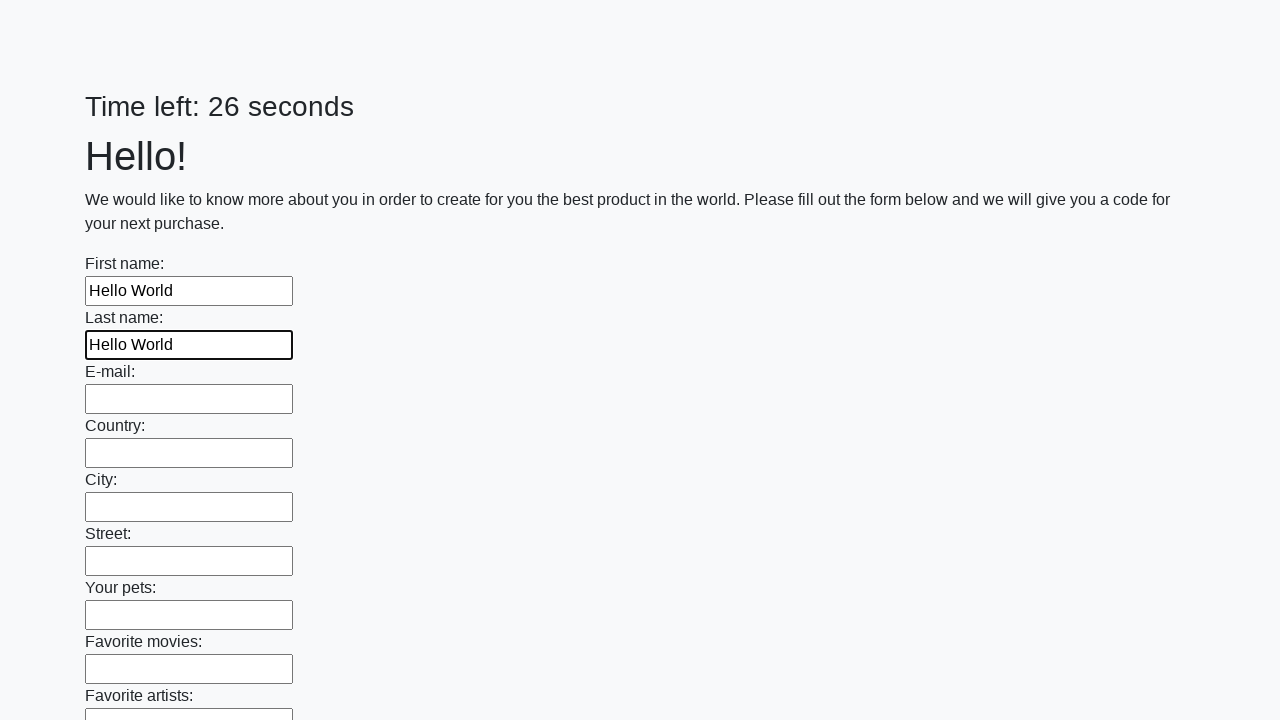

Filled an input field with 'Hello World' on input >> nth=2
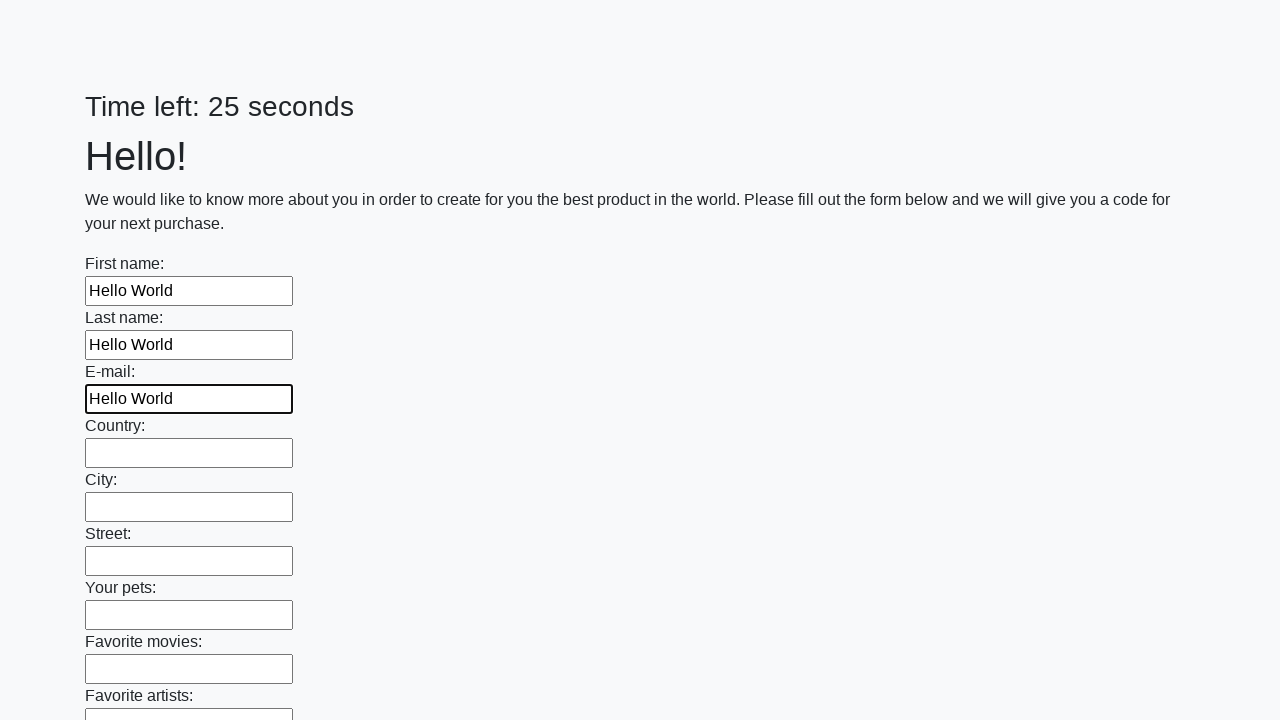

Filled an input field with 'Hello World' on input >> nth=3
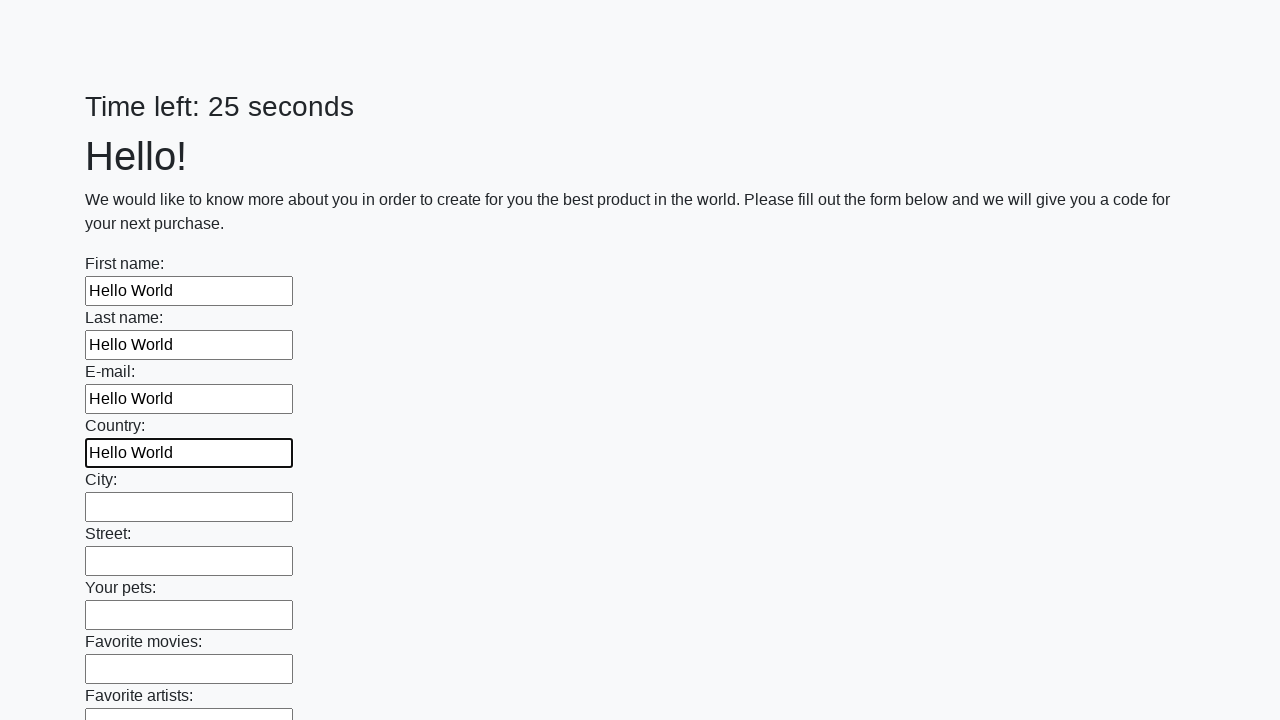

Filled an input field with 'Hello World' on input >> nth=4
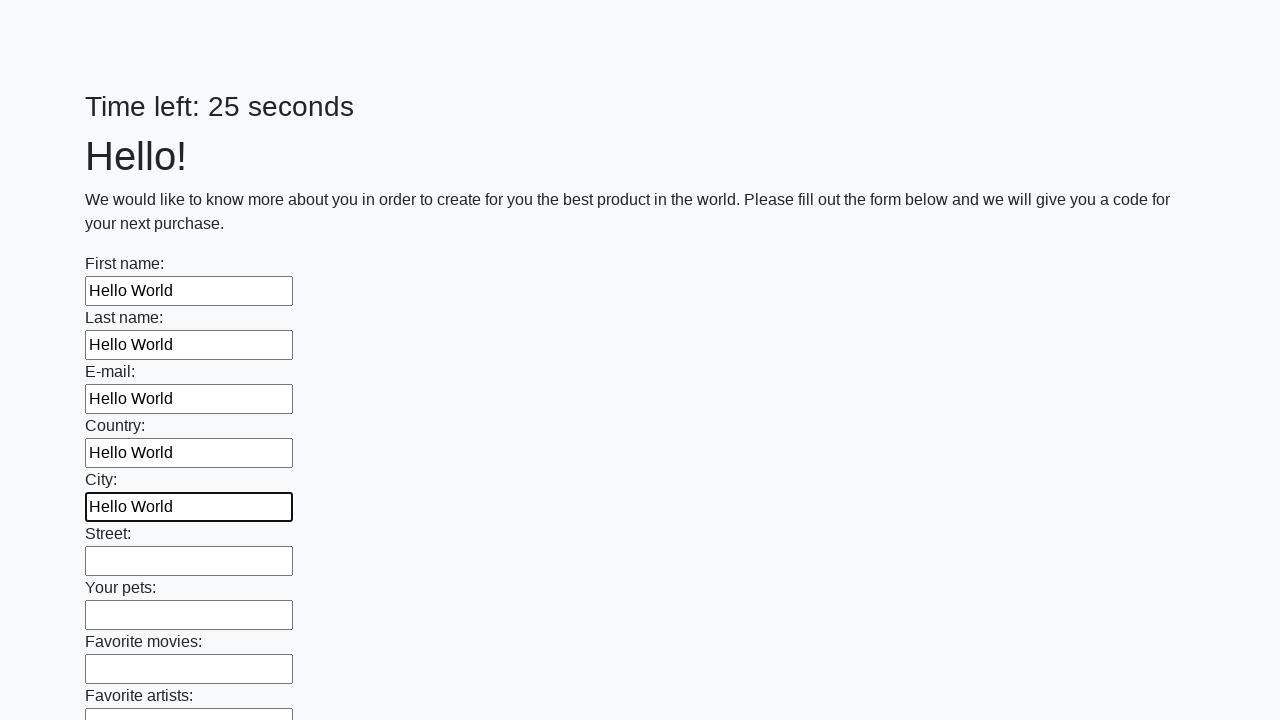

Filled an input field with 'Hello World' on input >> nth=5
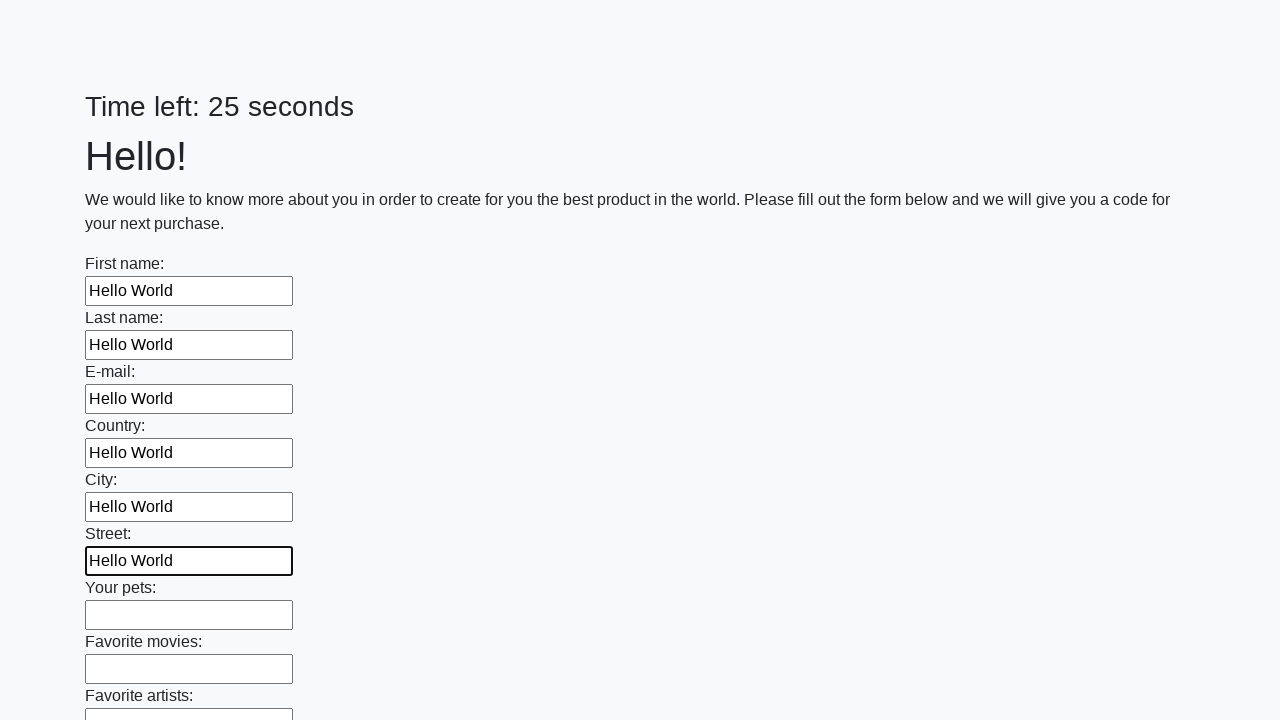

Filled an input field with 'Hello World' on input >> nth=6
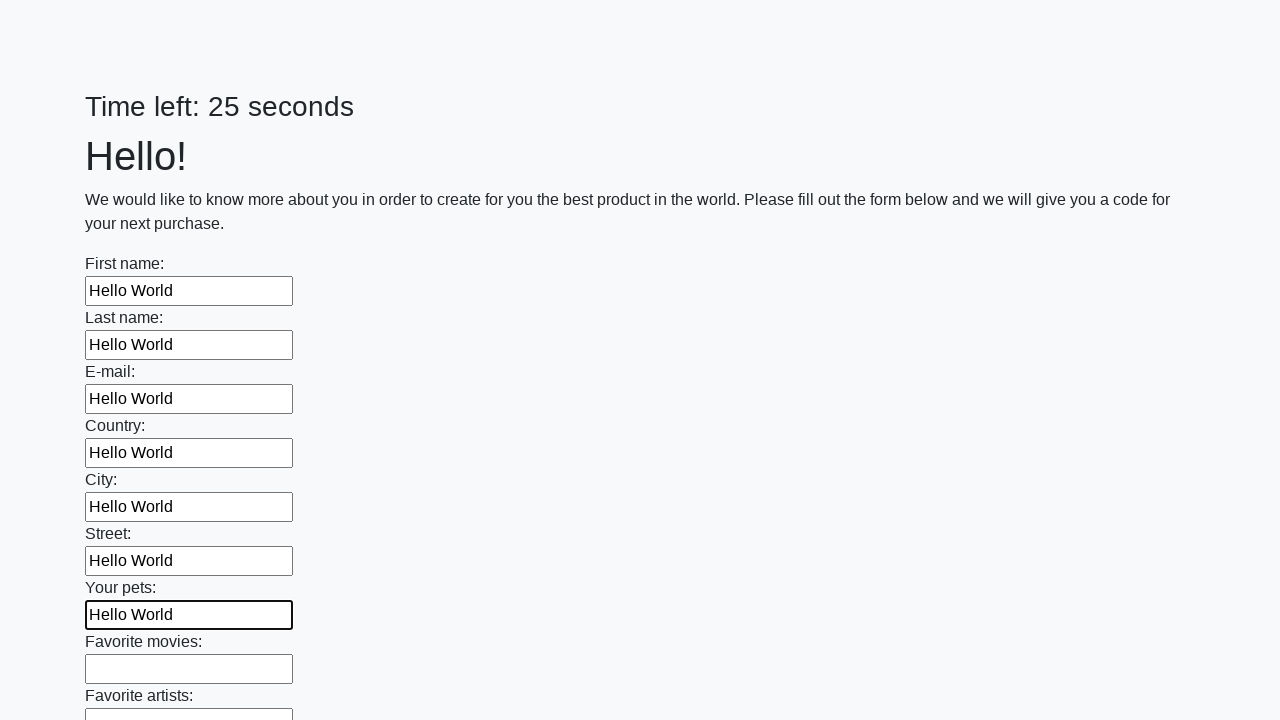

Filled an input field with 'Hello World' on input >> nth=7
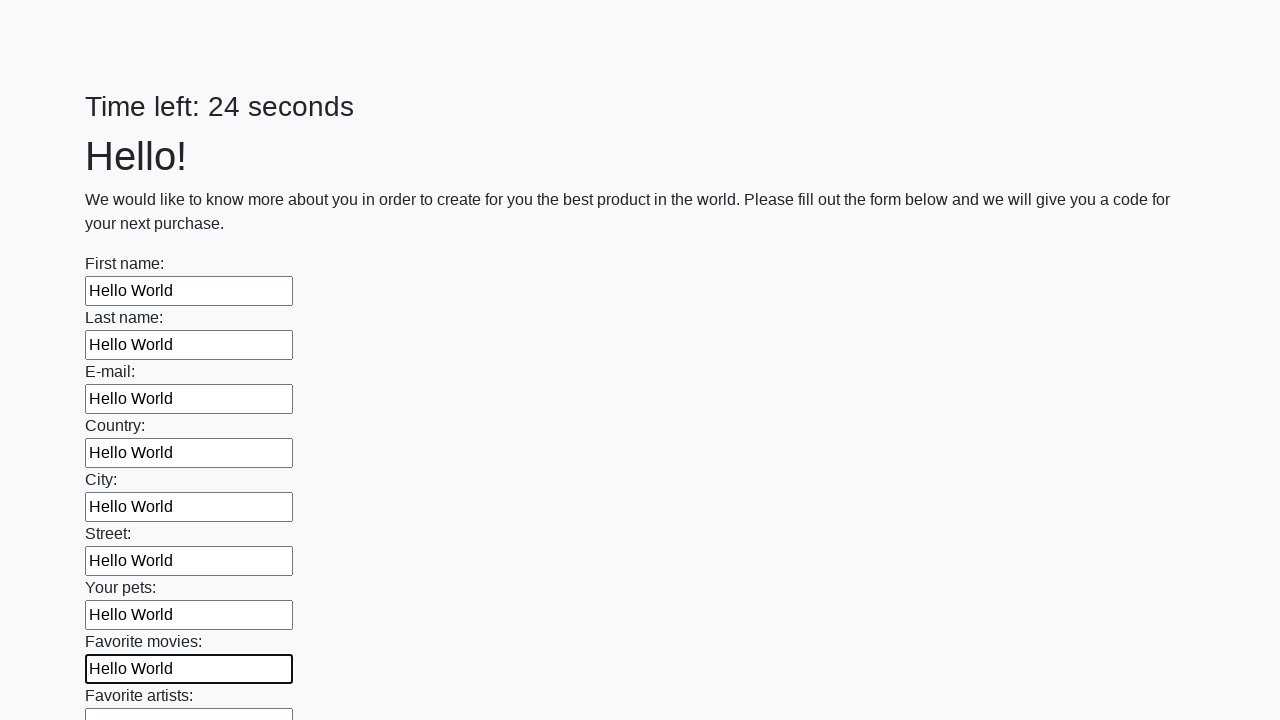

Filled an input field with 'Hello World' on input >> nth=8
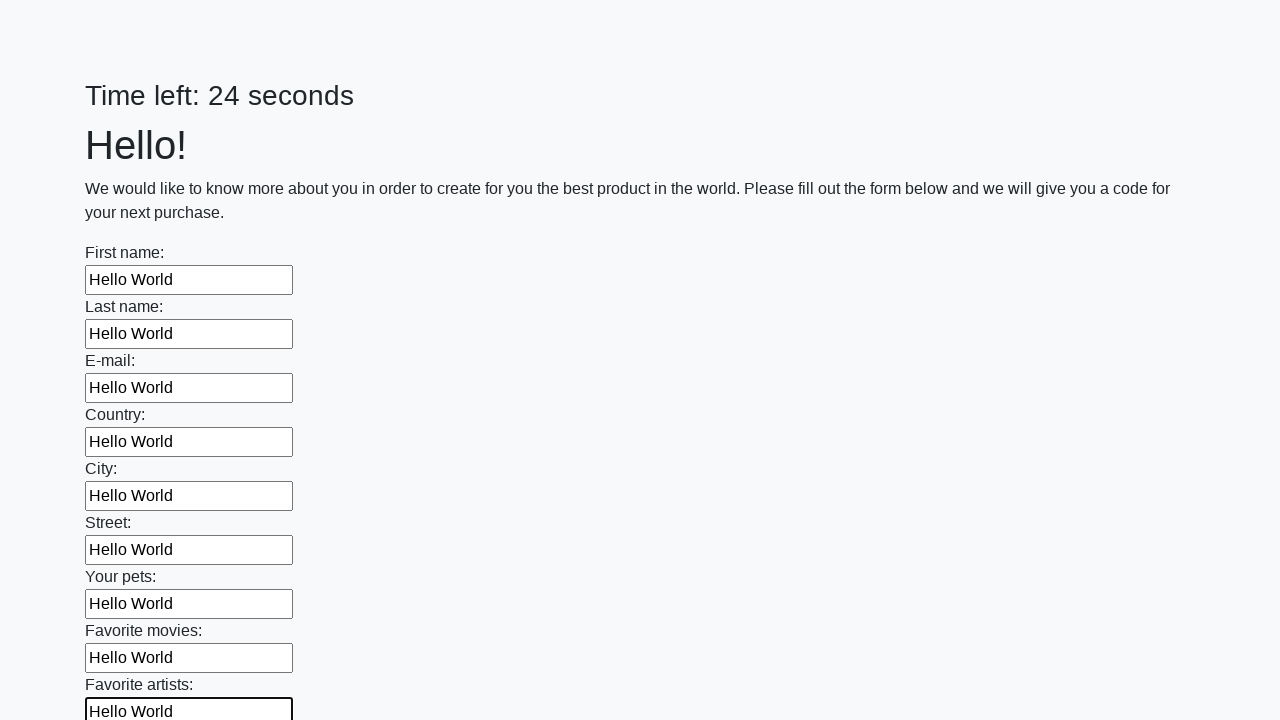

Filled an input field with 'Hello World' on input >> nth=9
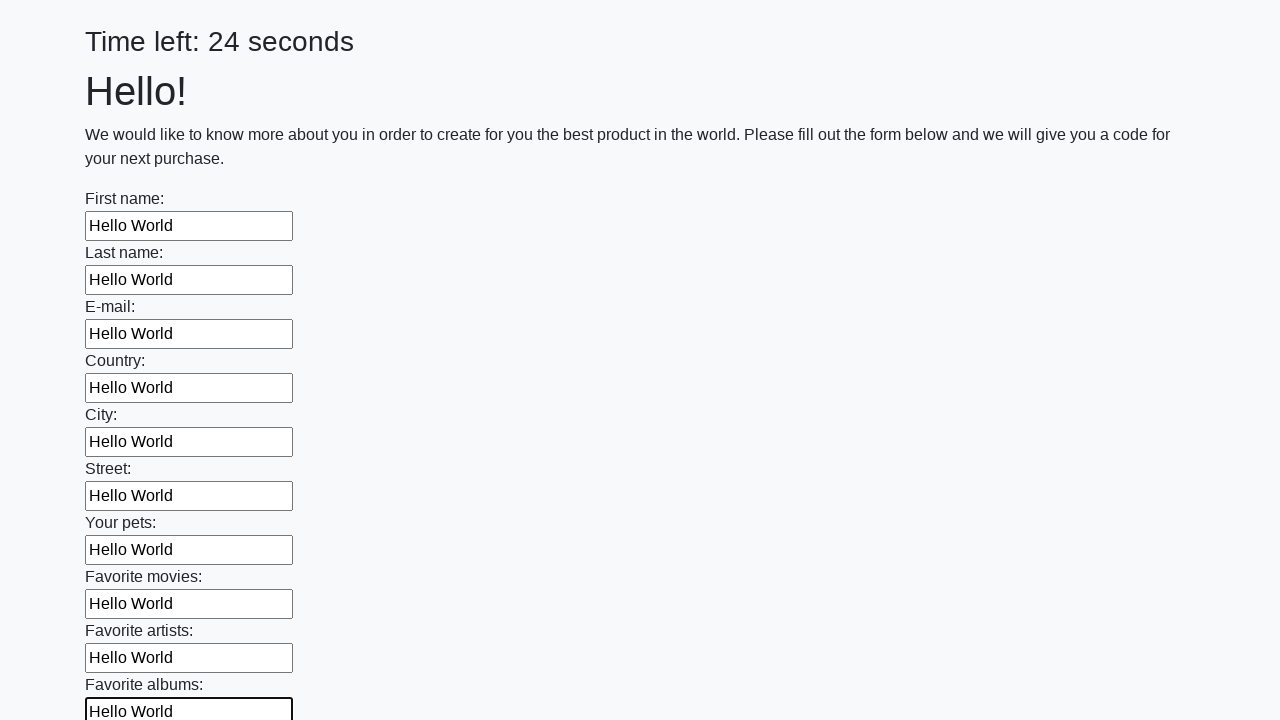

Filled an input field with 'Hello World' on input >> nth=10
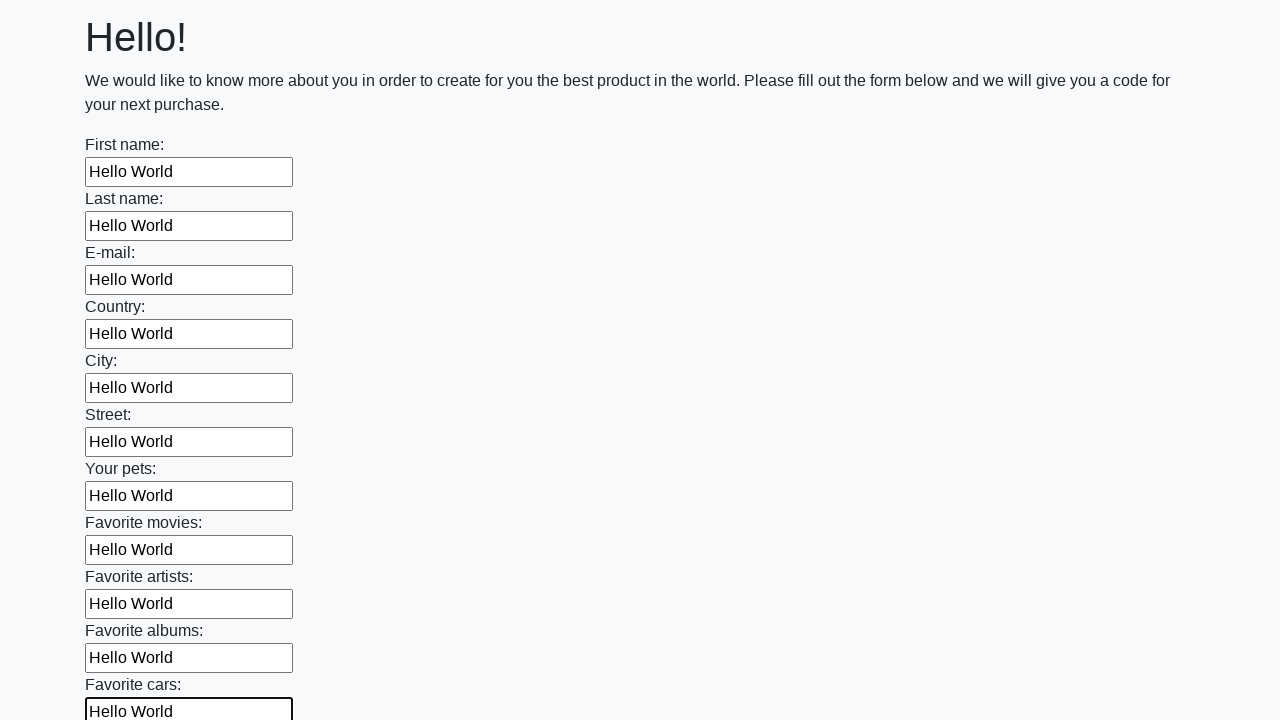

Filled an input field with 'Hello World' on input >> nth=11
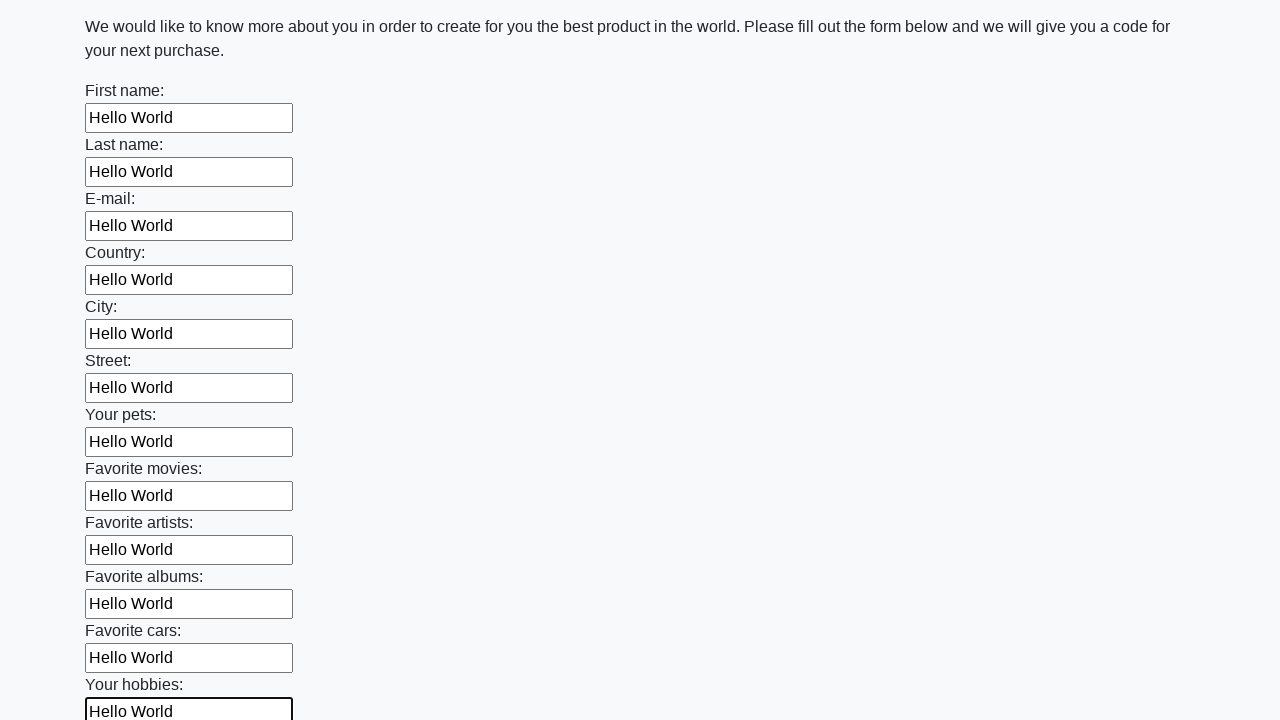

Filled an input field with 'Hello World' on input >> nth=12
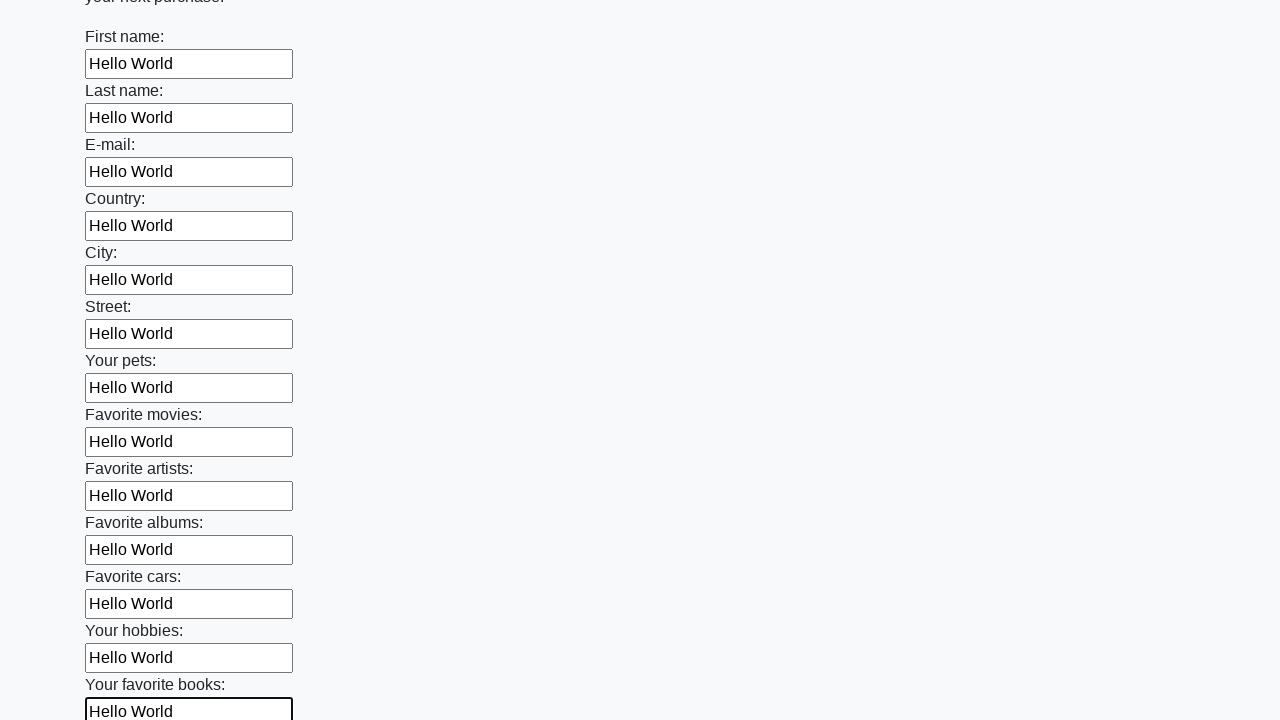

Filled an input field with 'Hello World' on input >> nth=13
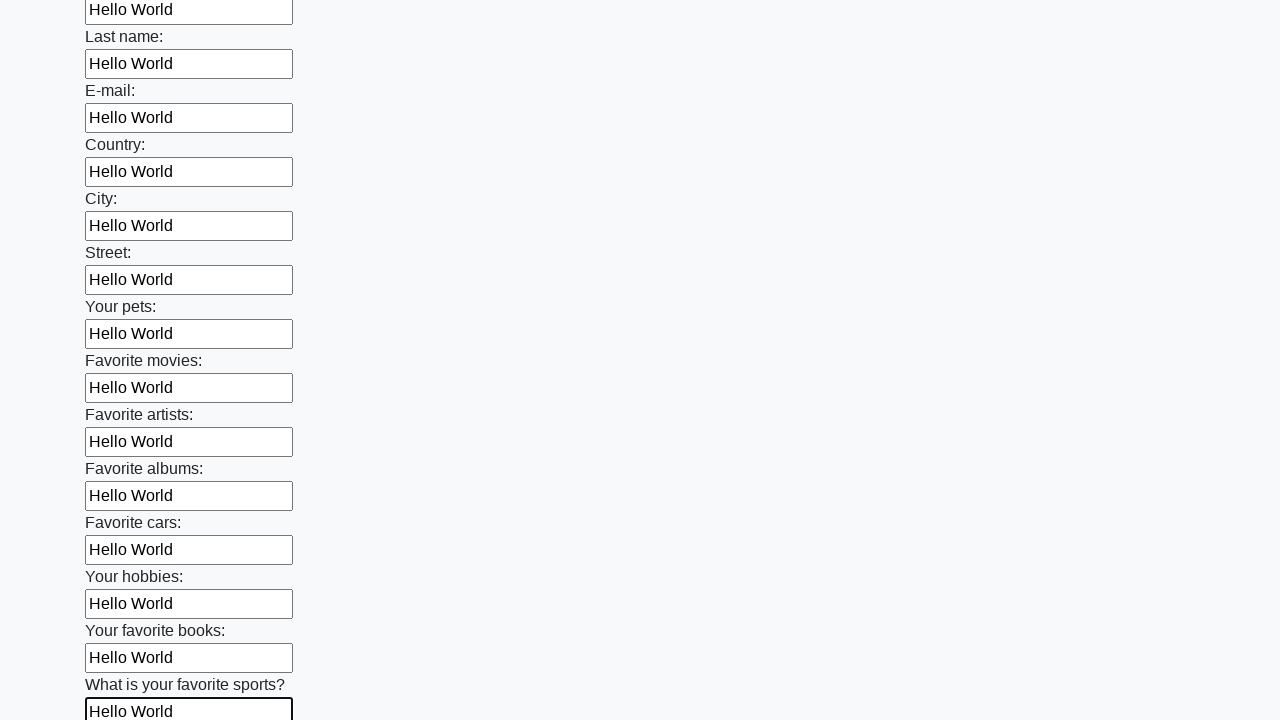

Filled an input field with 'Hello World' on input >> nth=14
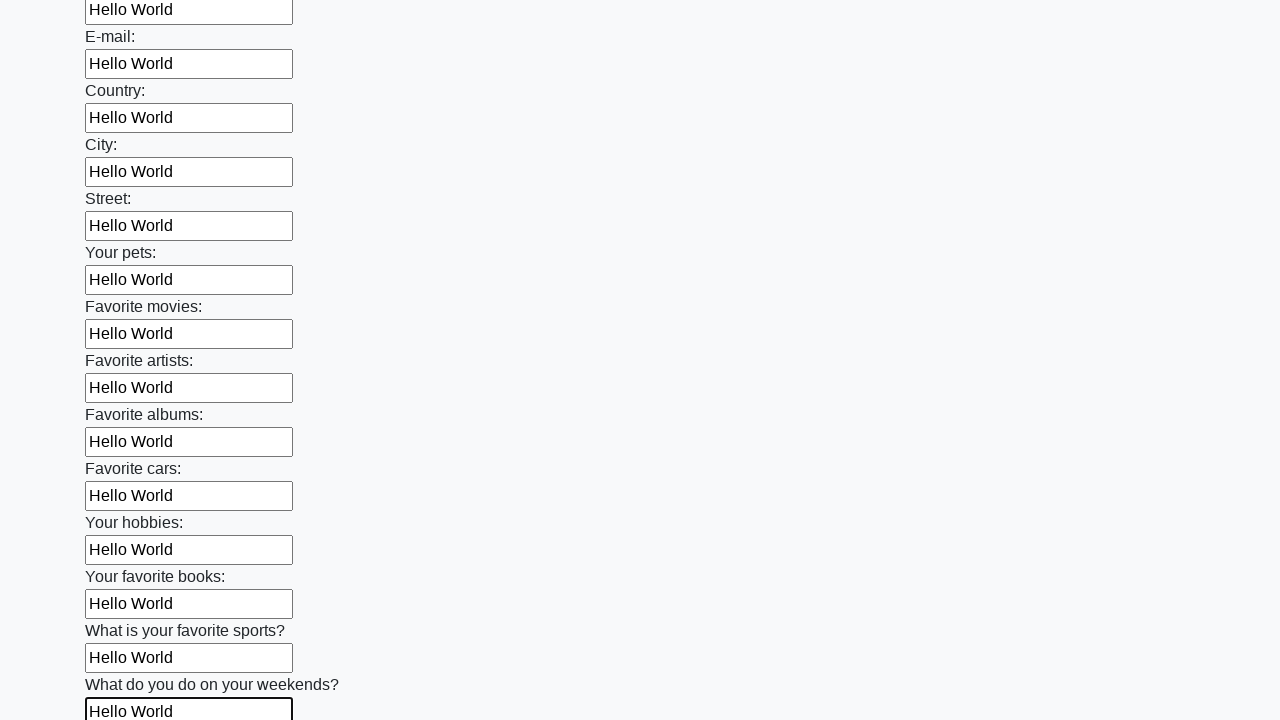

Filled an input field with 'Hello World' on input >> nth=15
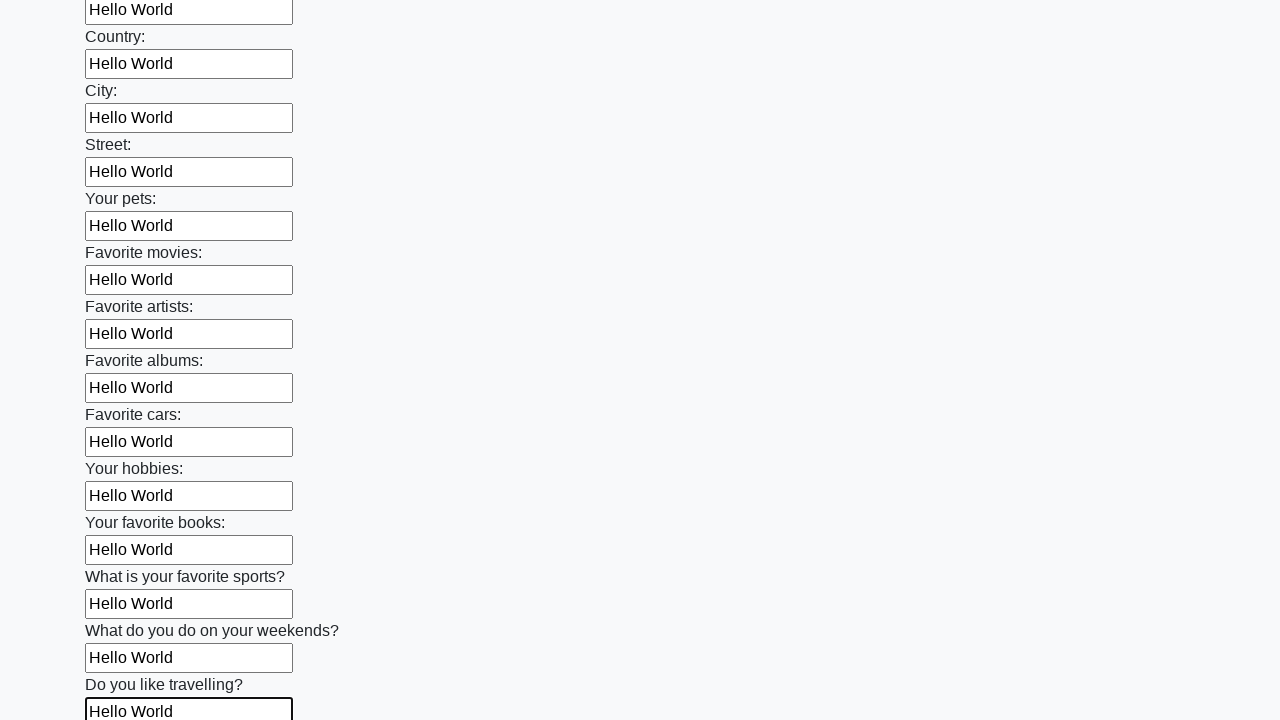

Filled an input field with 'Hello World' on input >> nth=16
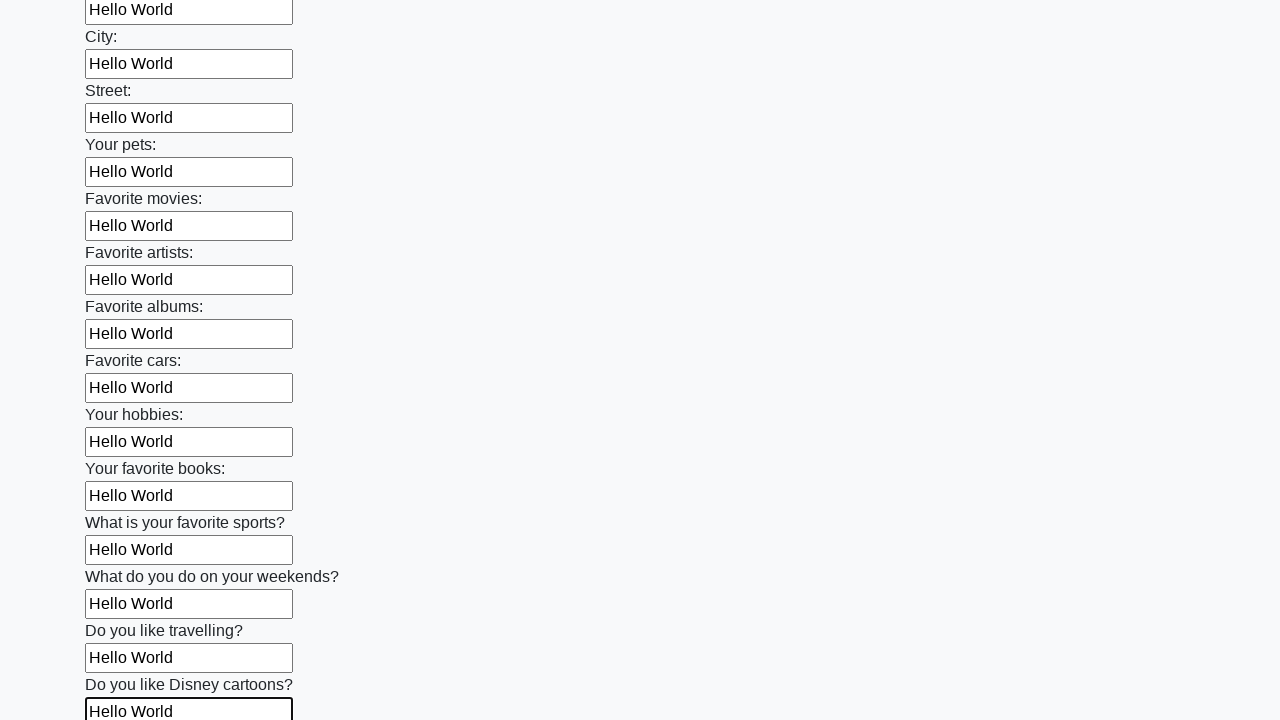

Filled an input field with 'Hello World' on input >> nth=17
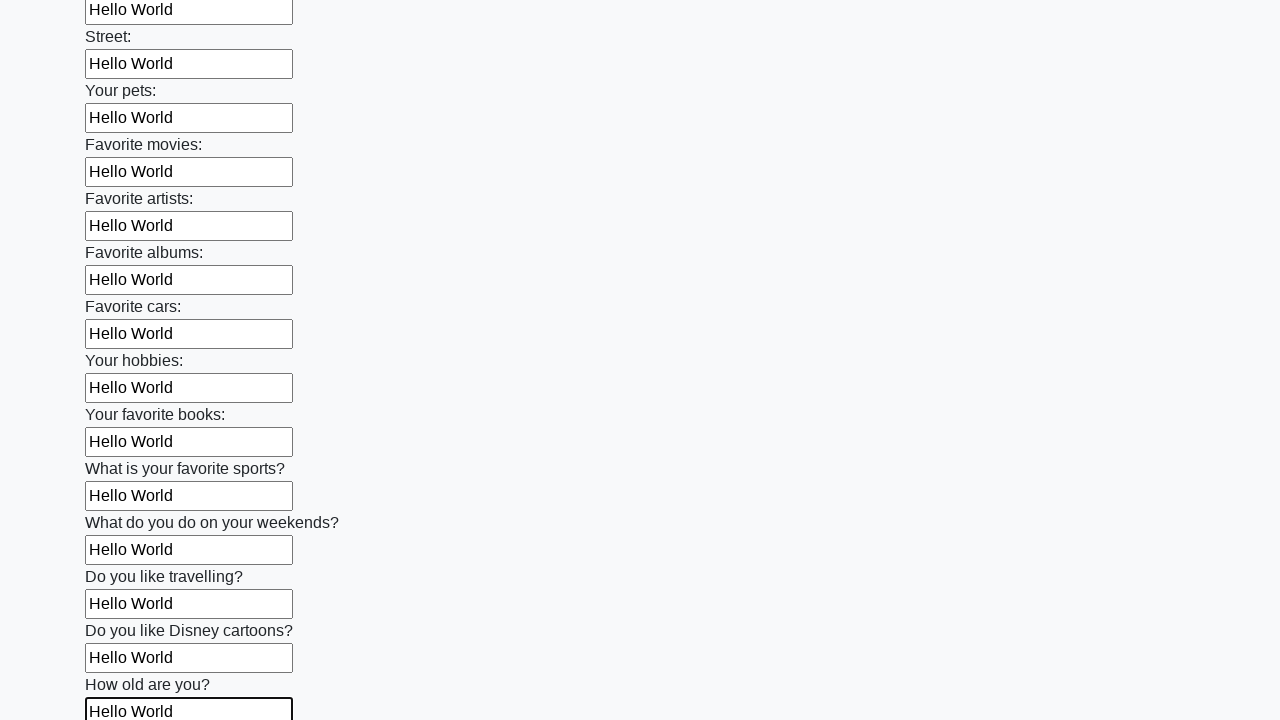

Filled an input field with 'Hello World' on input >> nth=18
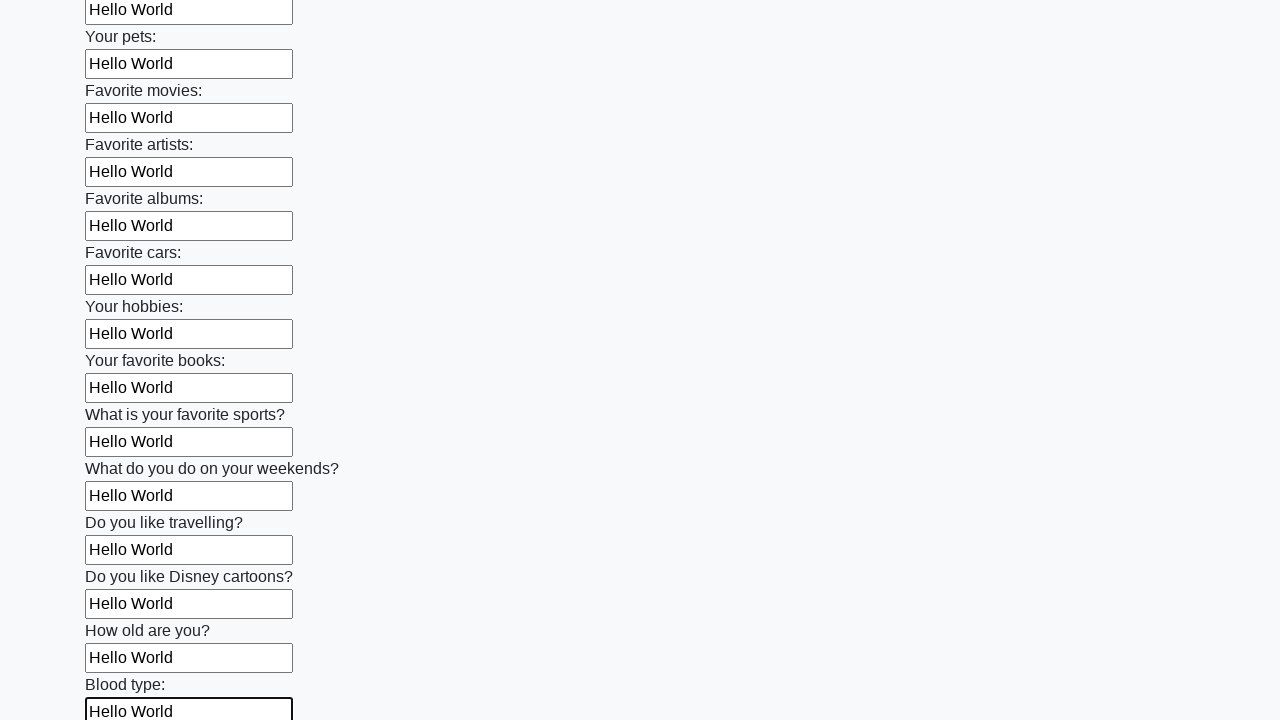

Filled an input field with 'Hello World' on input >> nth=19
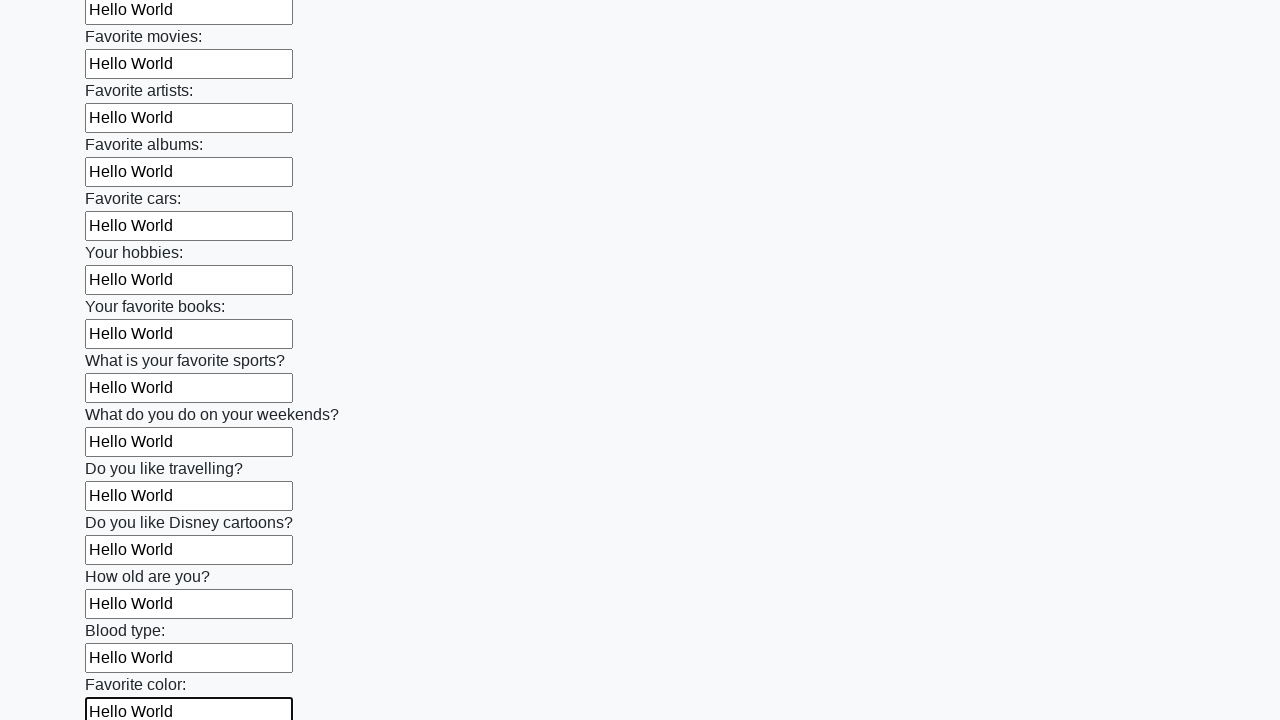

Filled an input field with 'Hello World' on input >> nth=20
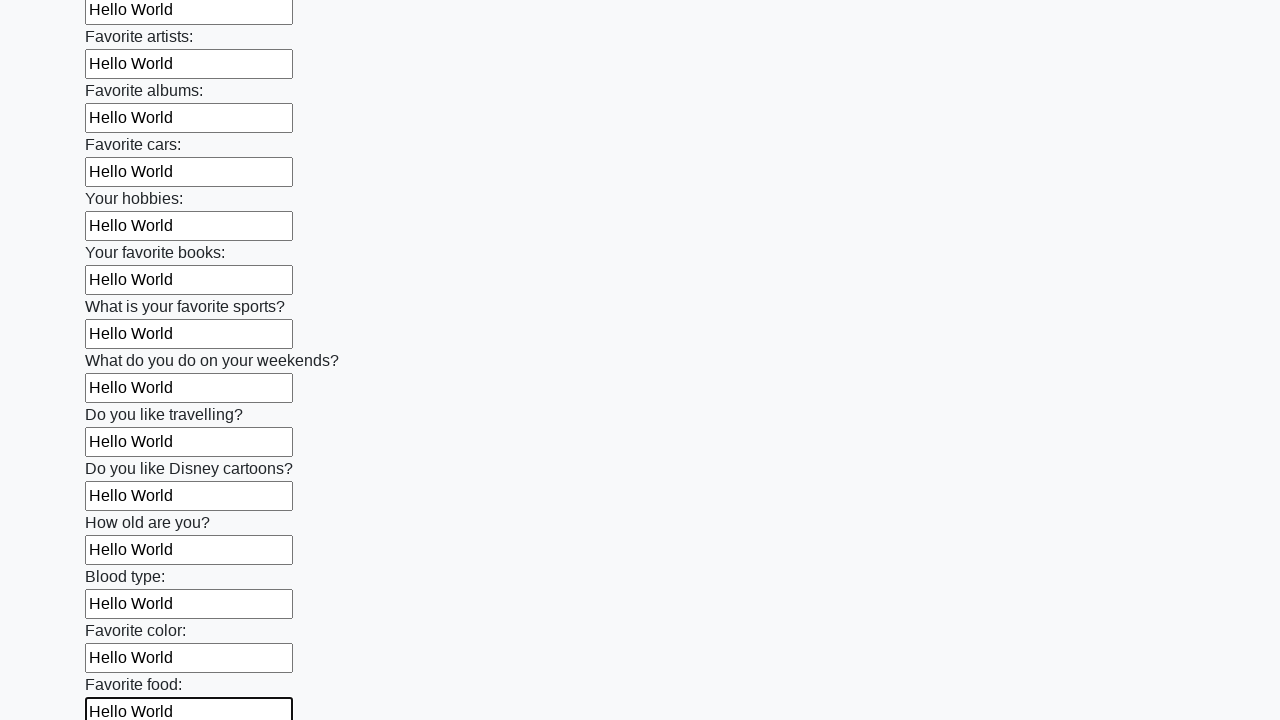

Filled an input field with 'Hello World' on input >> nth=21
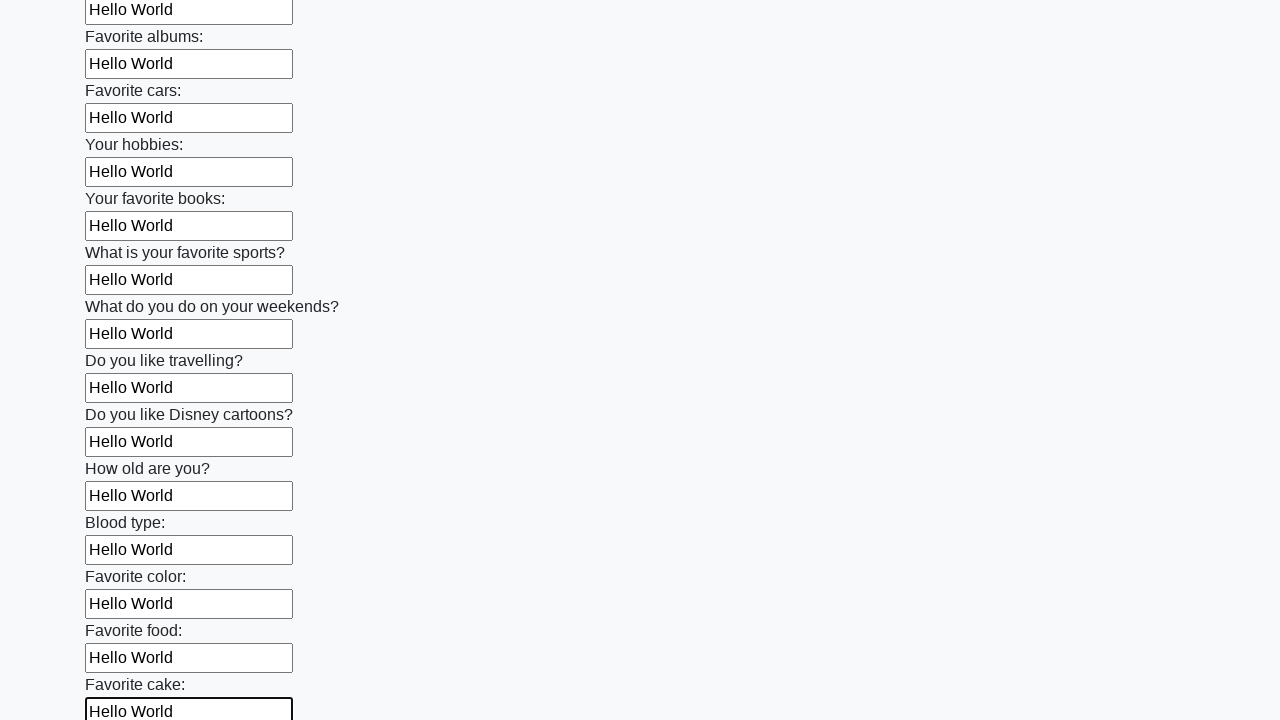

Filled an input field with 'Hello World' on input >> nth=22
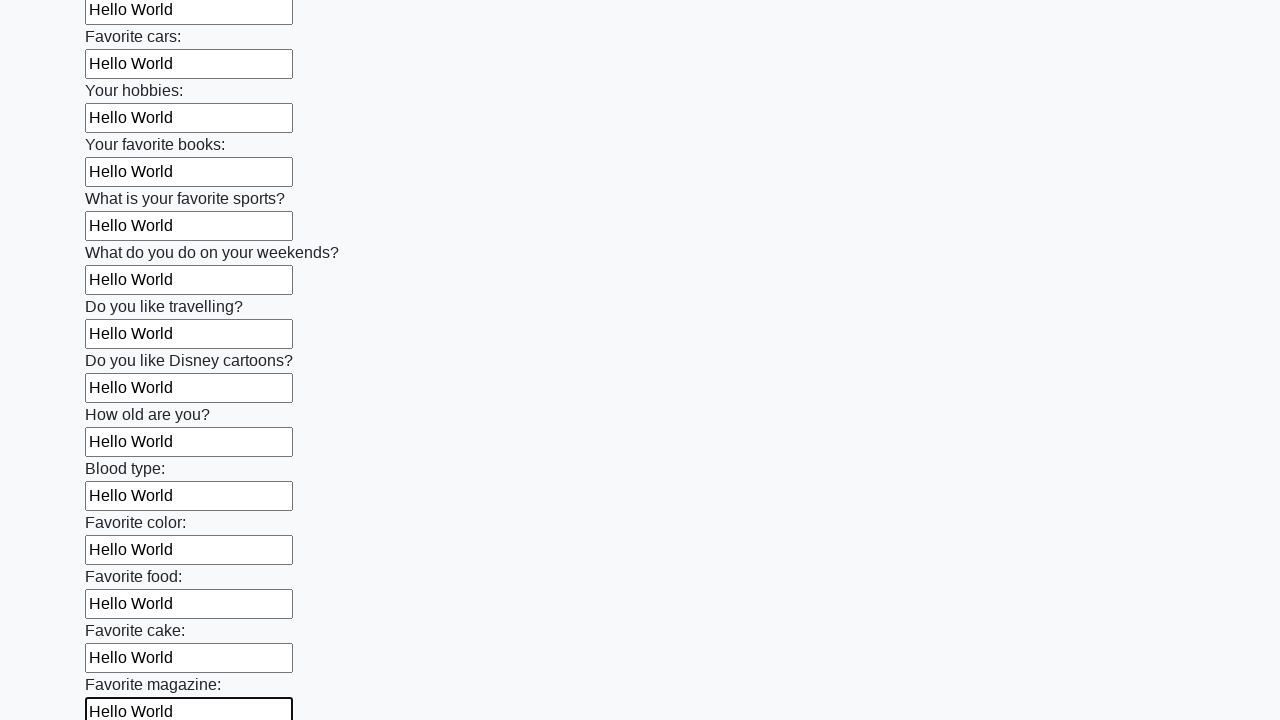

Filled an input field with 'Hello World' on input >> nth=23
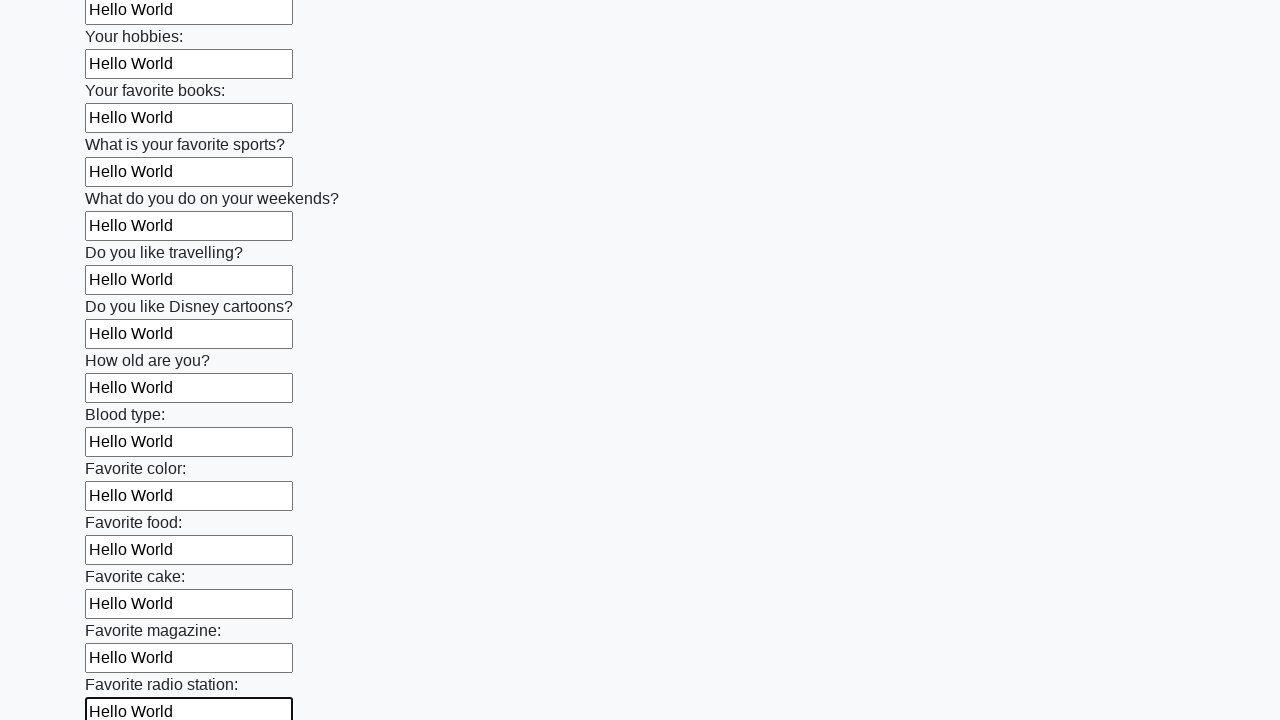

Filled an input field with 'Hello World' on input >> nth=24
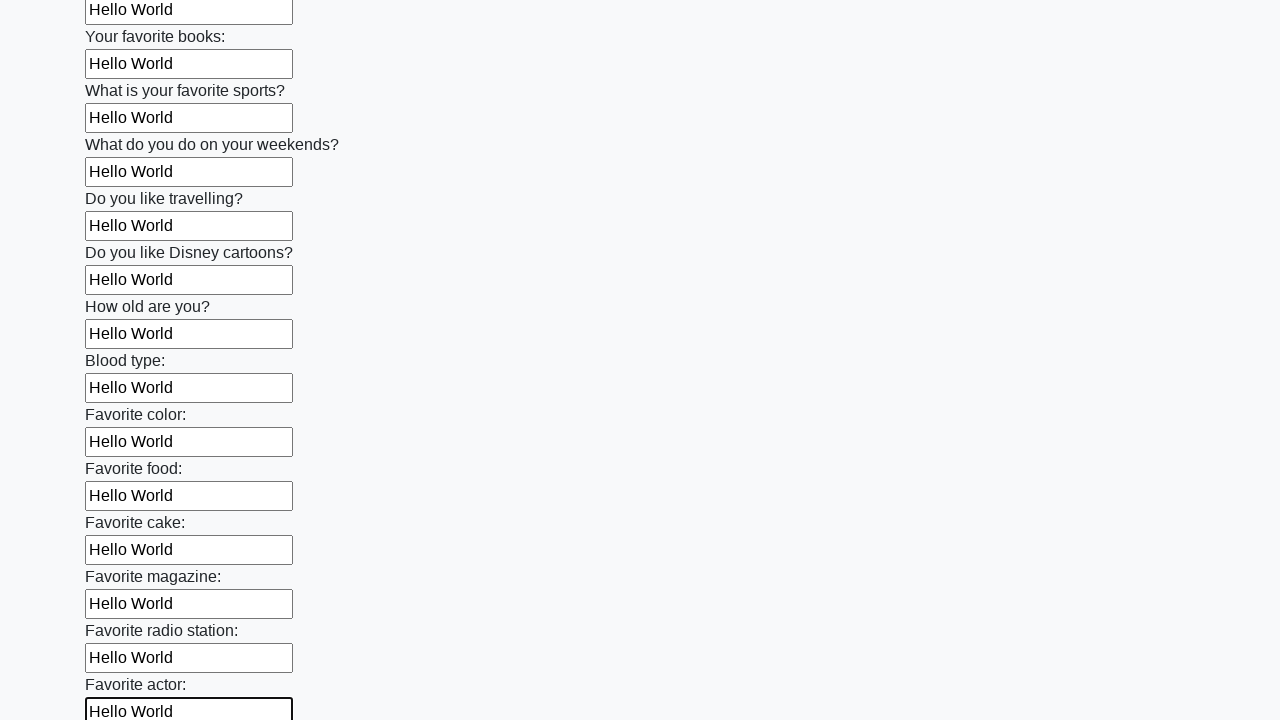

Filled an input field with 'Hello World' on input >> nth=25
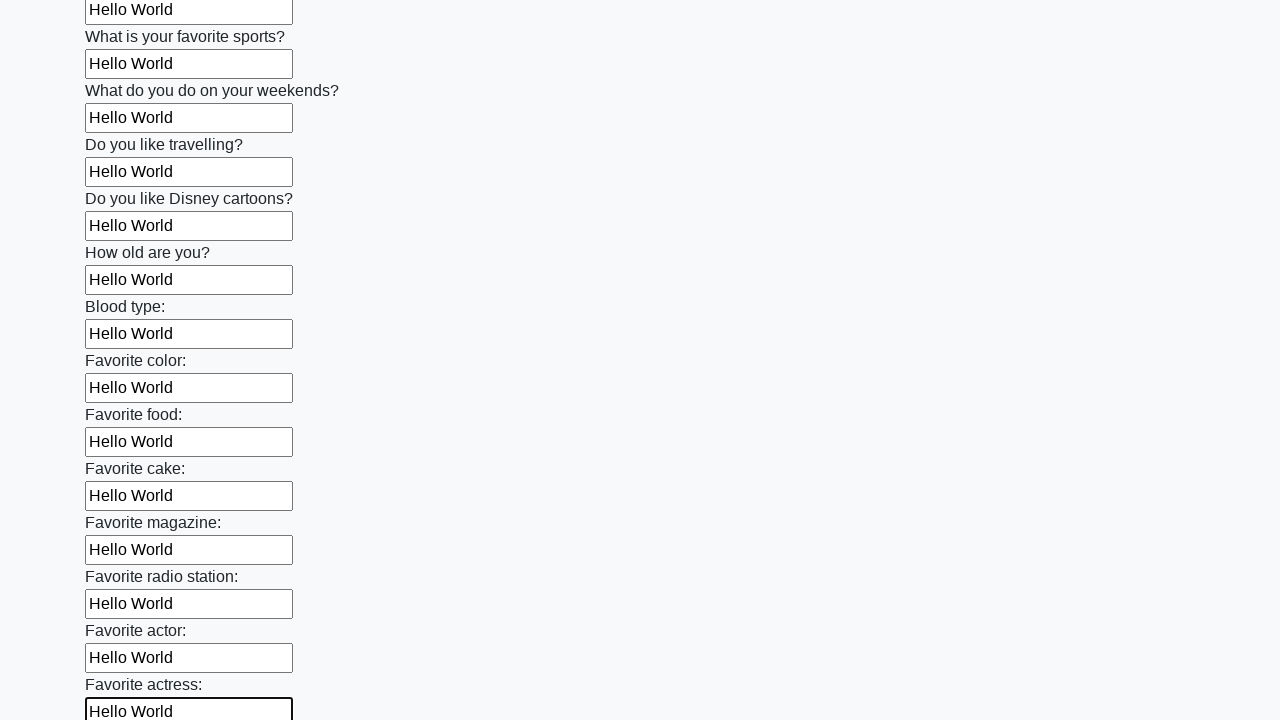

Filled an input field with 'Hello World' on input >> nth=26
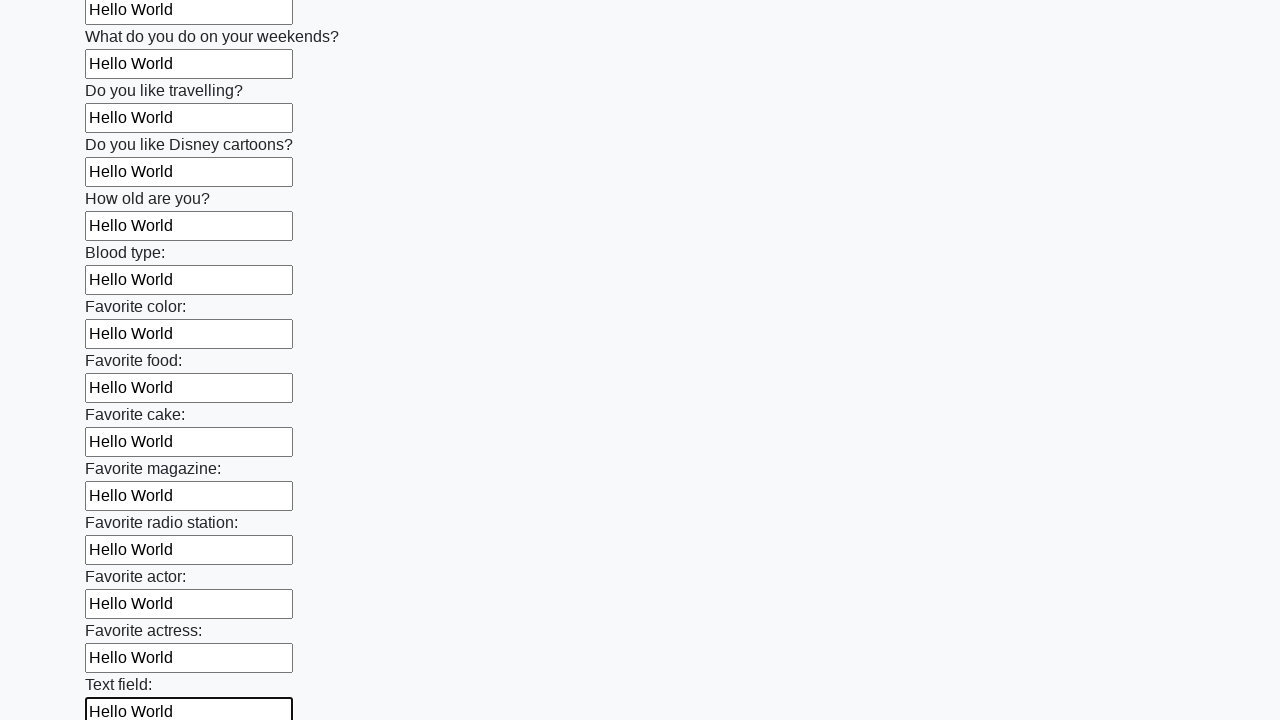

Filled an input field with 'Hello World' on input >> nth=27
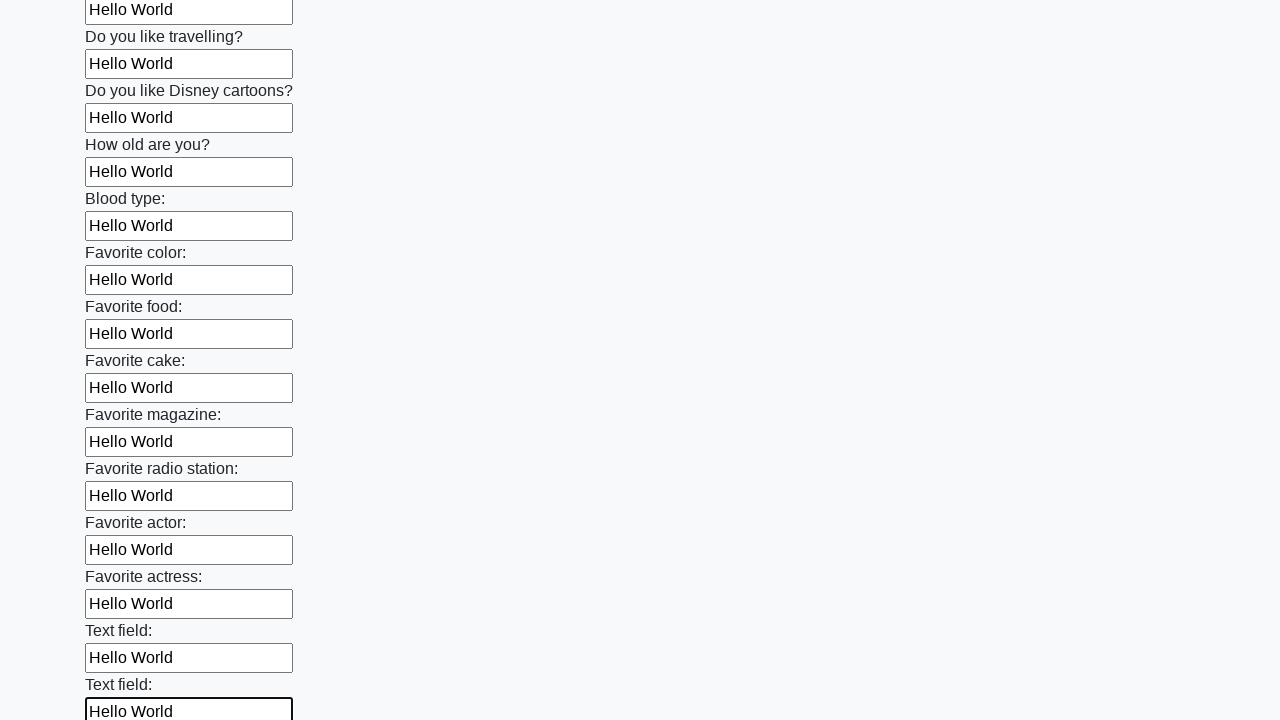

Filled an input field with 'Hello World' on input >> nth=28
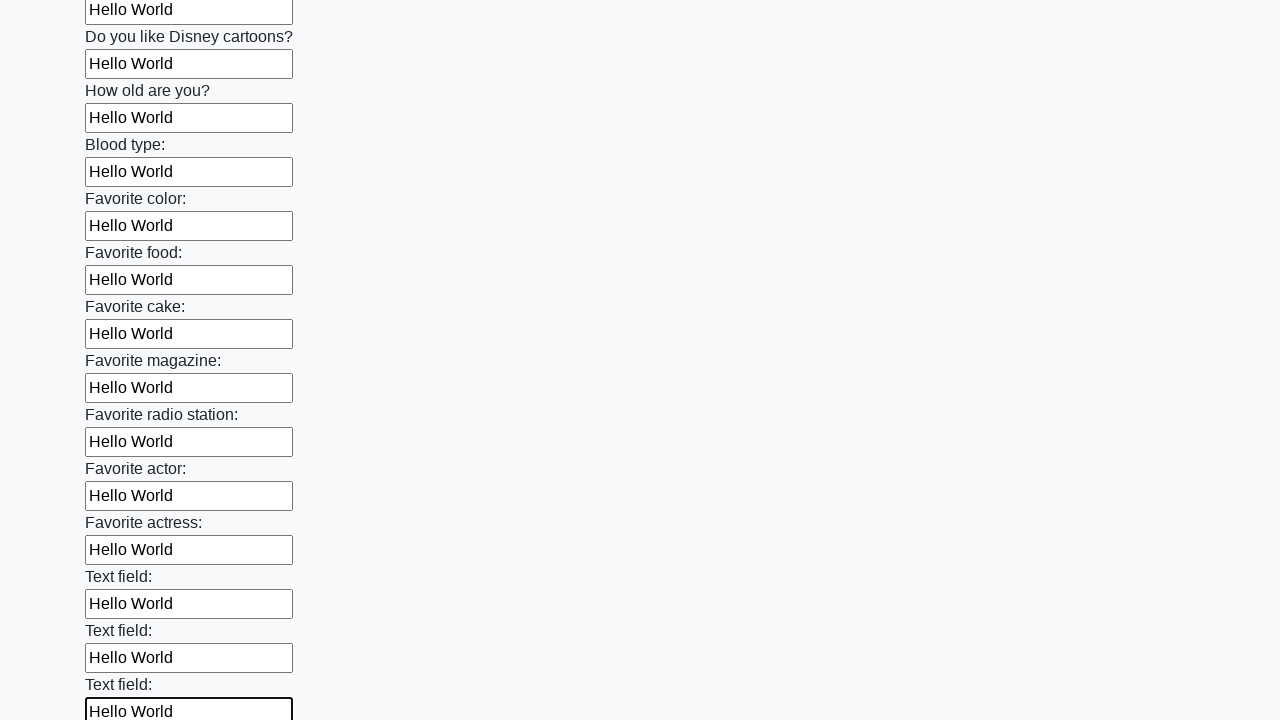

Filled an input field with 'Hello World' on input >> nth=29
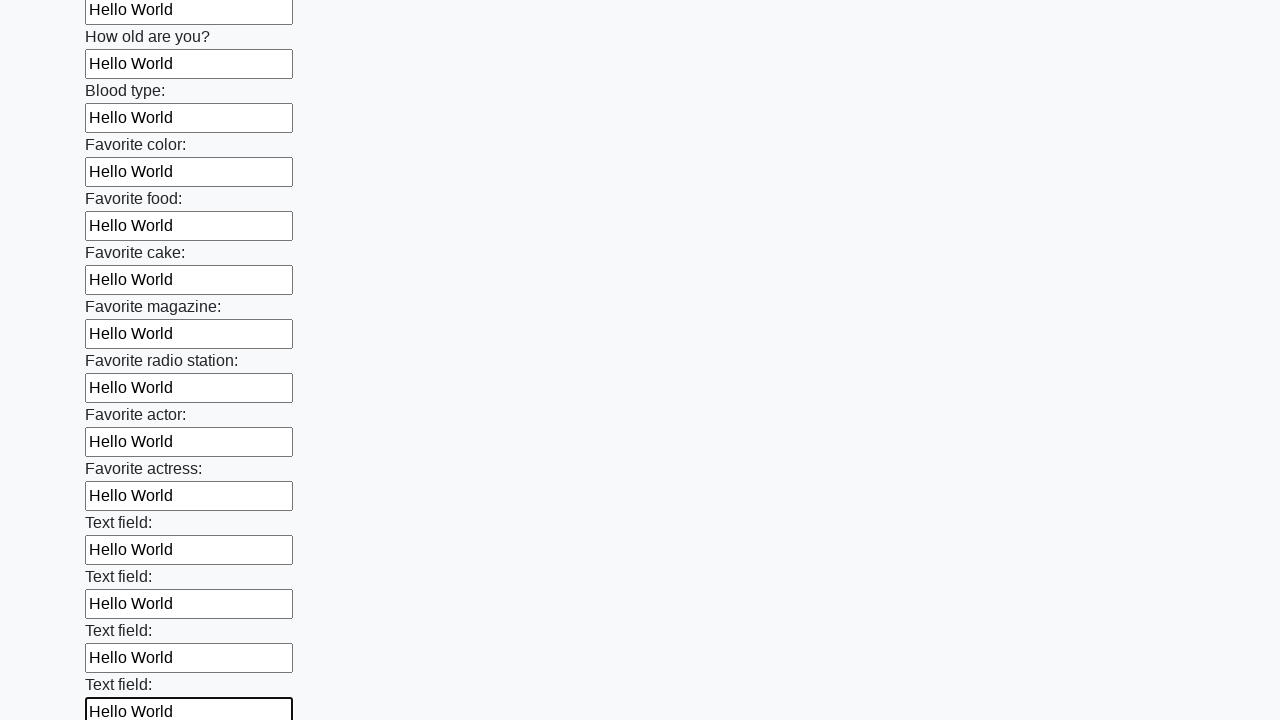

Filled an input field with 'Hello World' on input >> nth=30
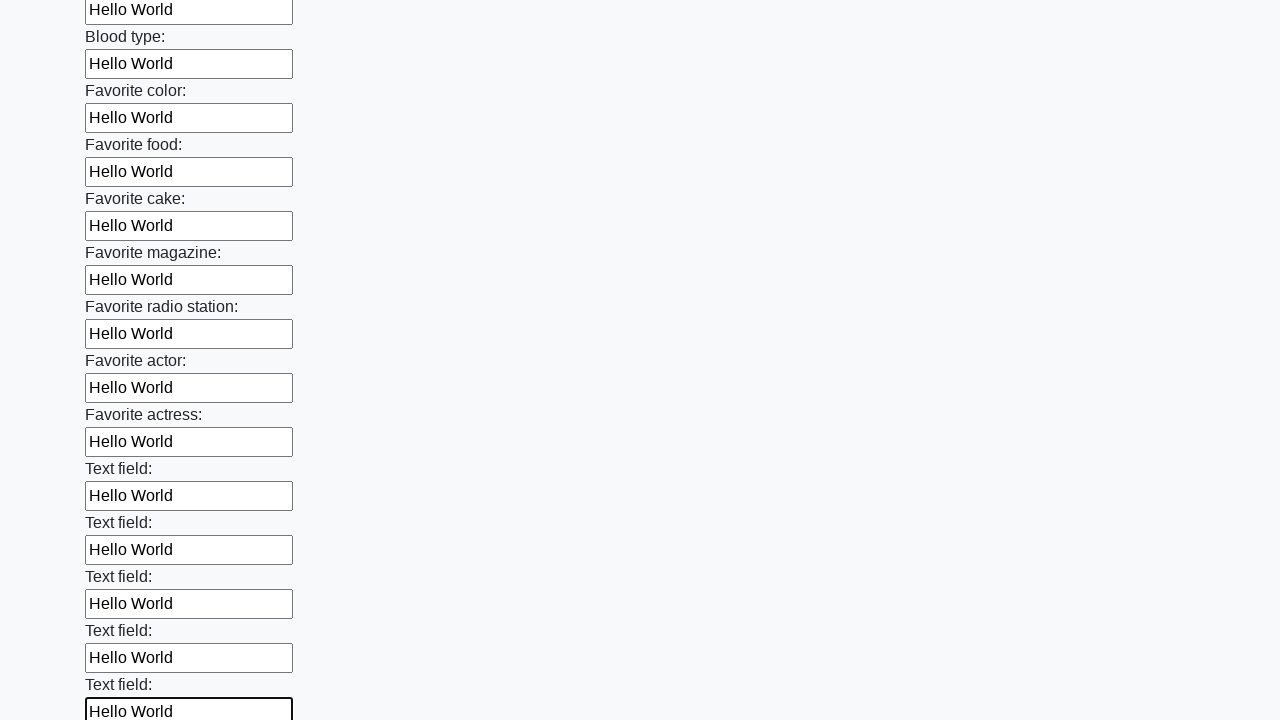

Filled an input field with 'Hello World' on input >> nth=31
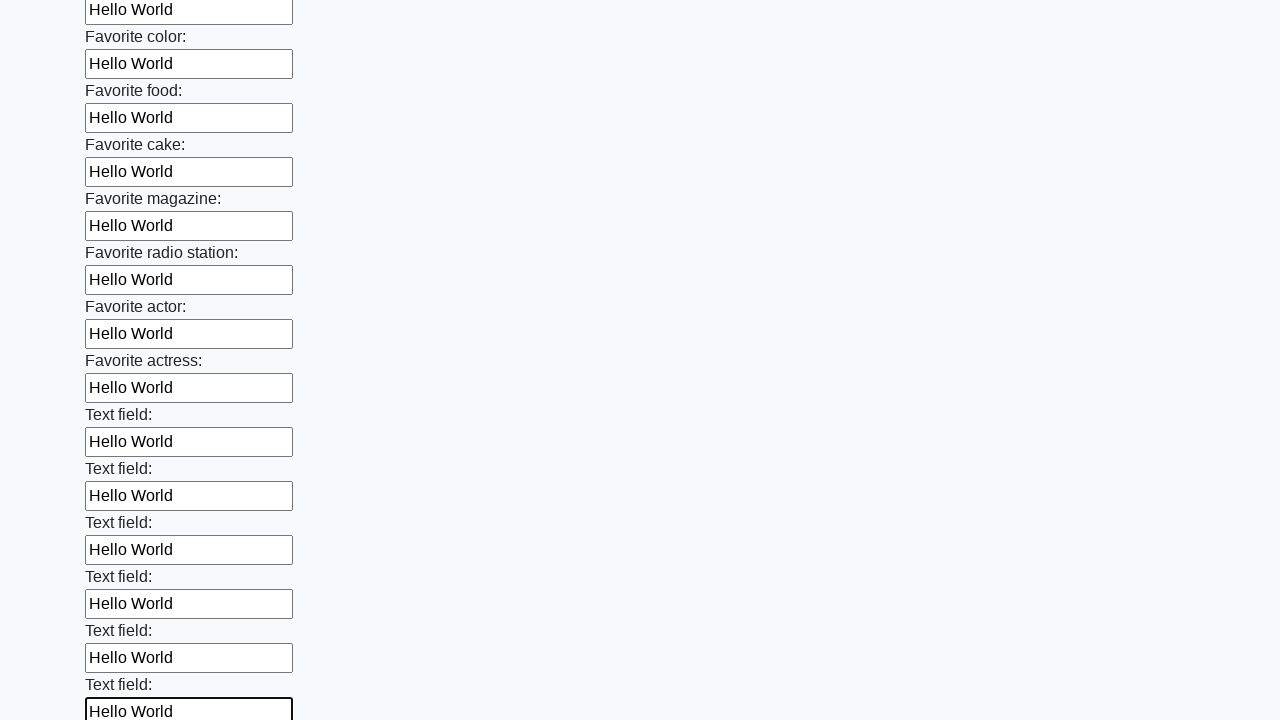

Filled an input field with 'Hello World' on input >> nth=32
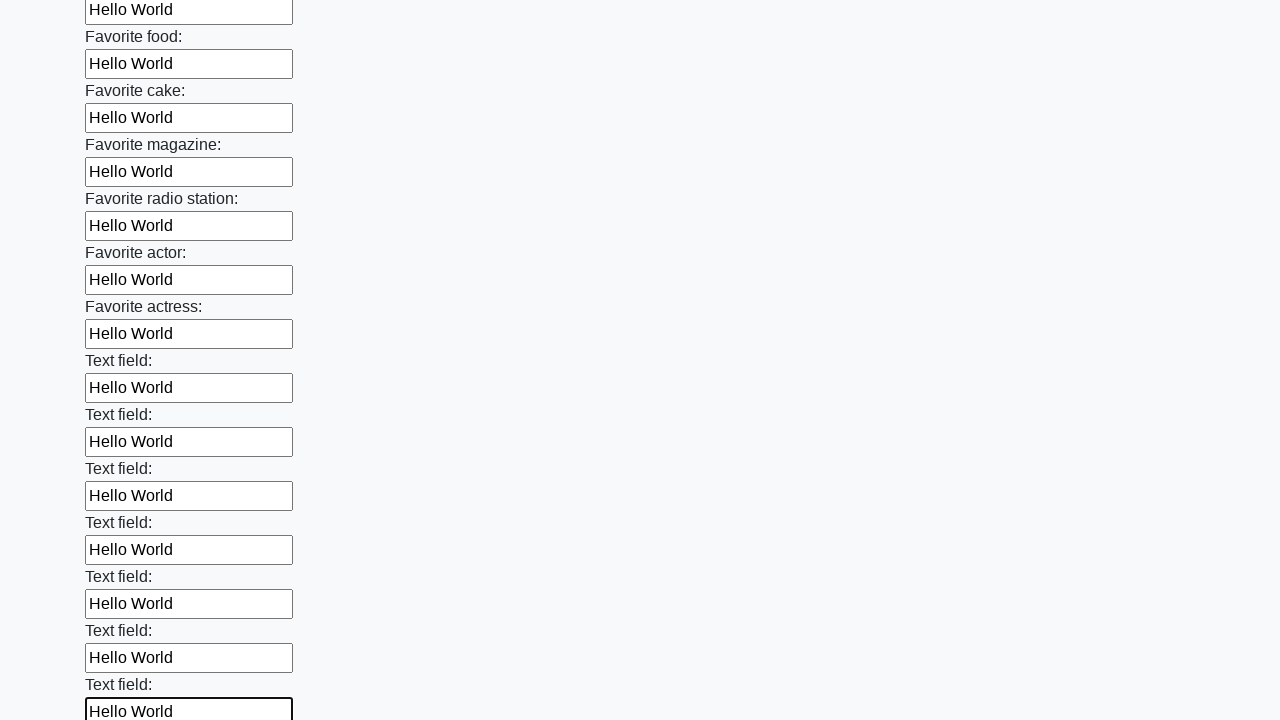

Filled an input field with 'Hello World' on input >> nth=33
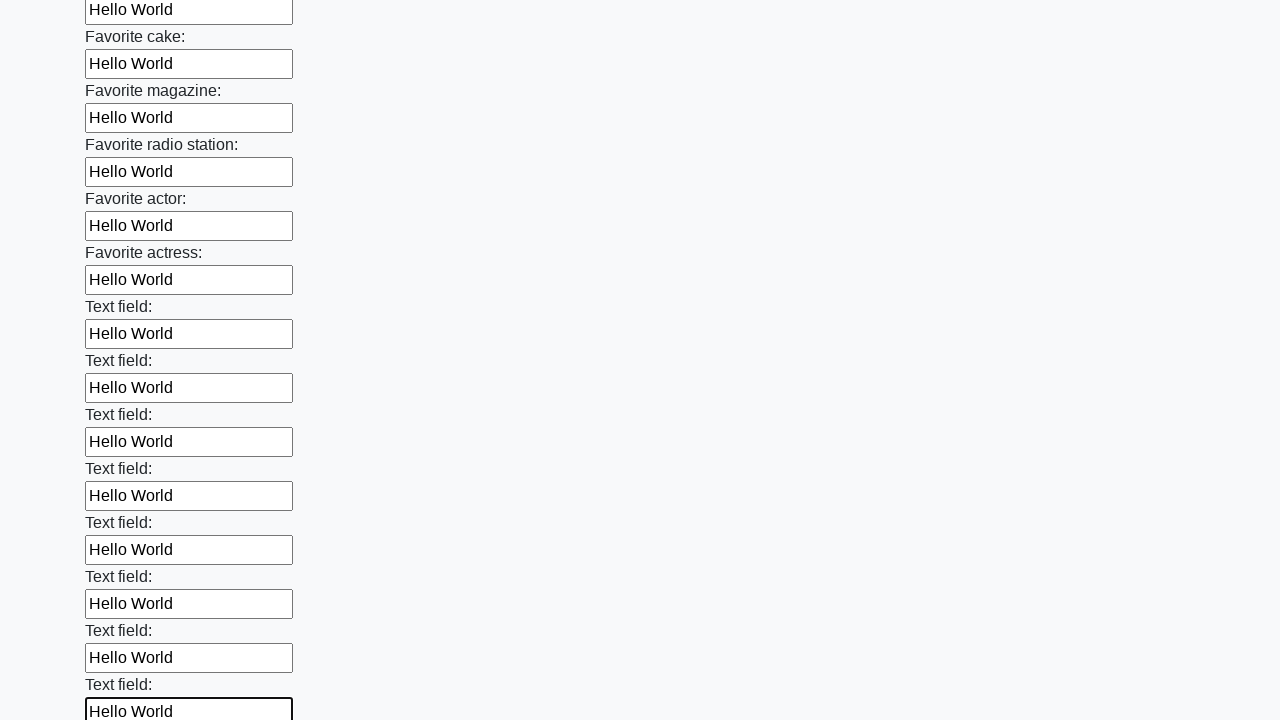

Filled an input field with 'Hello World' on input >> nth=34
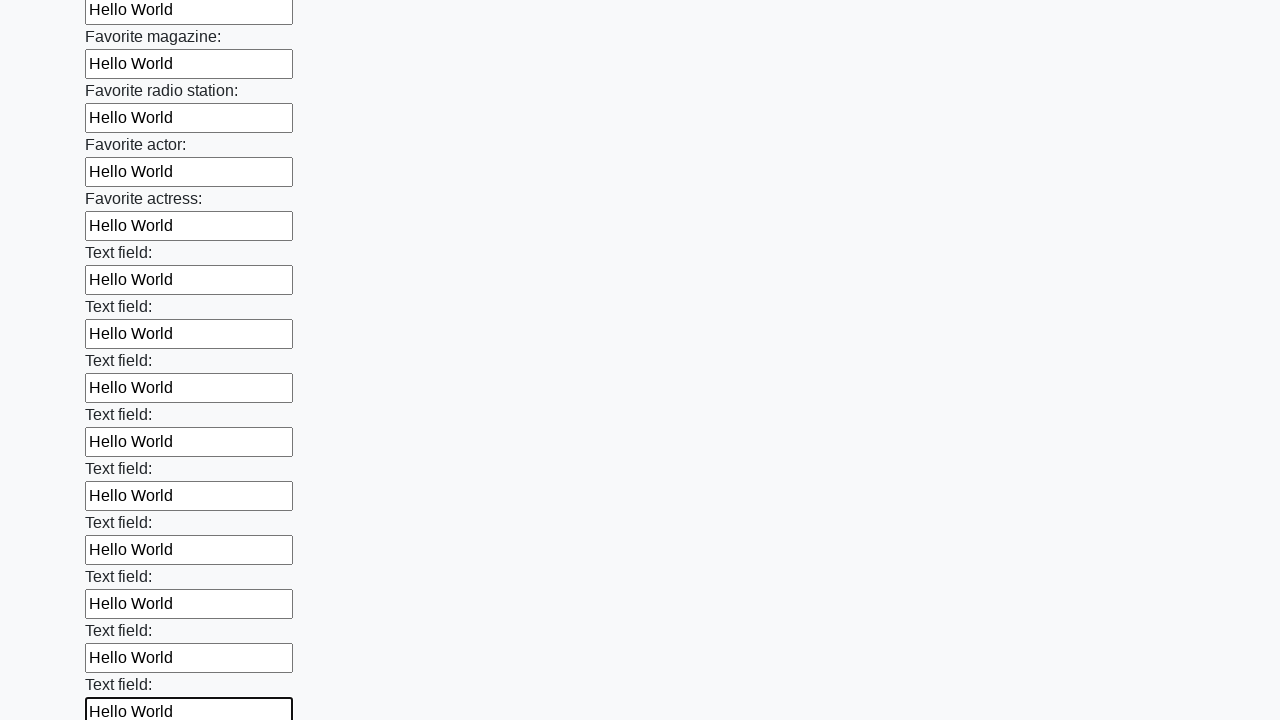

Filled an input field with 'Hello World' on input >> nth=35
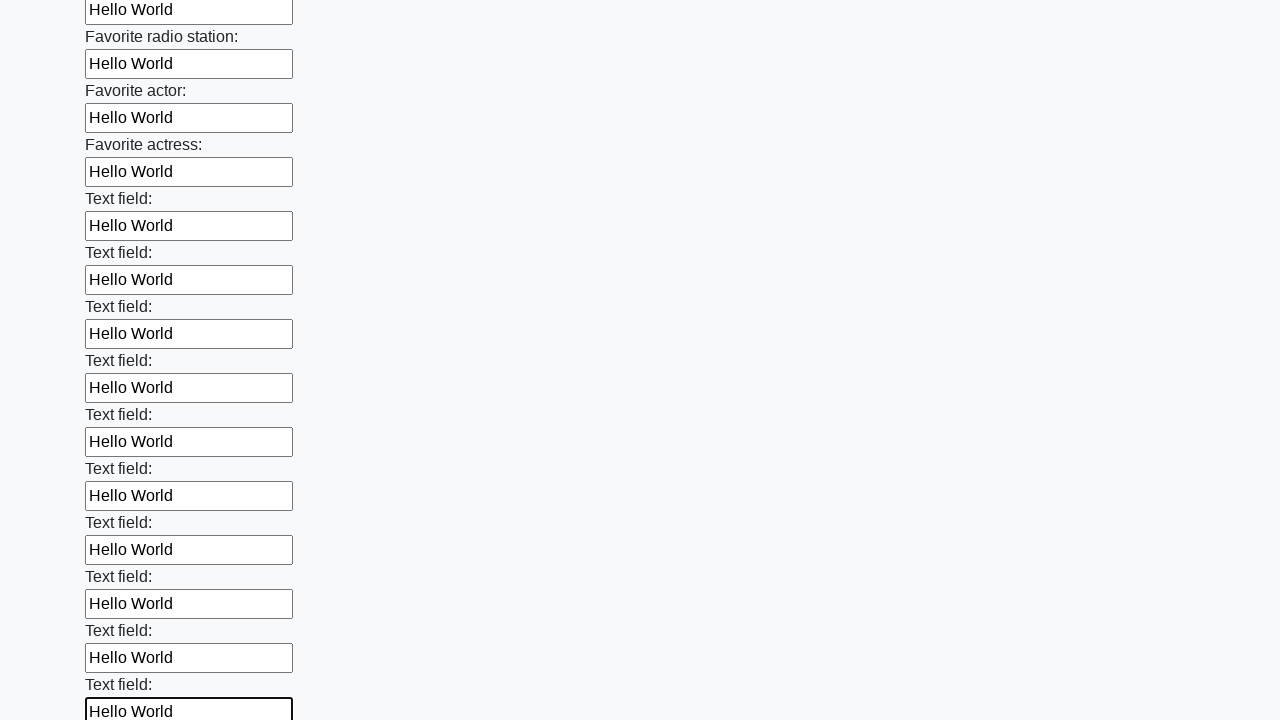

Filled an input field with 'Hello World' on input >> nth=36
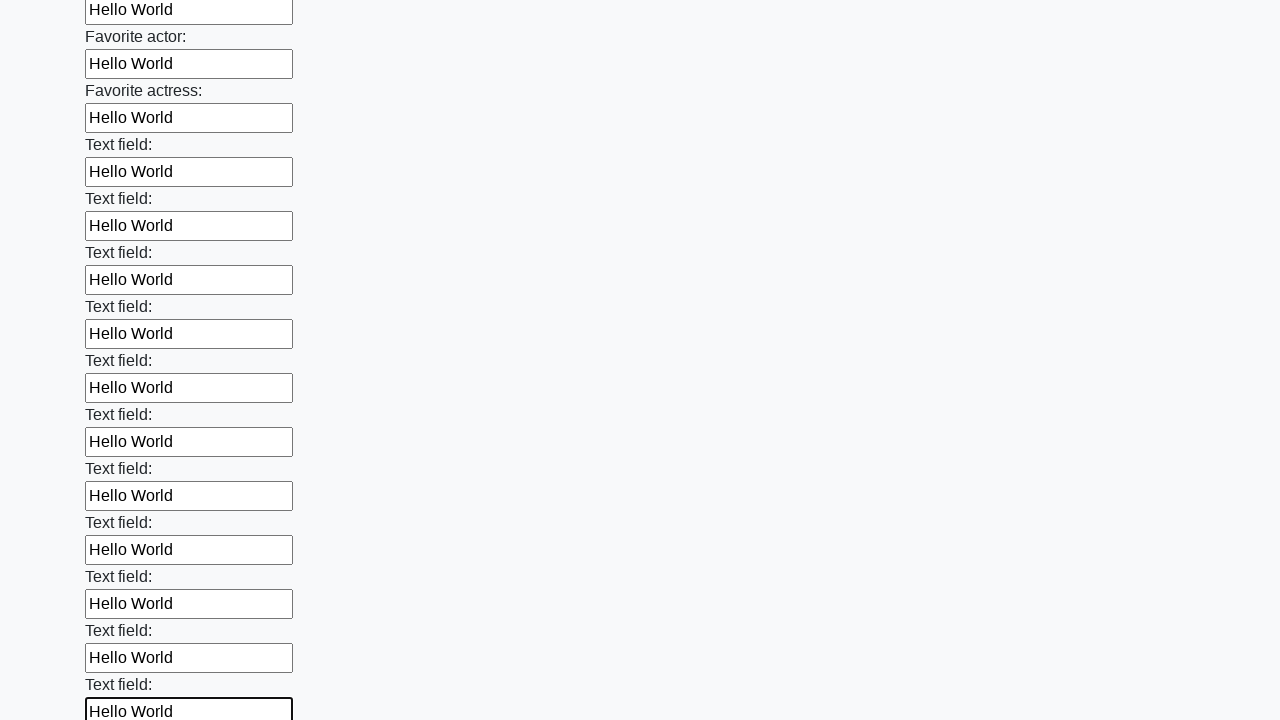

Filled an input field with 'Hello World' on input >> nth=37
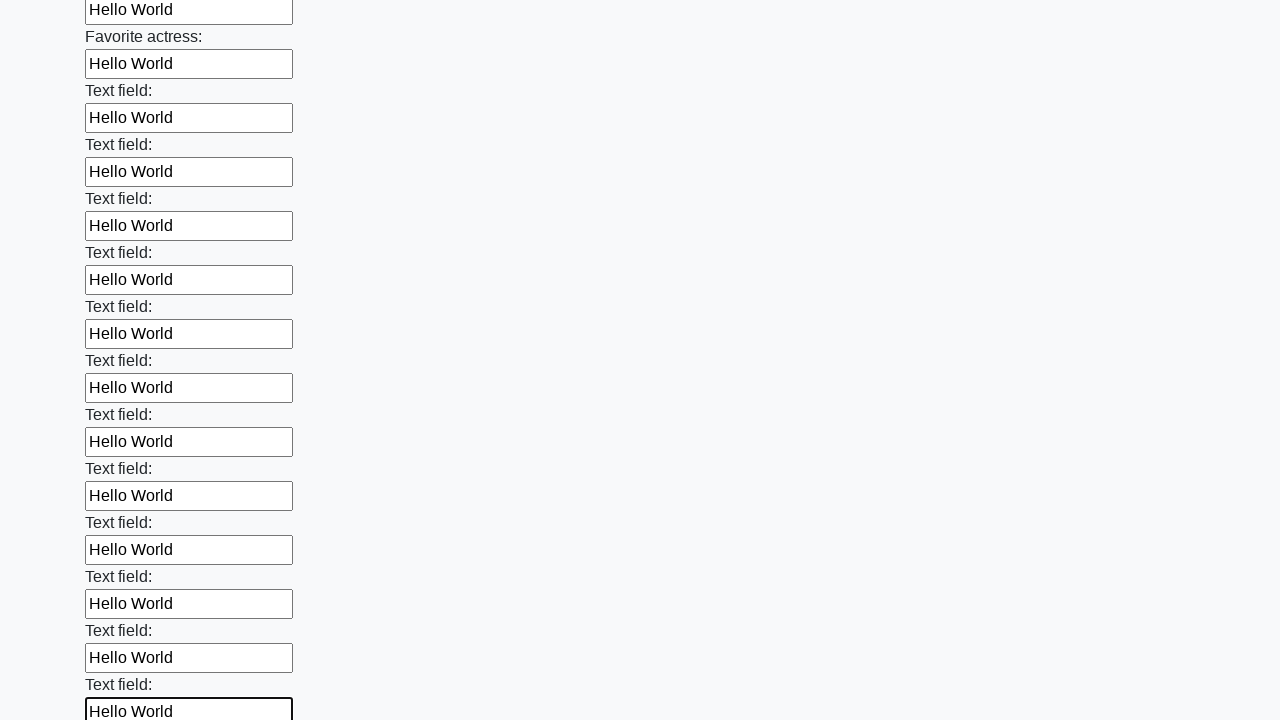

Filled an input field with 'Hello World' on input >> nth=38
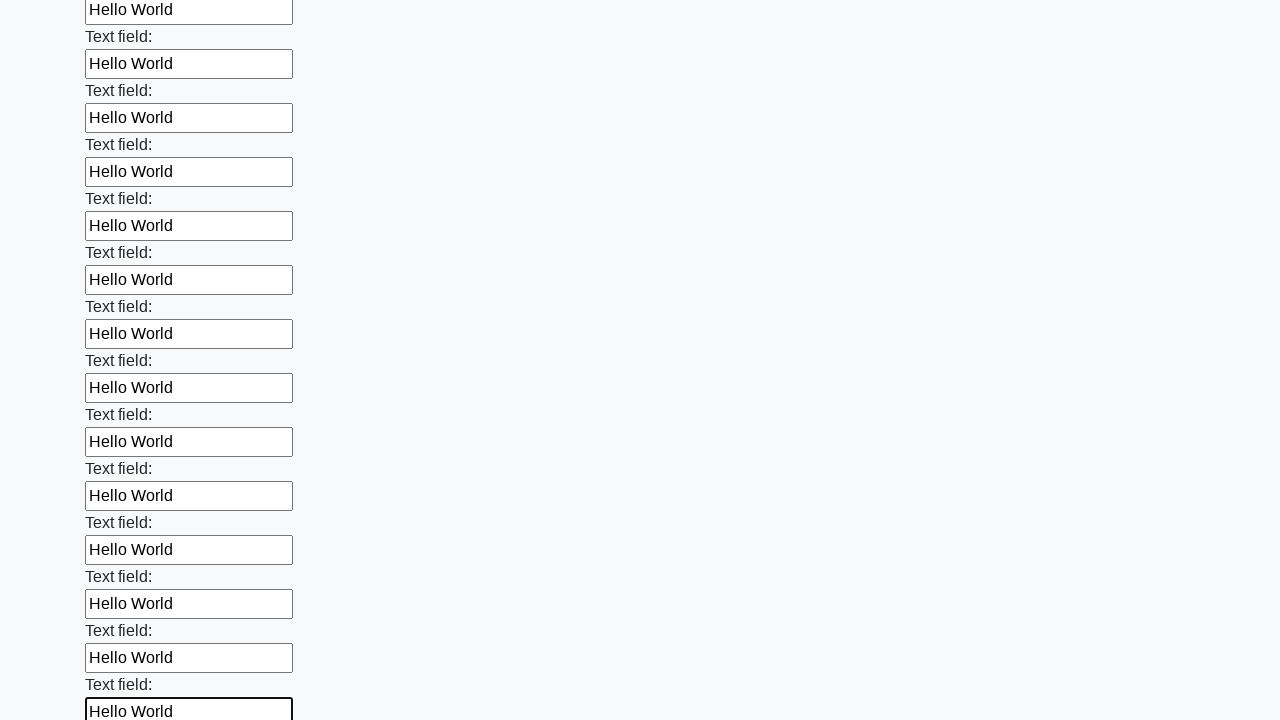

Filled an input field with 'Hello World' on input >> nth=39
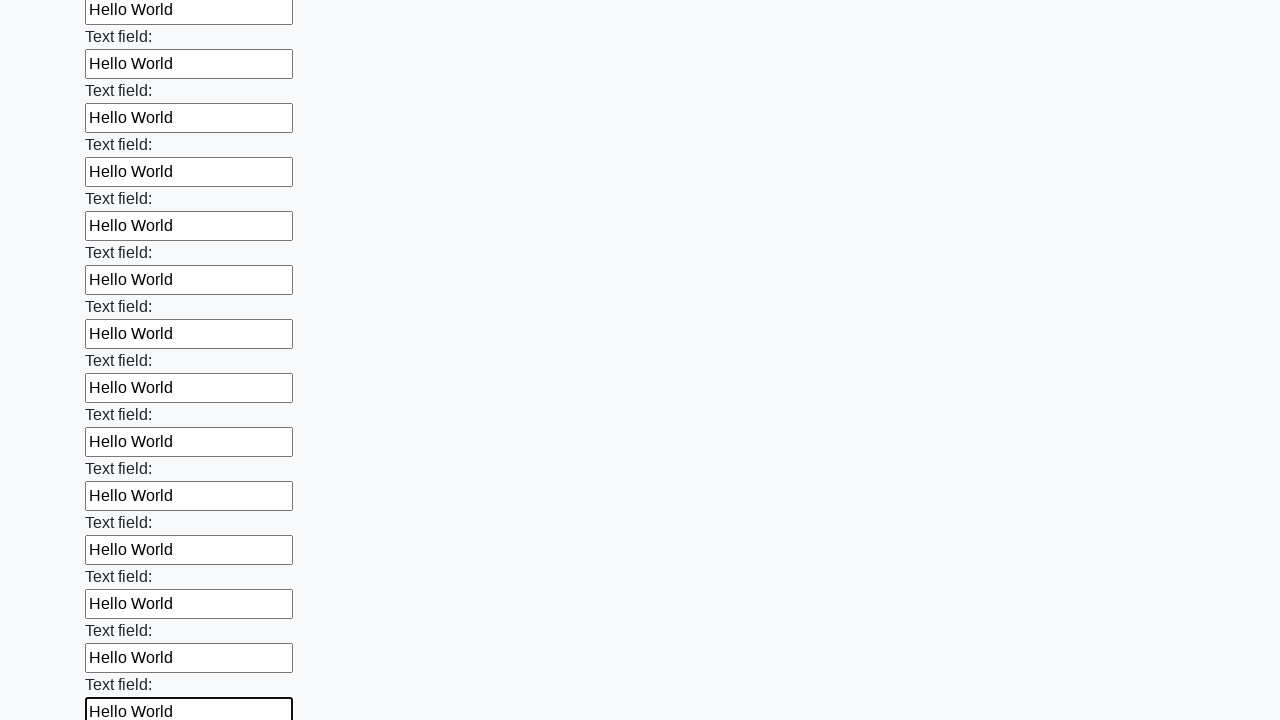

Filled an input field with 'Hello World' on input >> nth=40
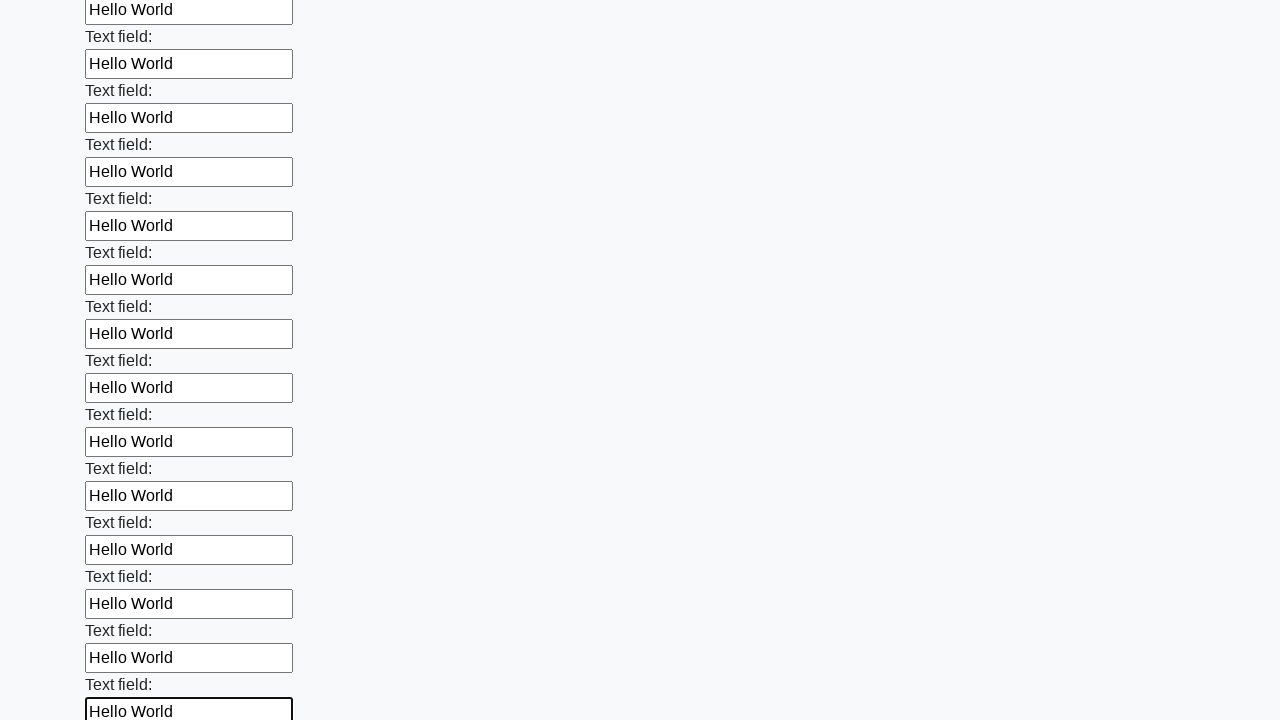

Filled an input field with 'Hello World' on input >> nth=41
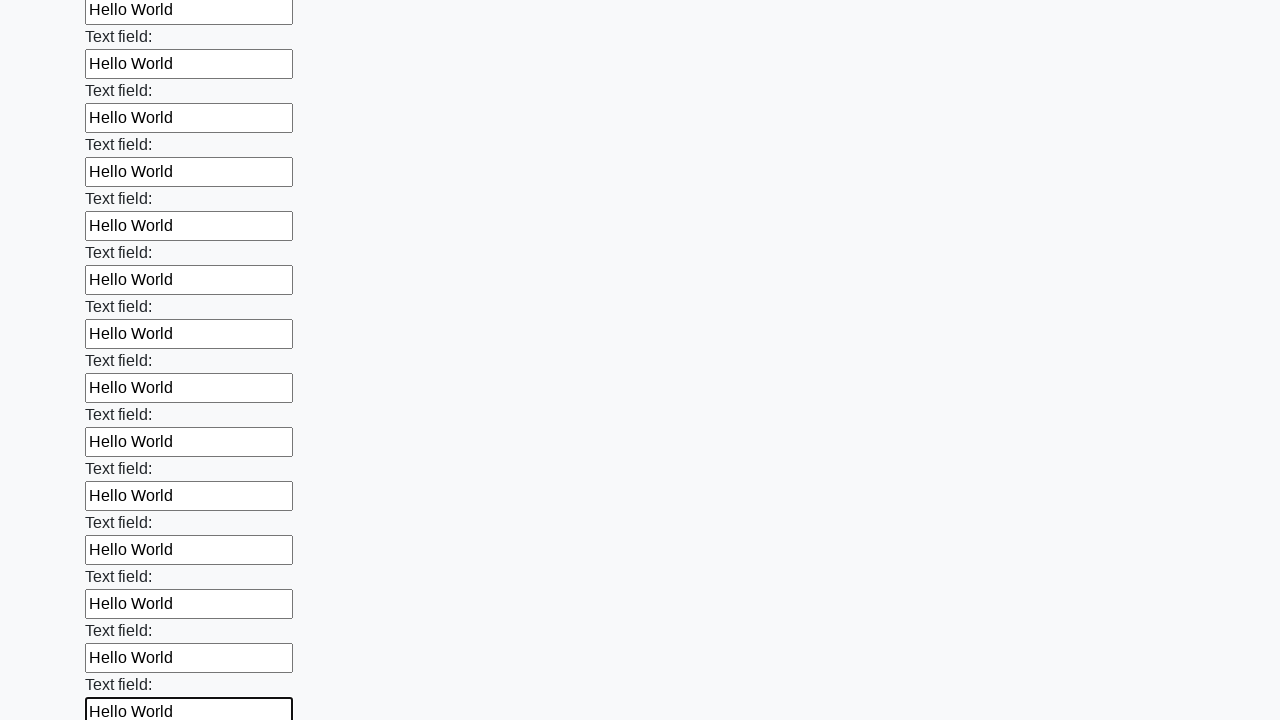

Filled an input field with 'Hello World' on input >> nth=42
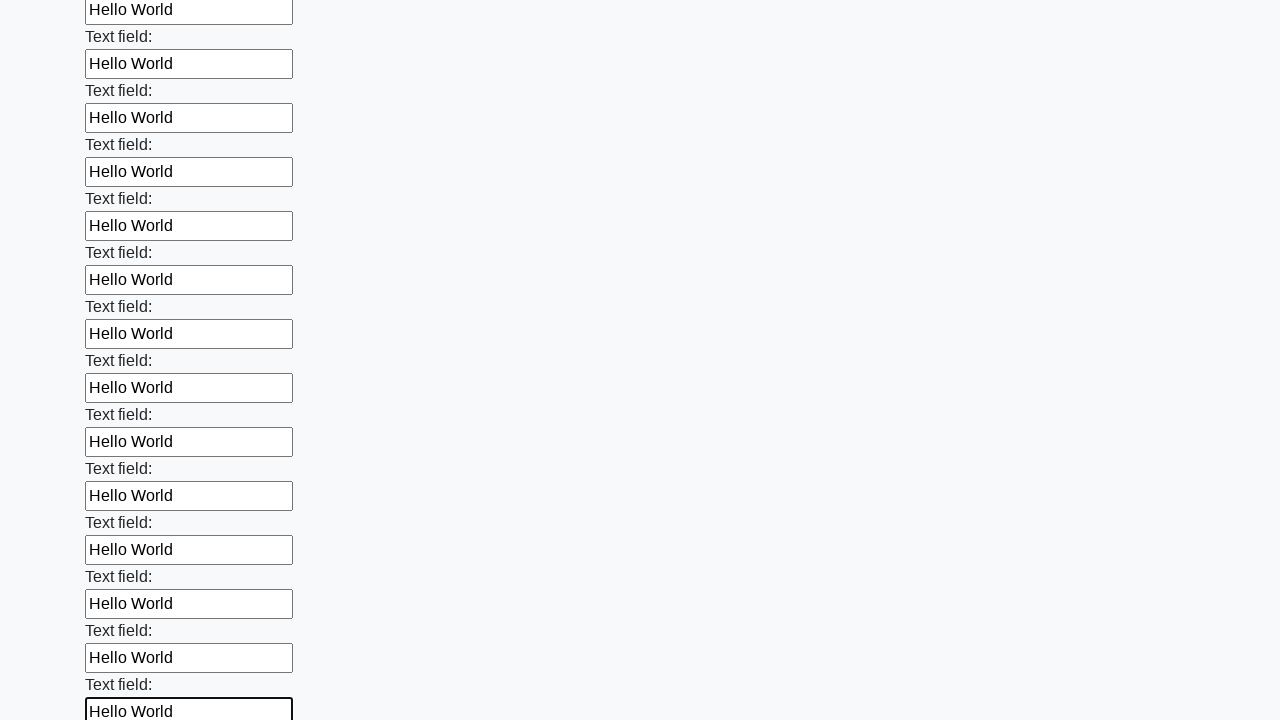

Filled an input field with 'Hello World' on input >> nth=43
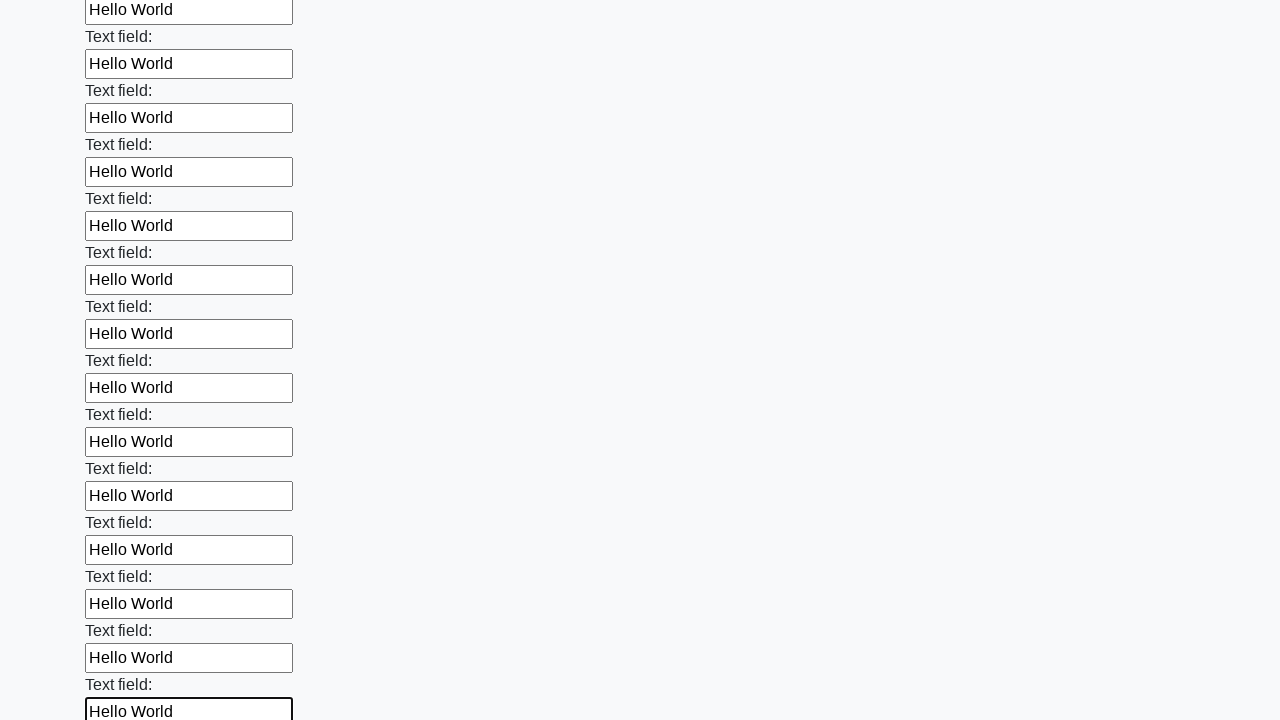

Filled an input field with 'Hello World' on input >> nth=44
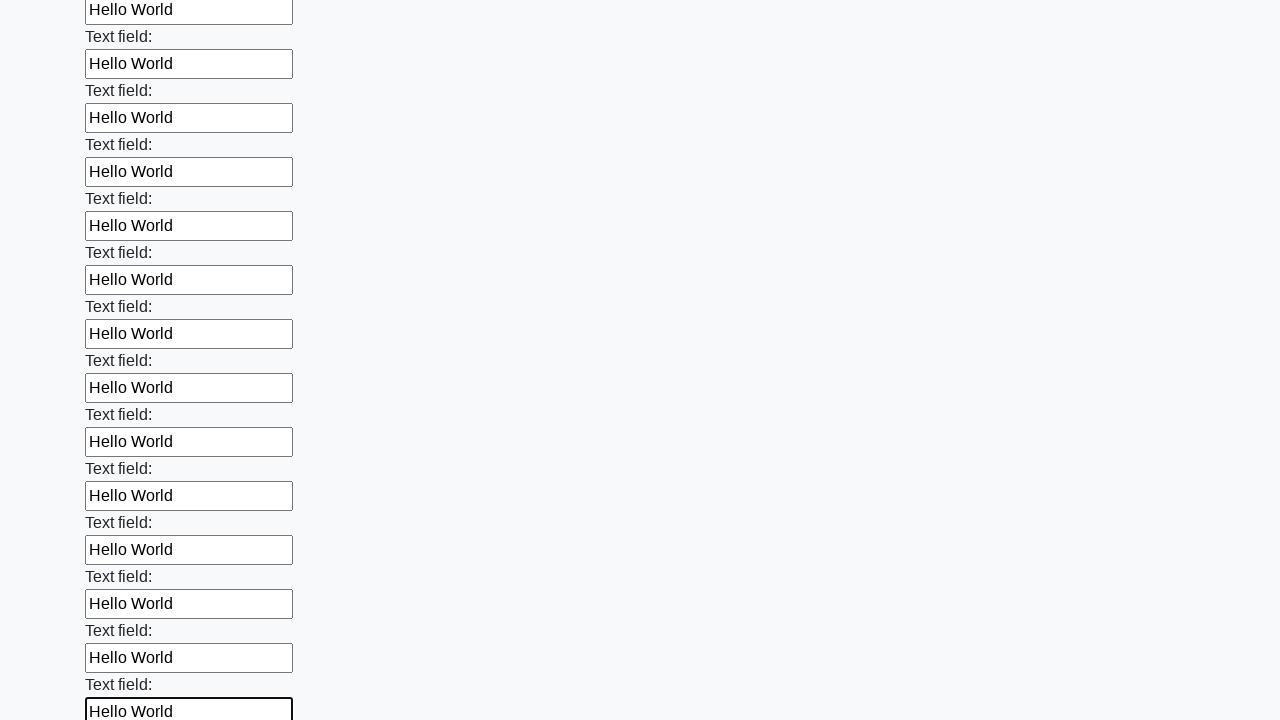

Filled an input field with 'Hello World' on input >> nth=45
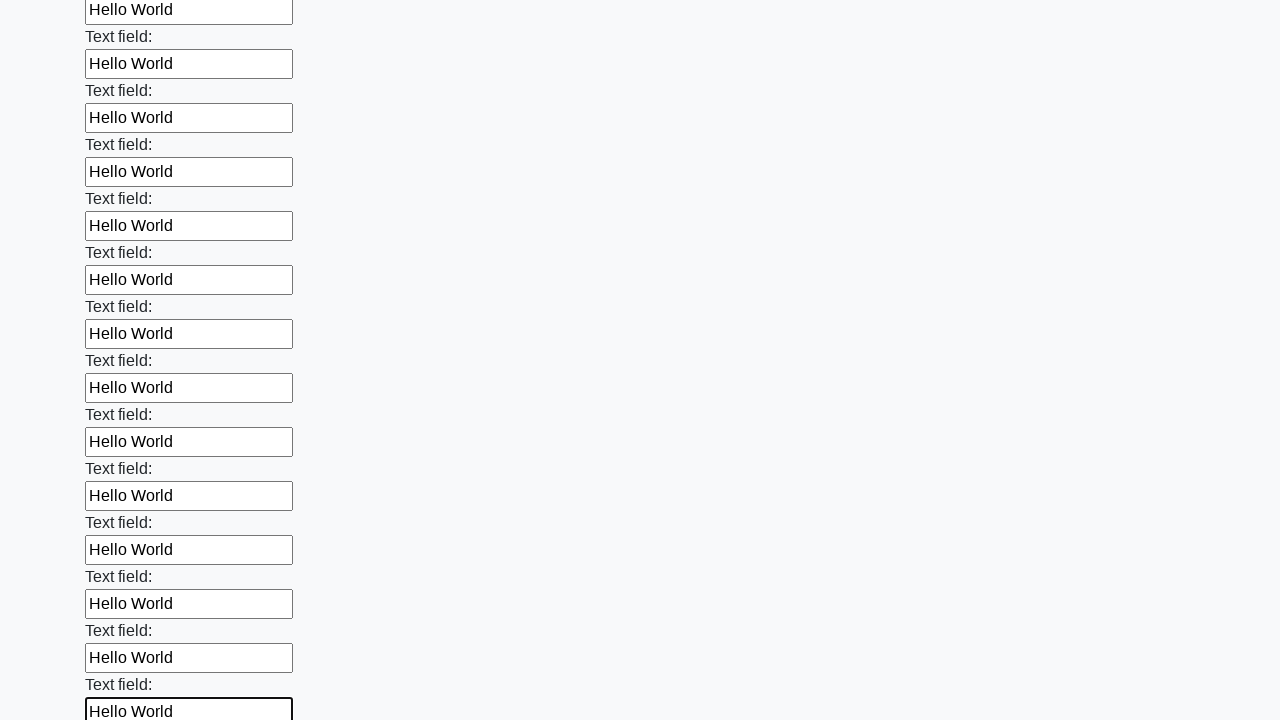

Filled an input field with 'Hello World' on input >> nth=46
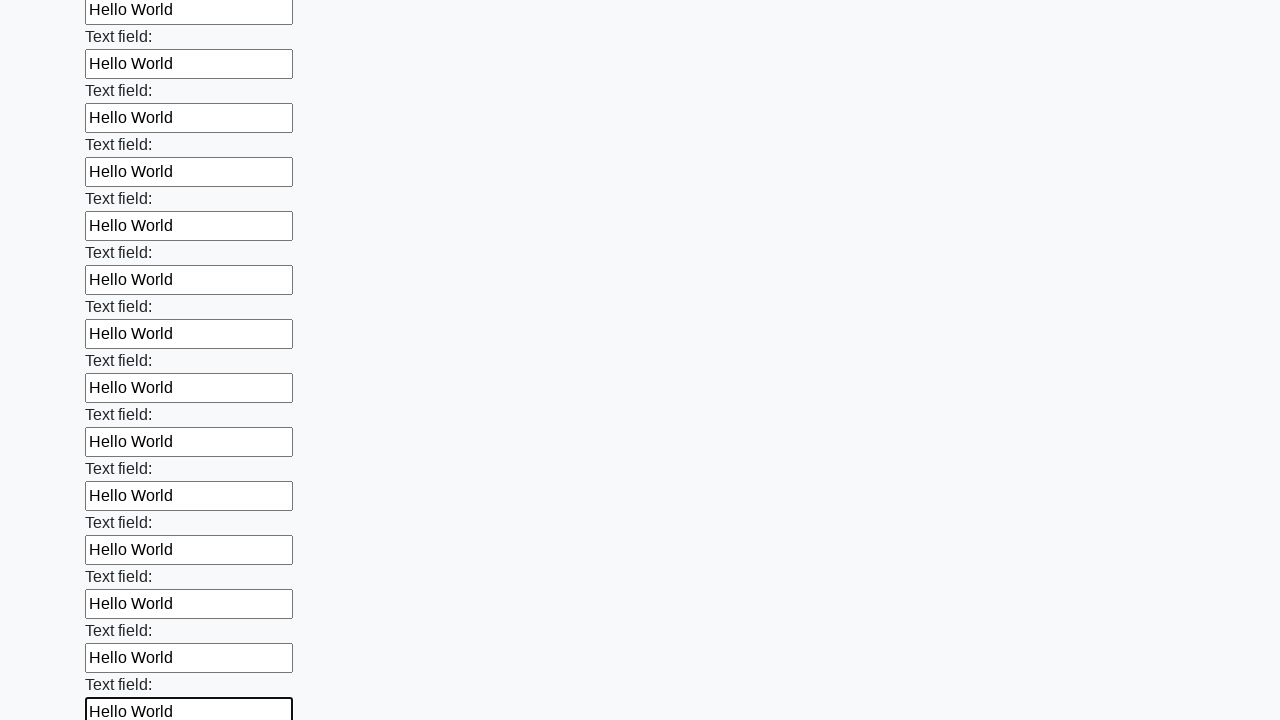

Filled an input field with 'Hello World' on input >> nth=47
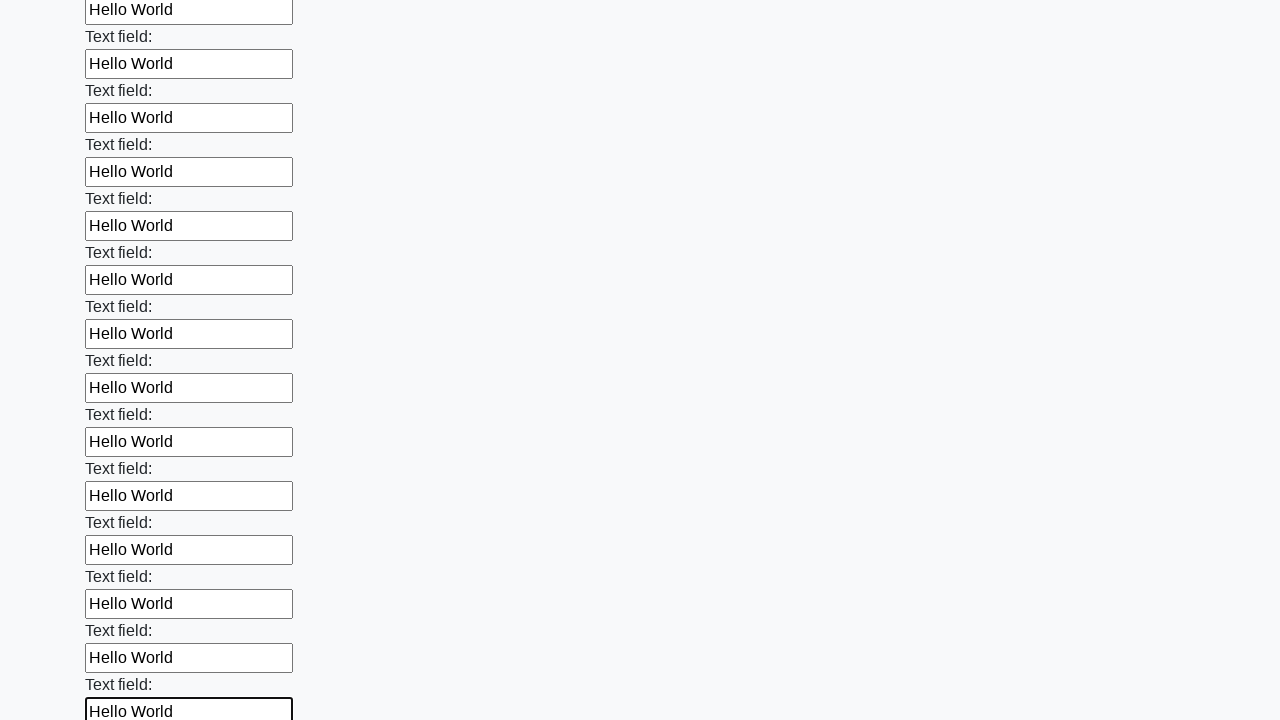

Filled an input field with 'Hello World' on input >> nth=48
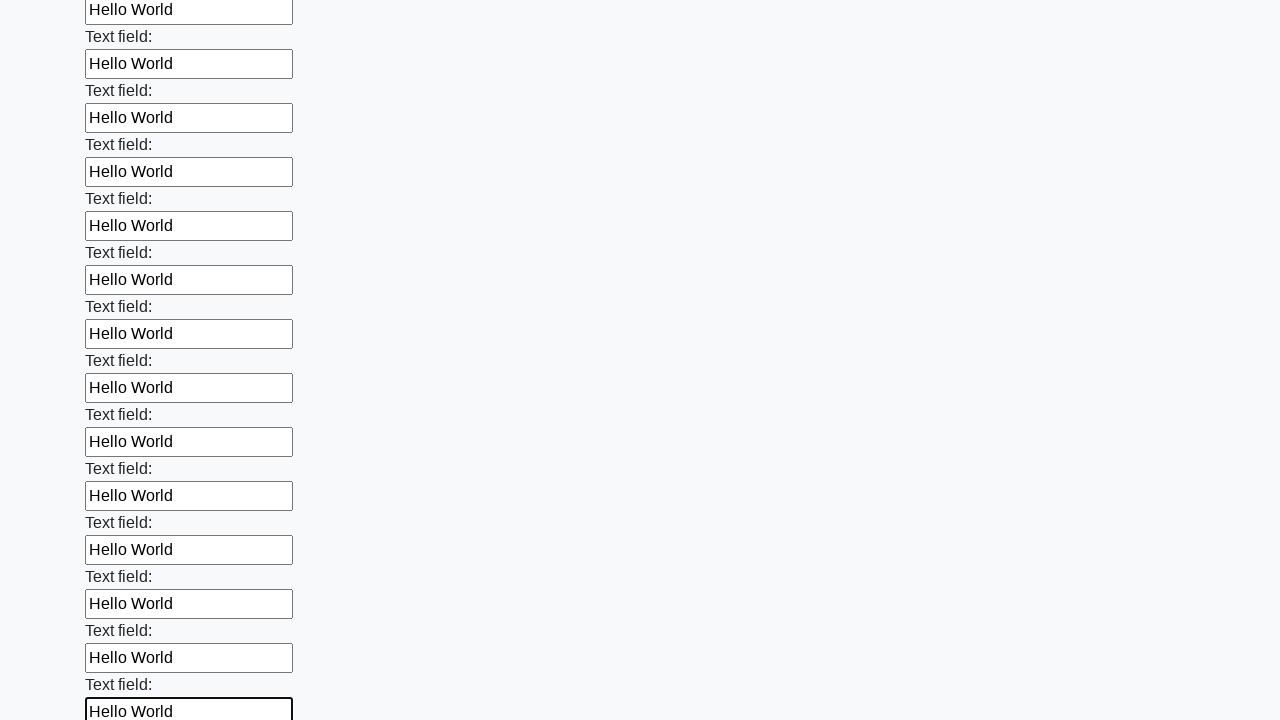

Filled an input field with 'Hello World' on input >> nth=49
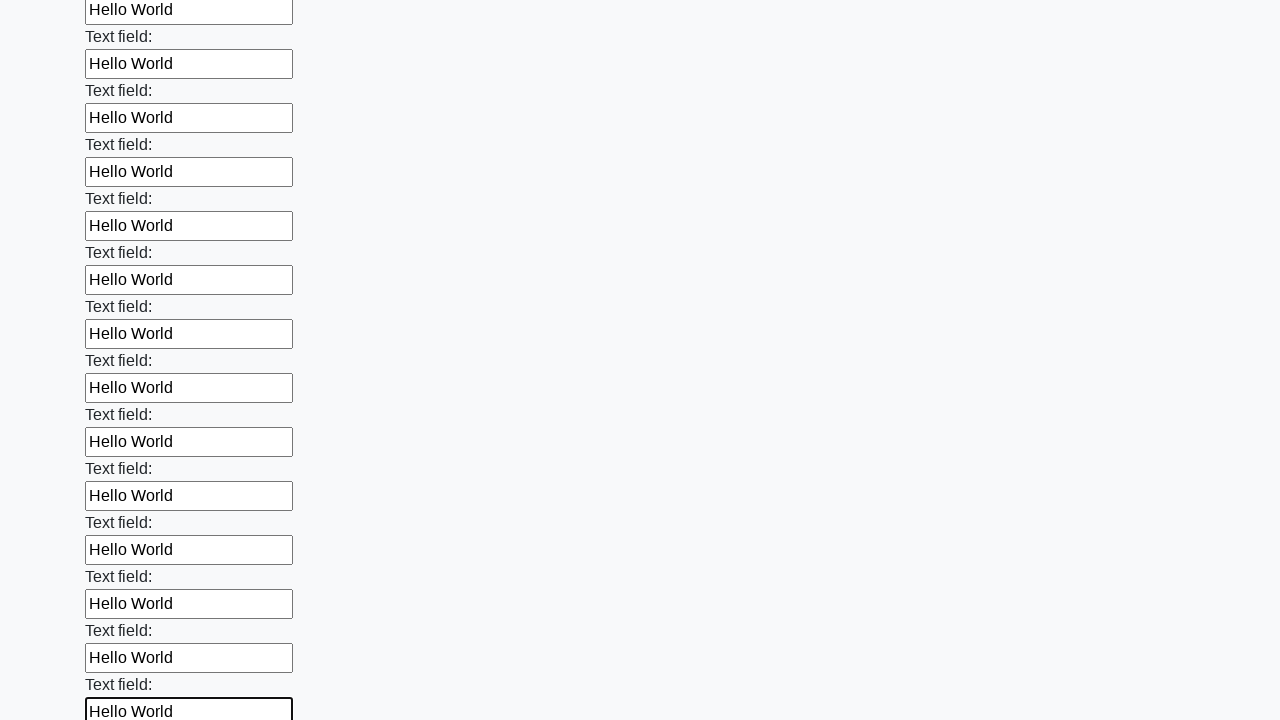

Filled an input field with 'Hello World' on input >> nth=50
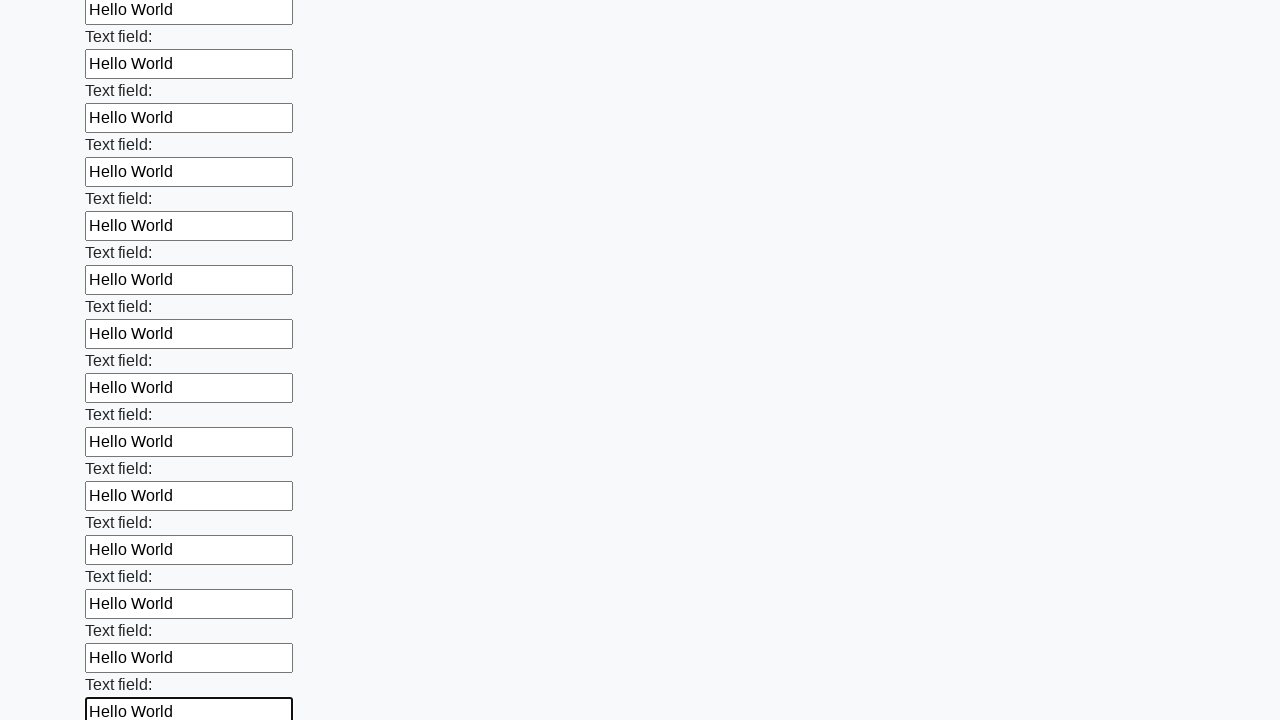

Filled an input field with 'Hello World' on input >> nth=51
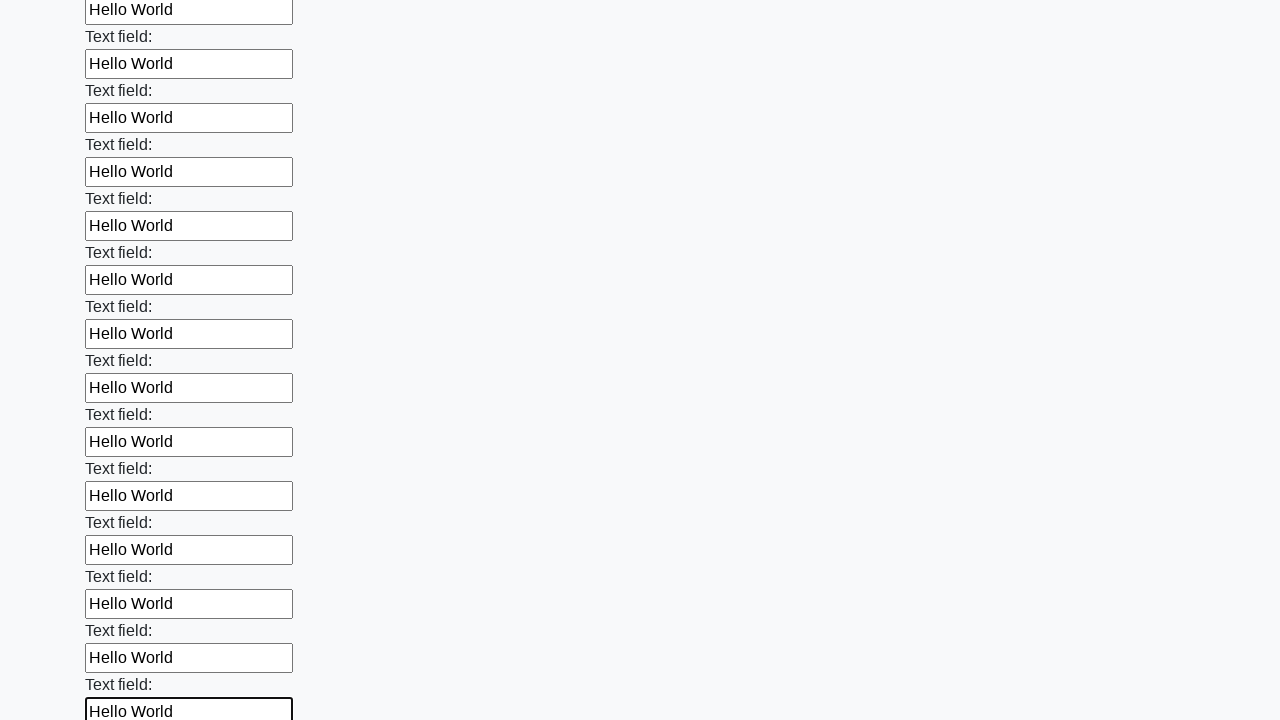

Filled an input field with 'Hello World' on input >> nth=52
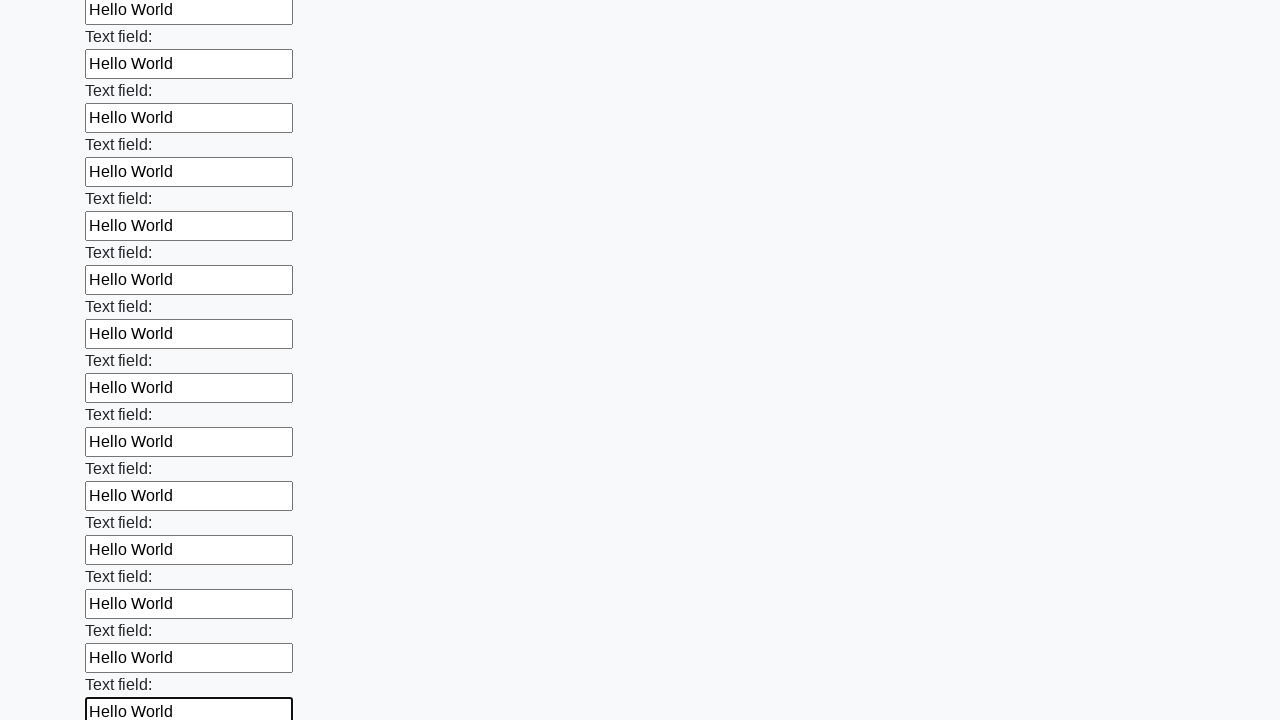

Filled an input field with 'Hello World' on input >> nth=53
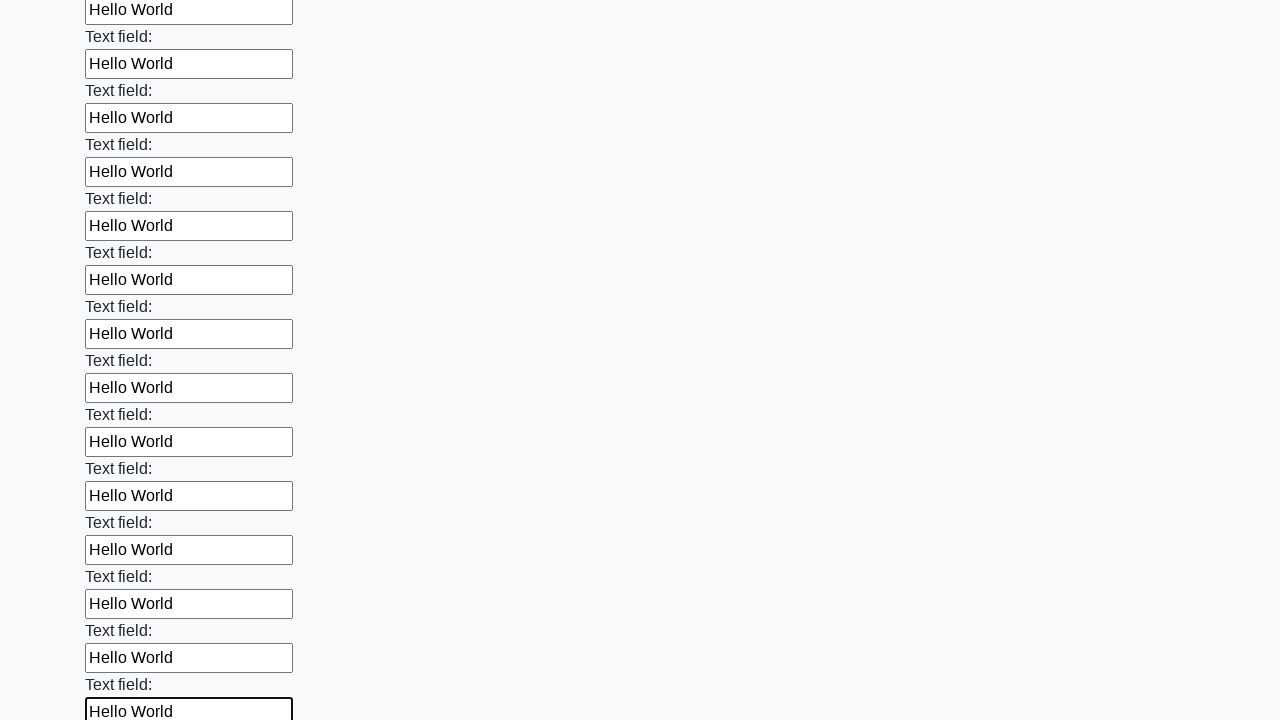

Filled an input field with 'Hello World' on input >> nth=54
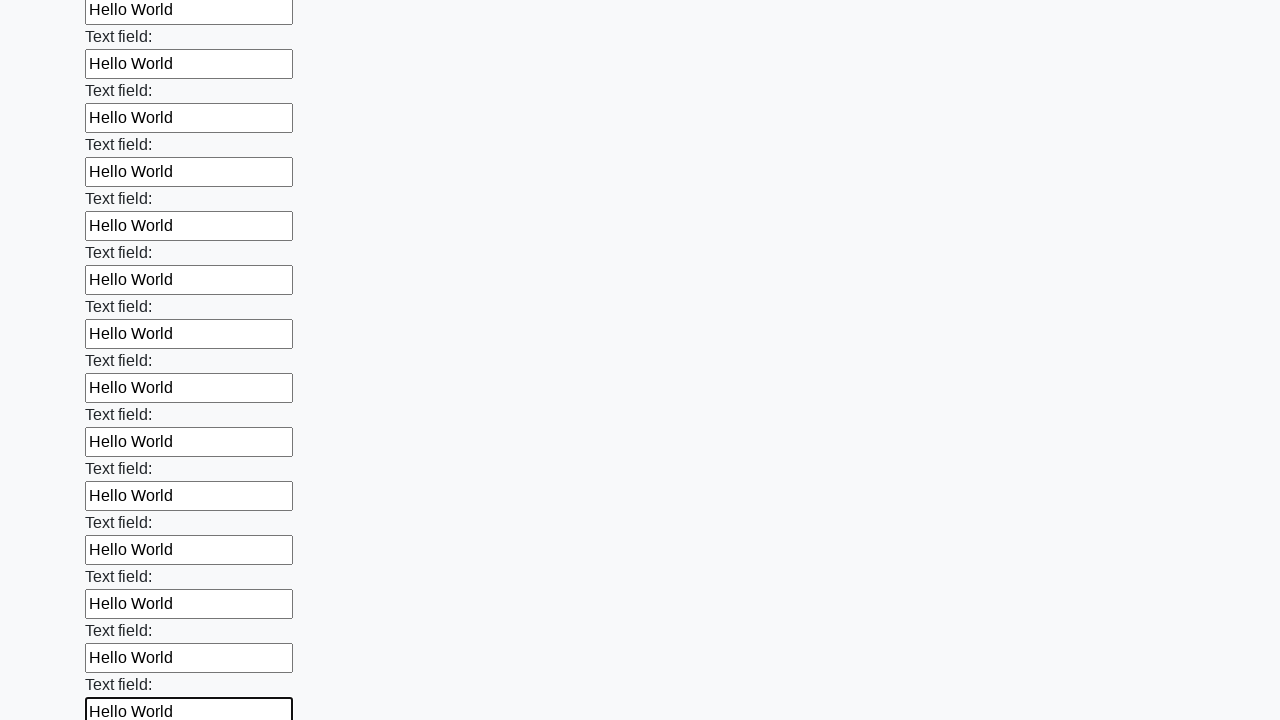

Filled an input field with 'Hello World' on input >> nth=55
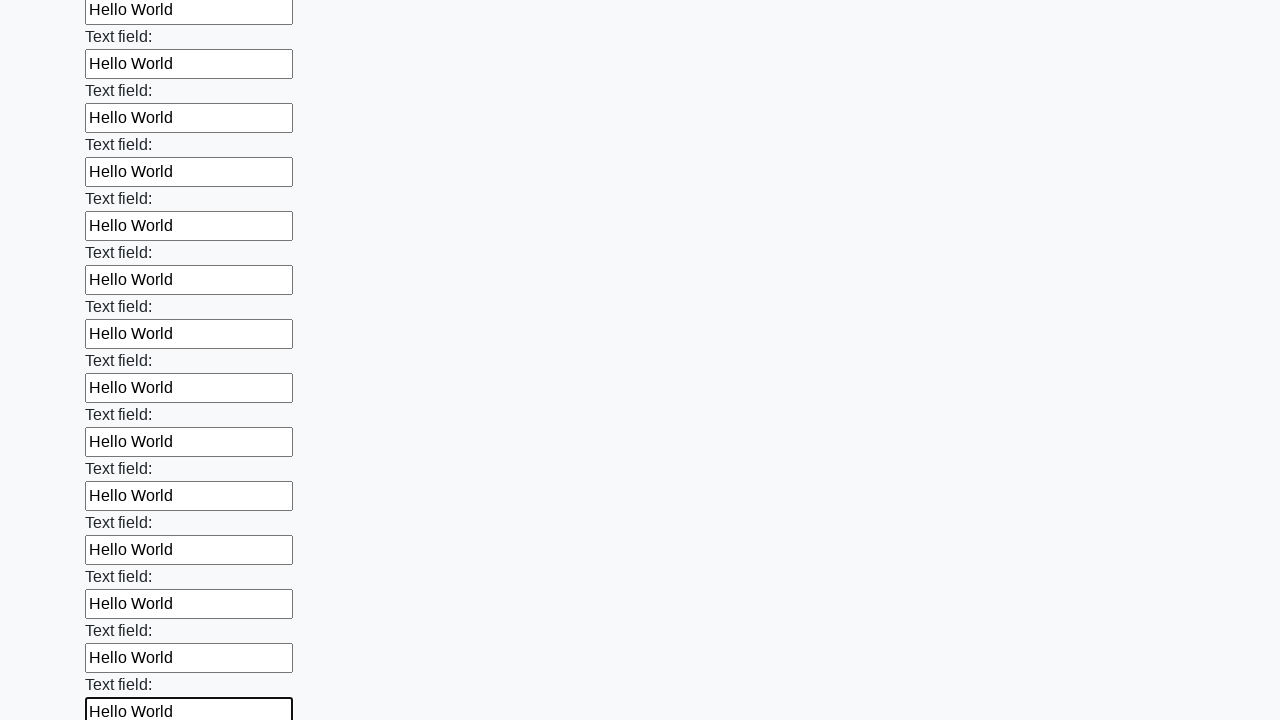

Filled an input field with 'Hello World' on input >> nth=56
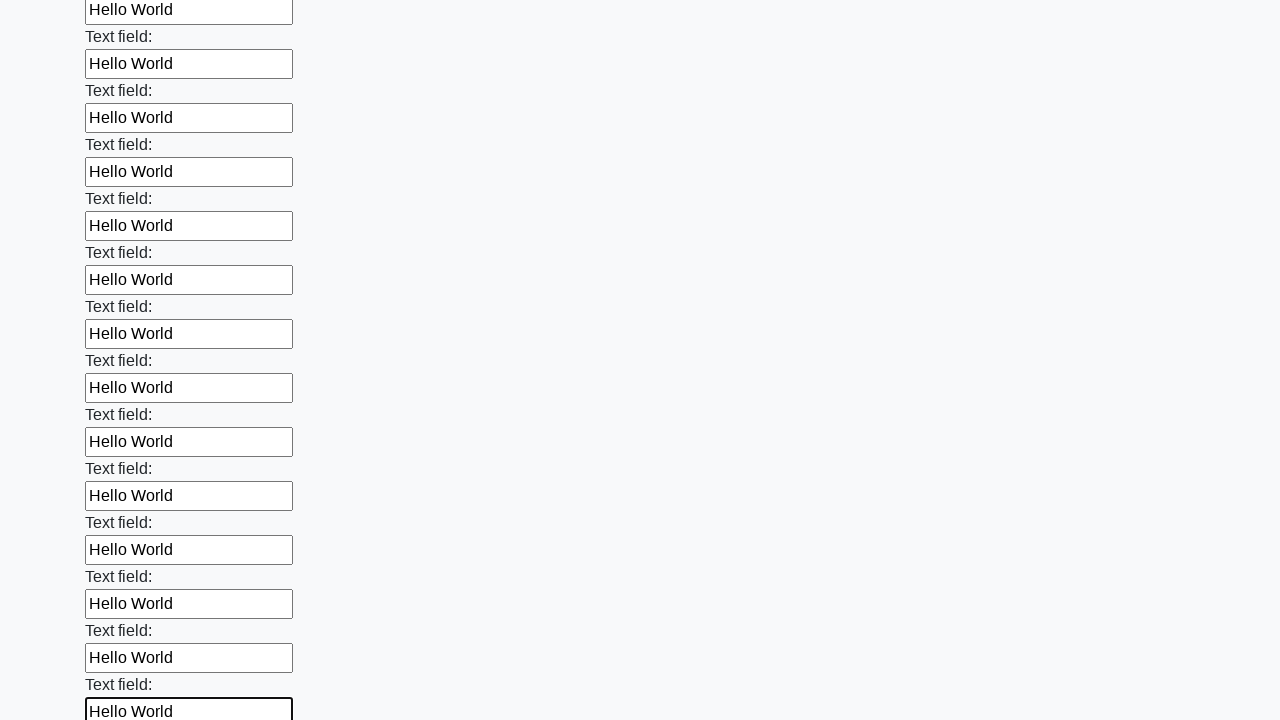

Filled an input field with 'Hello World' on input >> nth=57
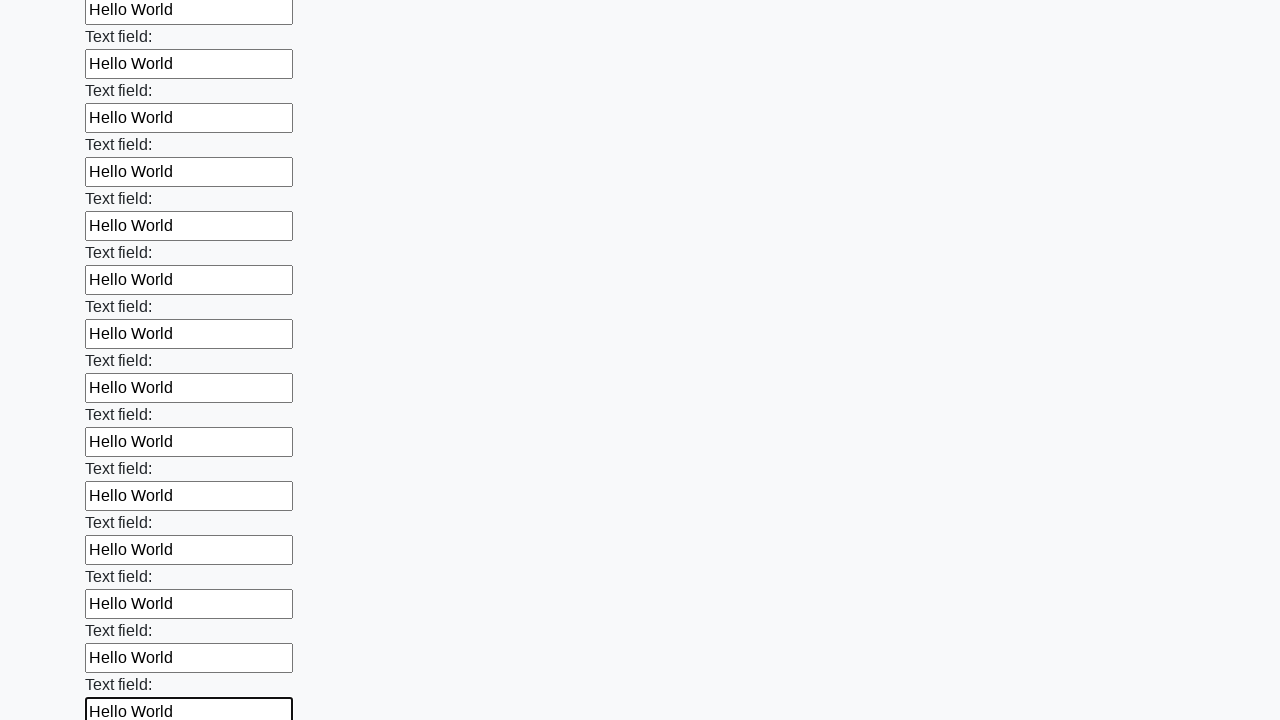

Filled an input field with 'Hello World' on input >> nth=58
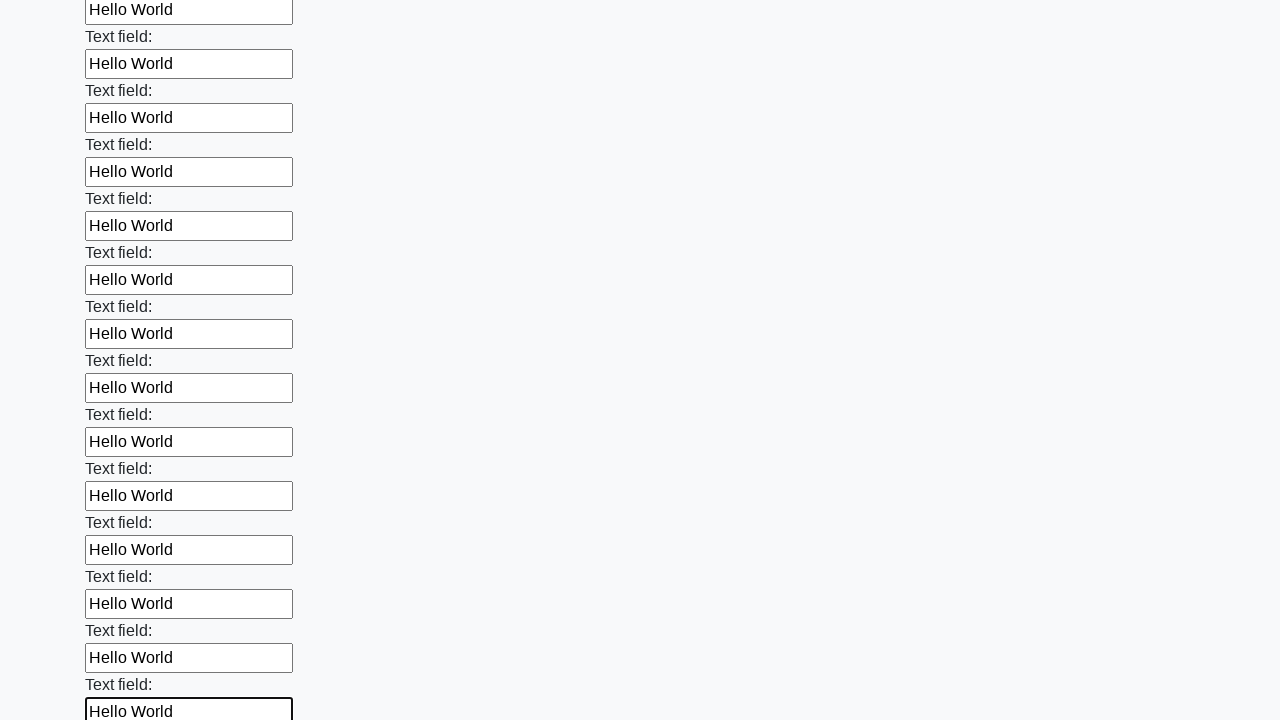

Filled an input field with 'Hello World' on input >> nth=59
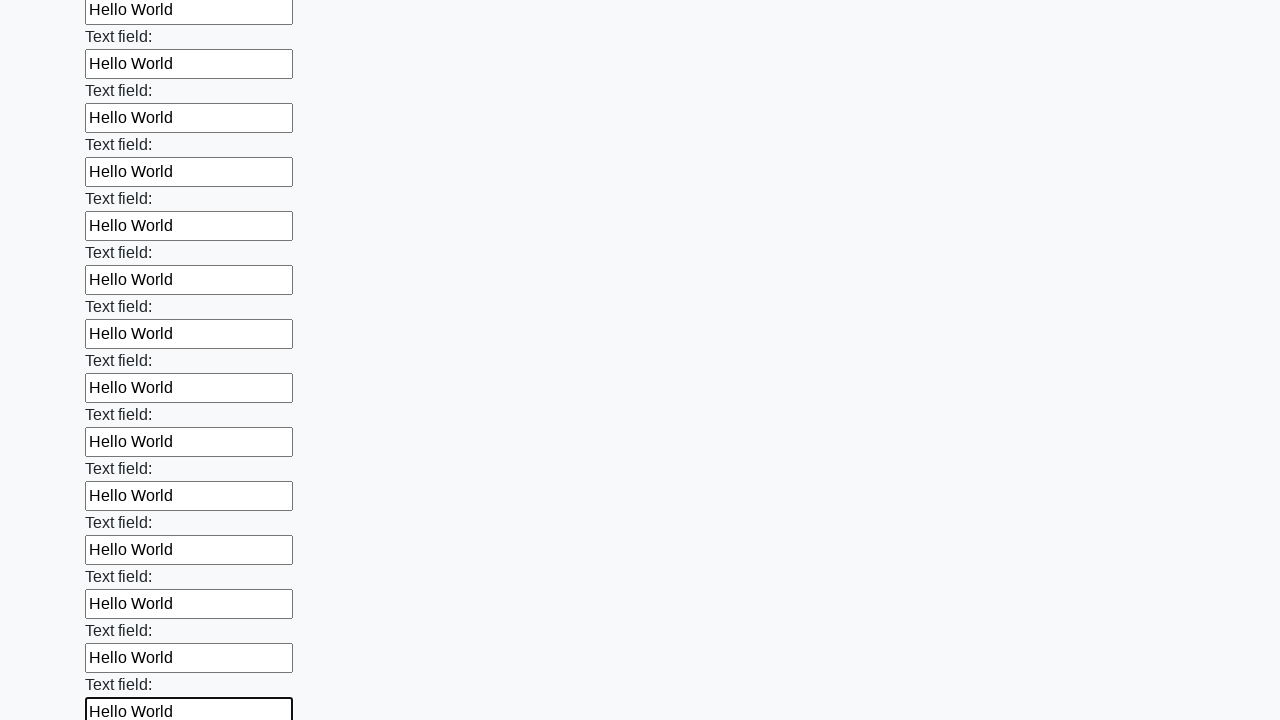

Filled an input field with 'Hello World' on input >> nth=60
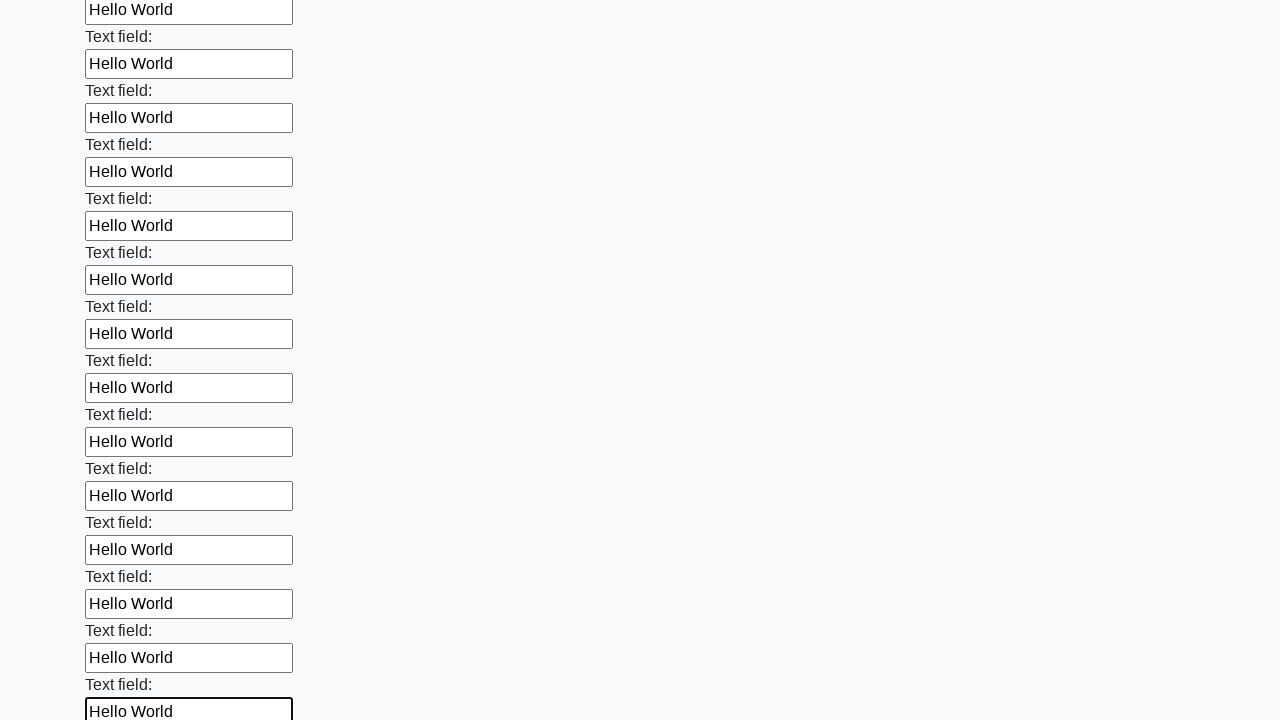

Filled an input field with 'Hello World' on input >> nth=61
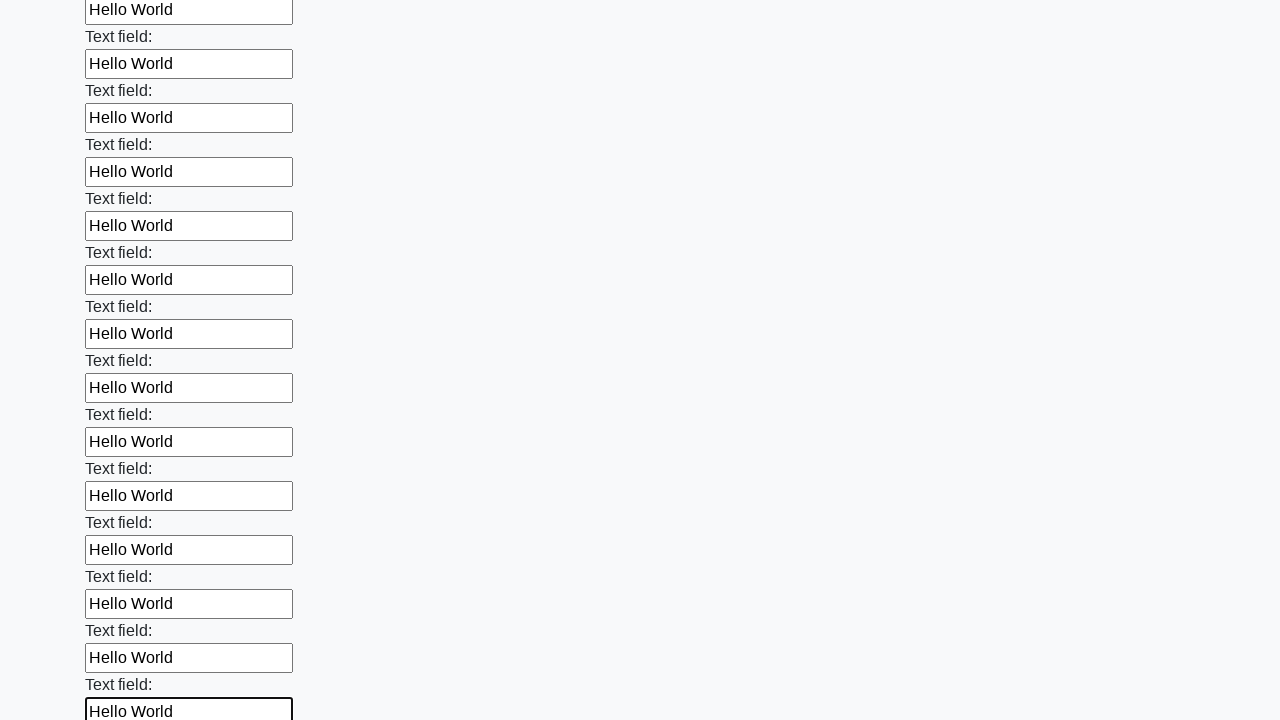

Filled an input field with 'Hello World' on input >> nth=62
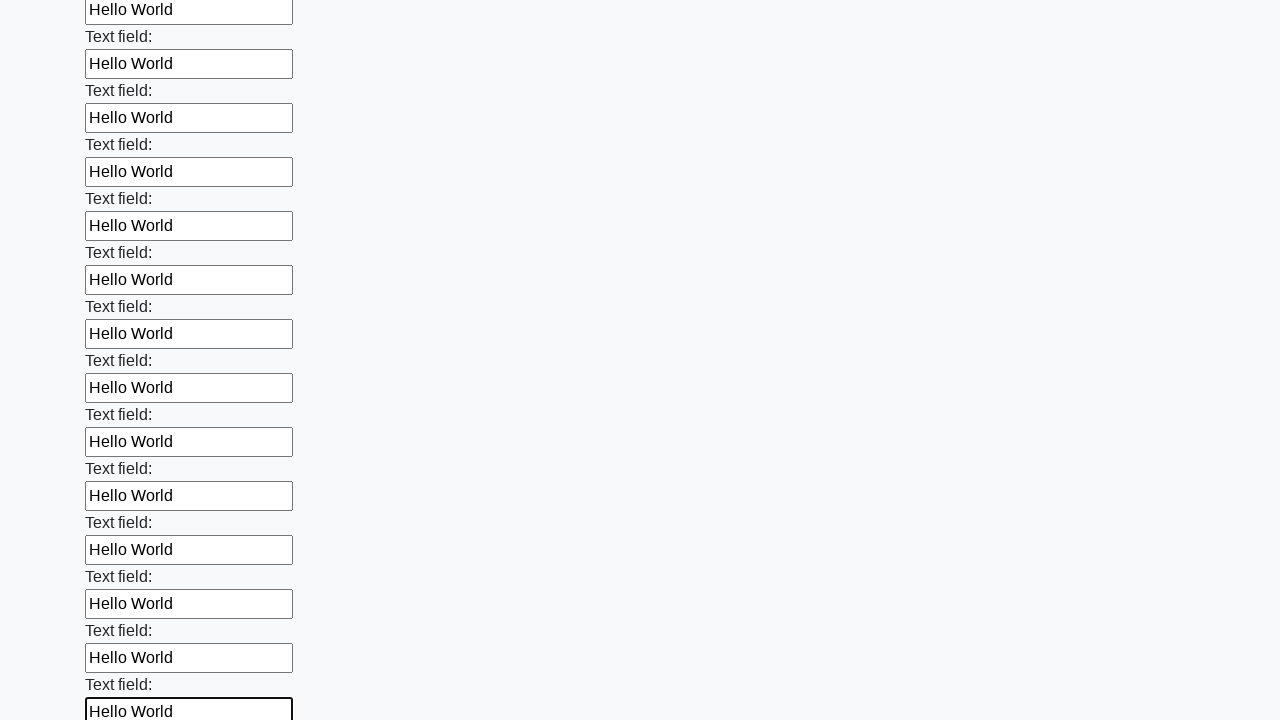

Filled an input field with 'Hello World' on input >> nth=63
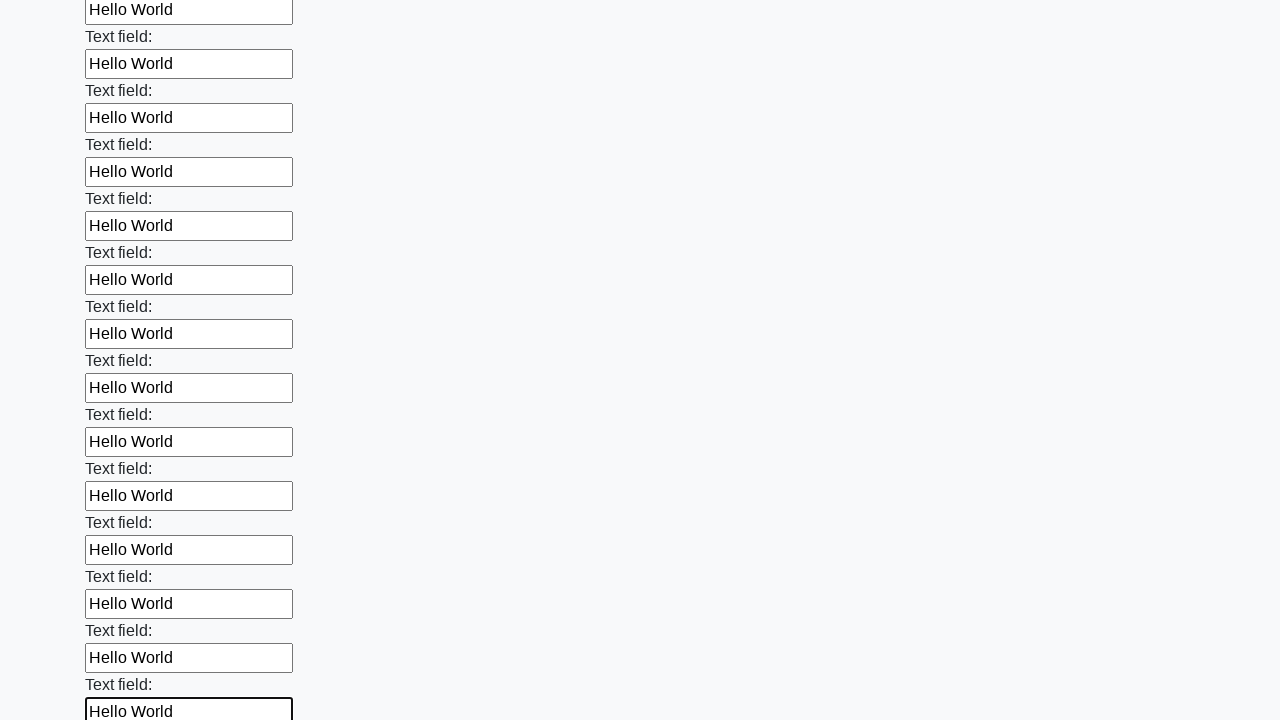

Filled an input field with 'Hello World' on input >> nth=64
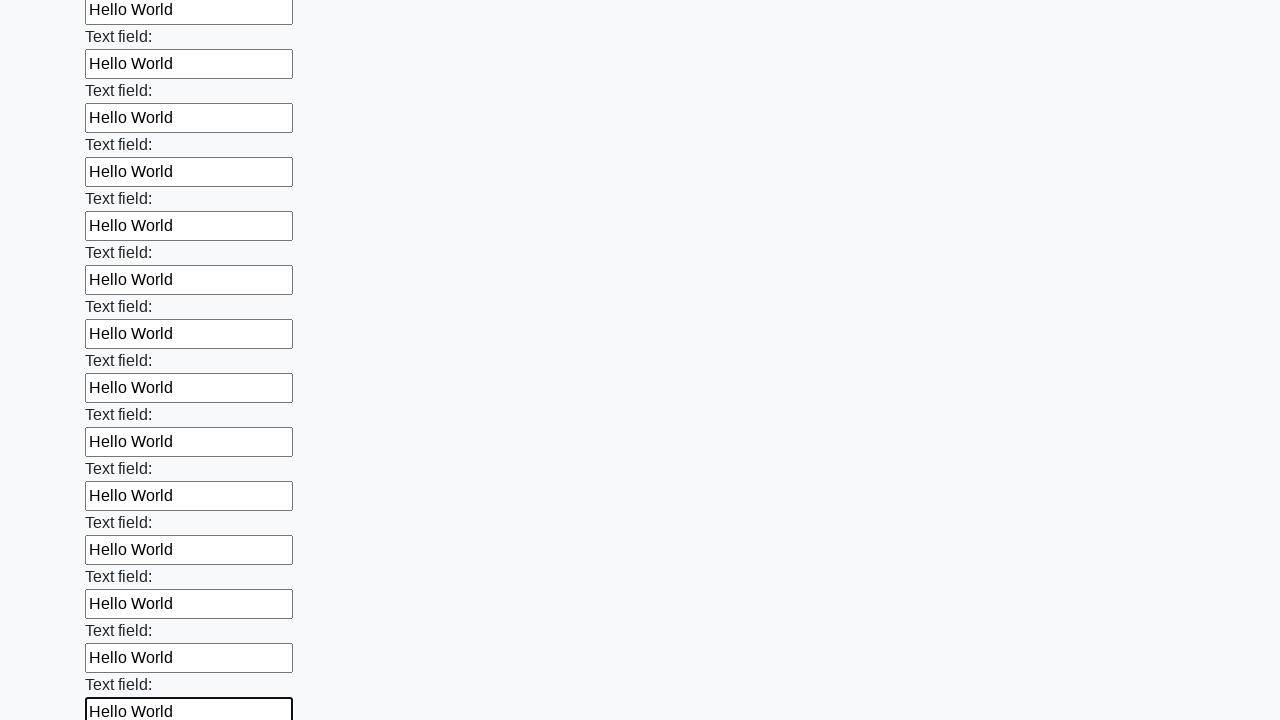

Filled an input field with 'Hello World' on input >> nth=65
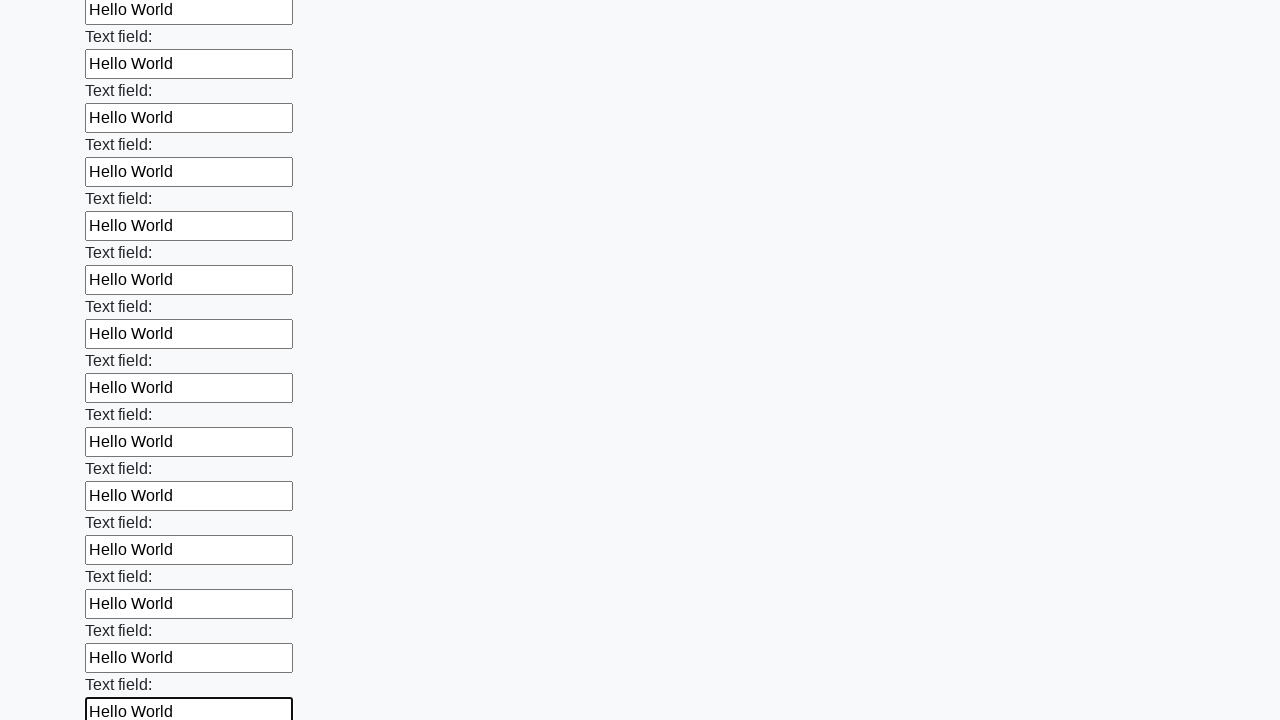

Filled an input field with 'Hello World' on input >> nth=66
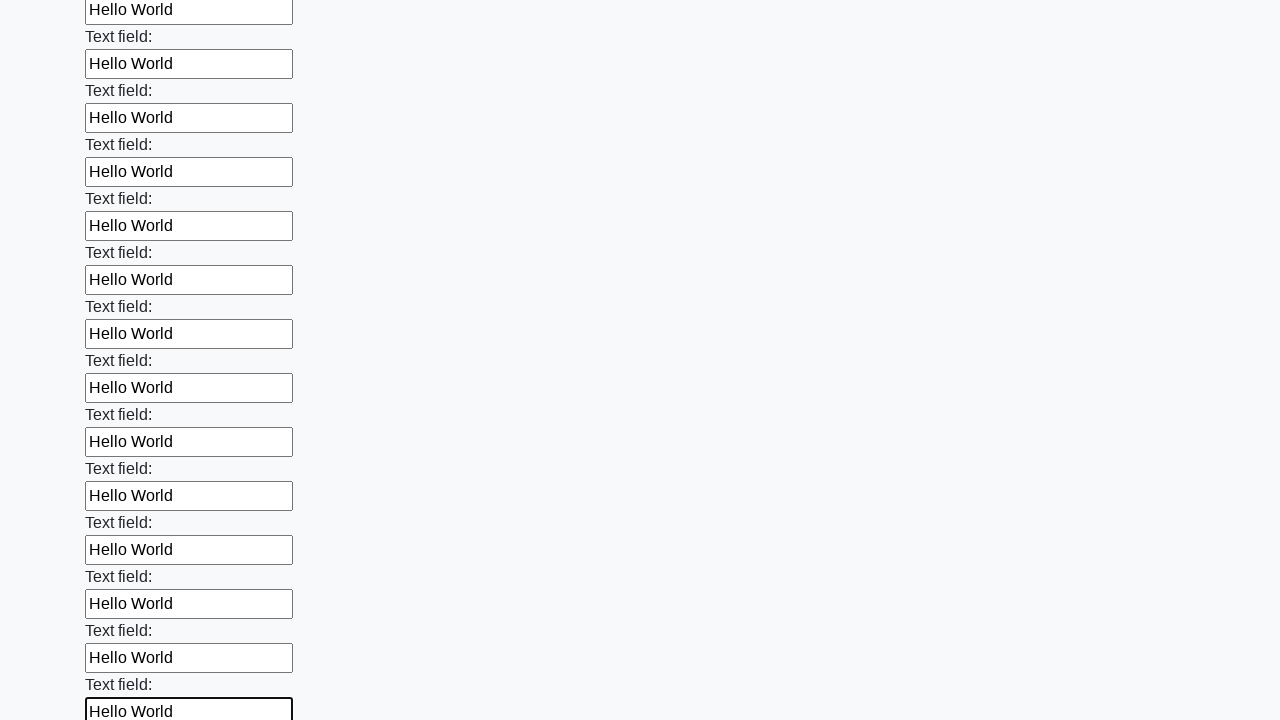

Filled an input field with 'Hello World' on input >> nth=67
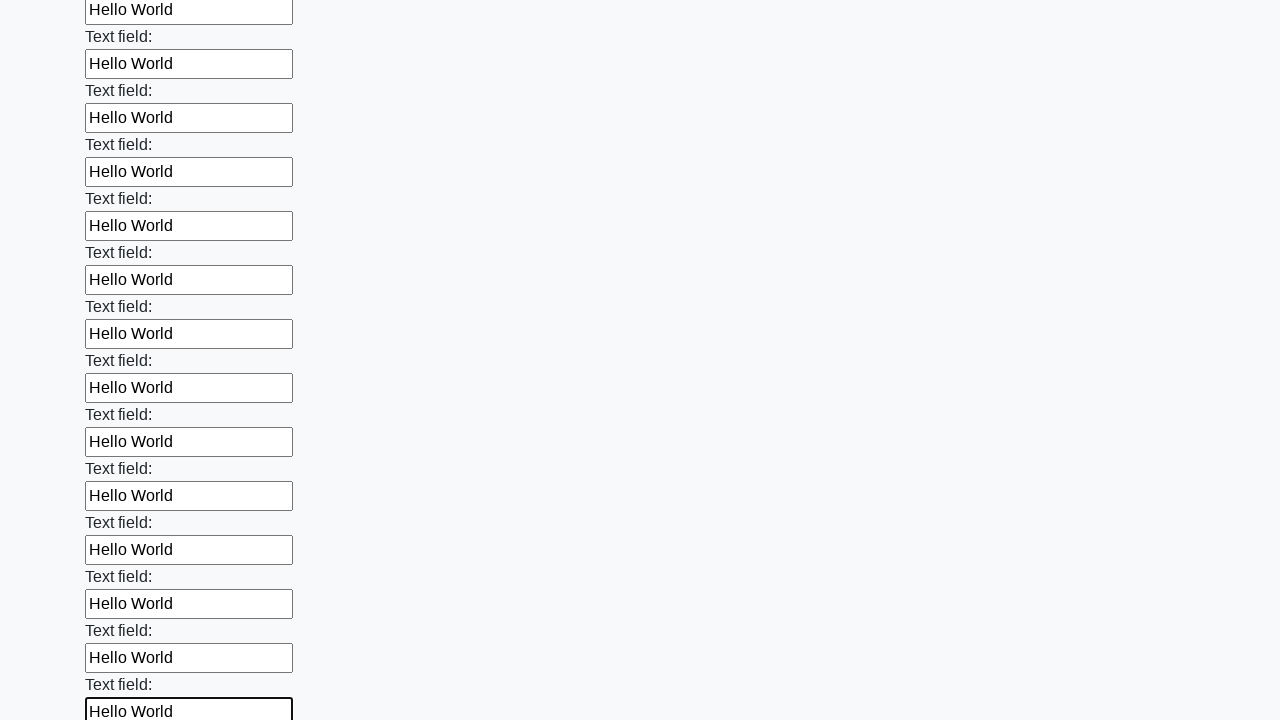

Filled an input field with 'Hello World' on input >> nth=68
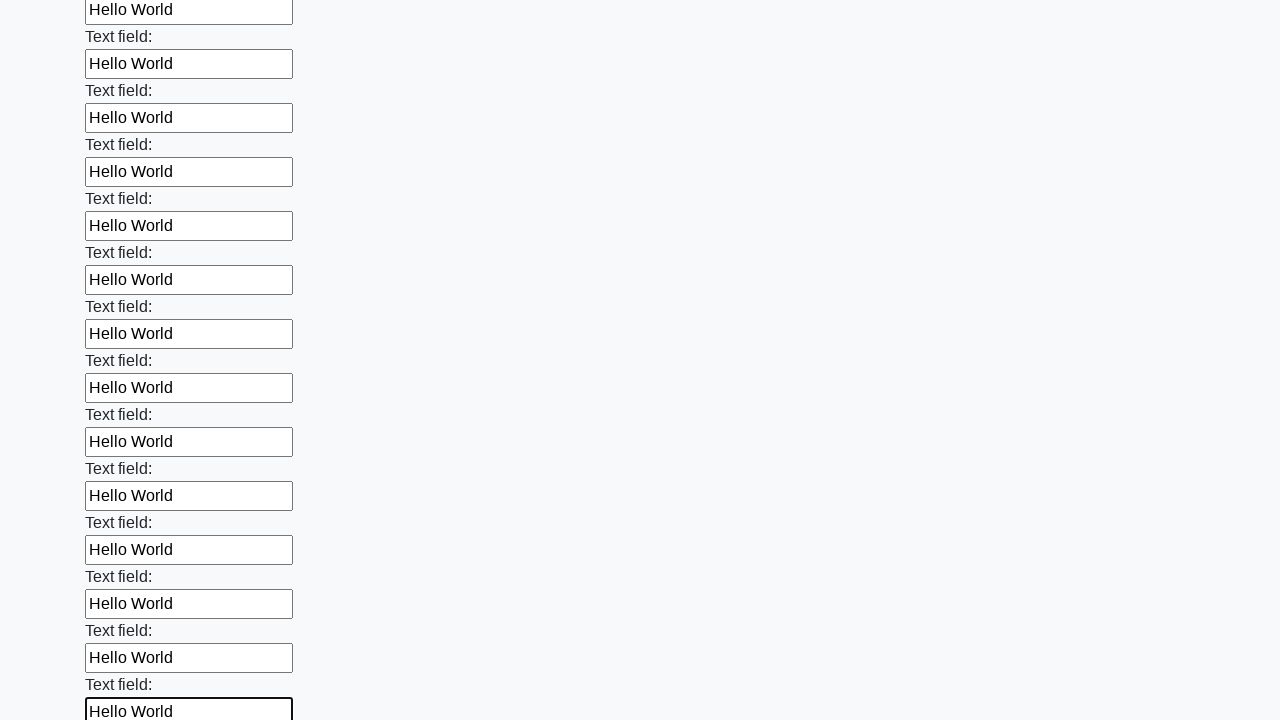

Filled an input field with 'Hello World' on input >> nth=69
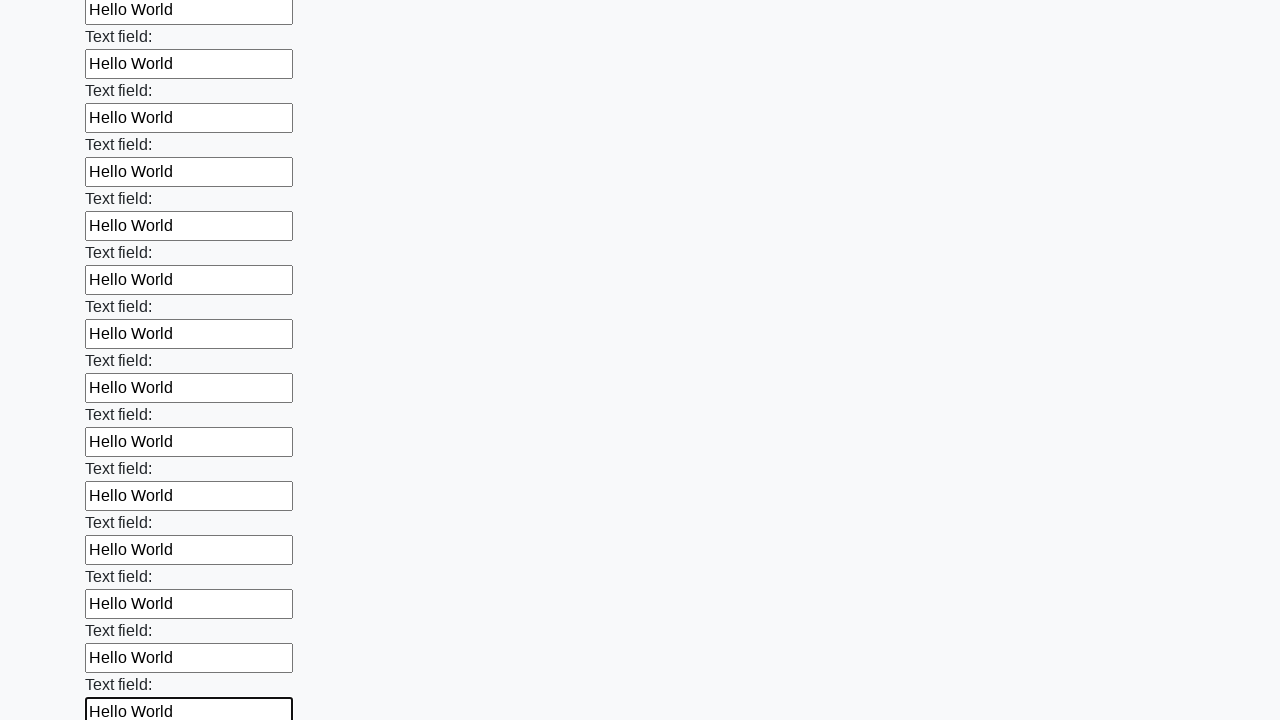

Filled an input field with 'Hello World' on input >> nth=70
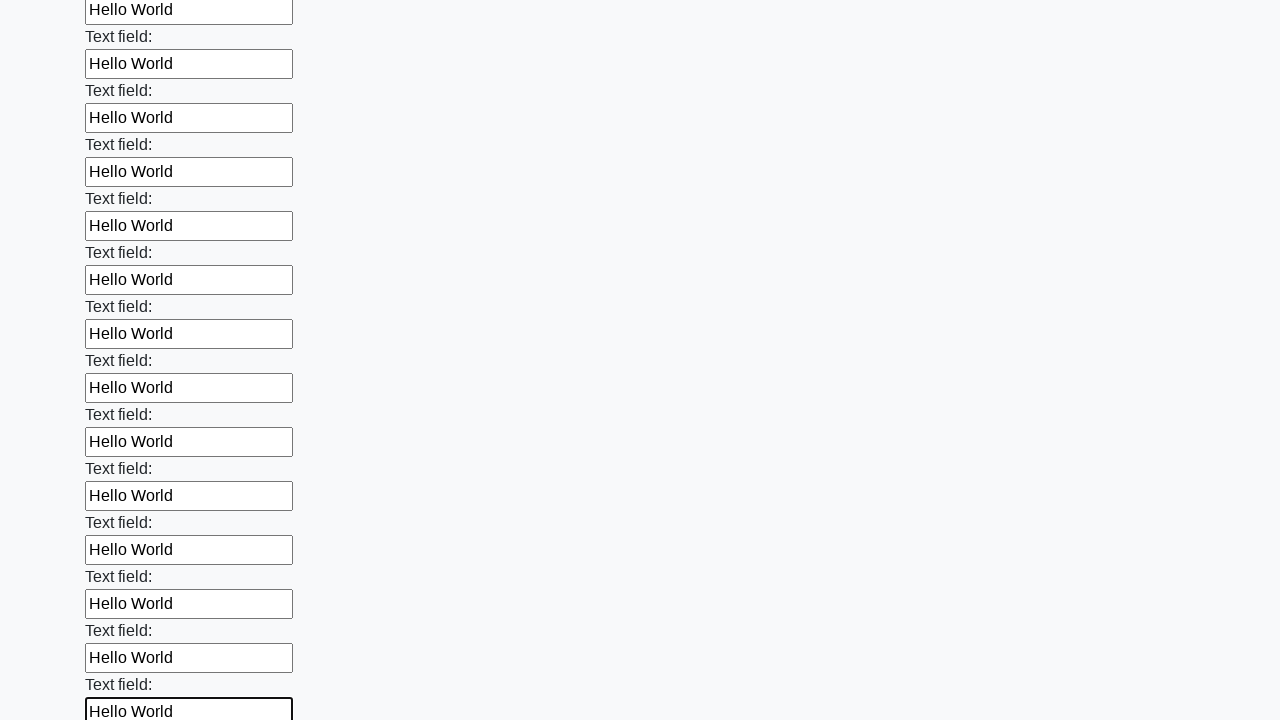

Filled an input field with 'Hello World' on input >> nth=71
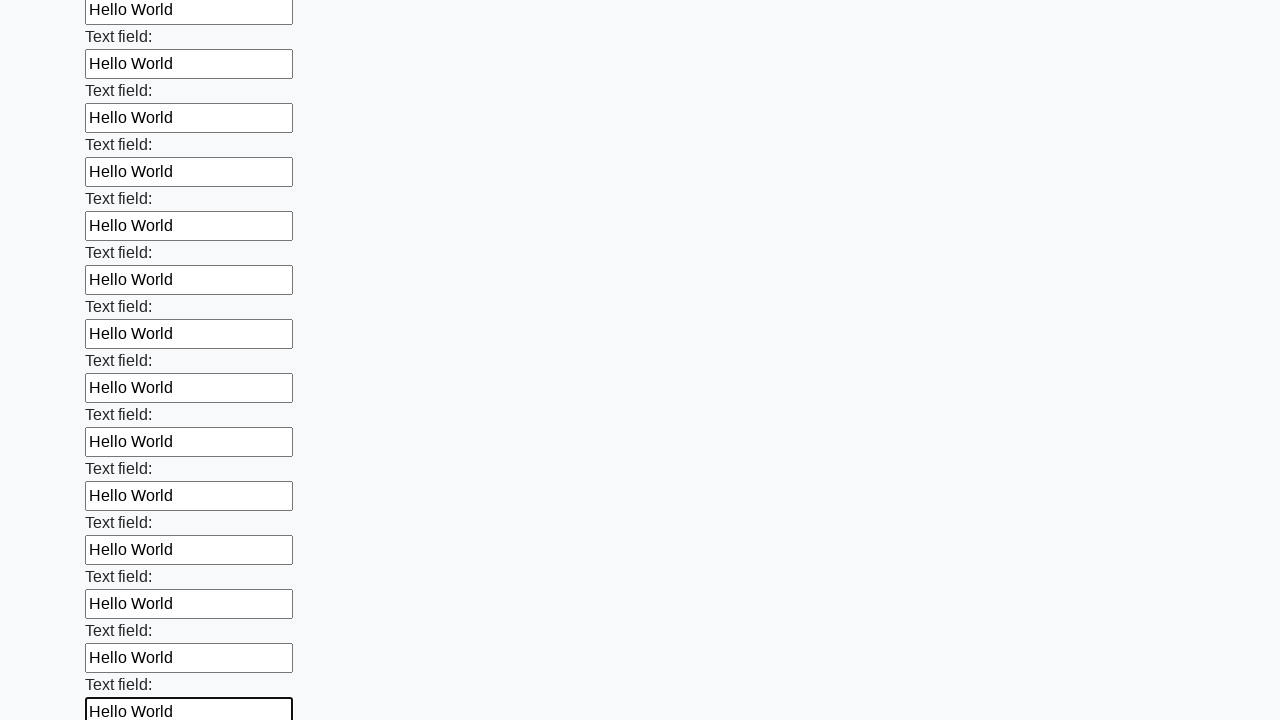

Filled an input field with 'Hello World' on input >> nth=72
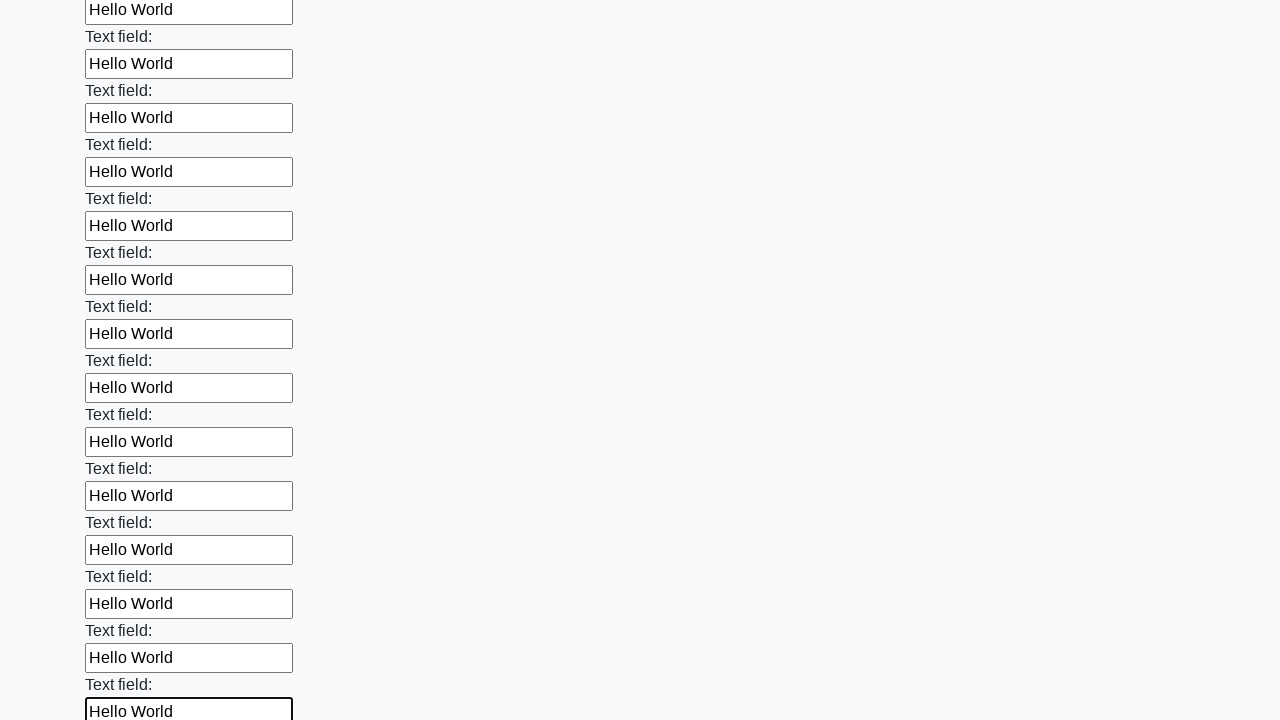

Filled an input field with 'Hello World' on input >> nth=73
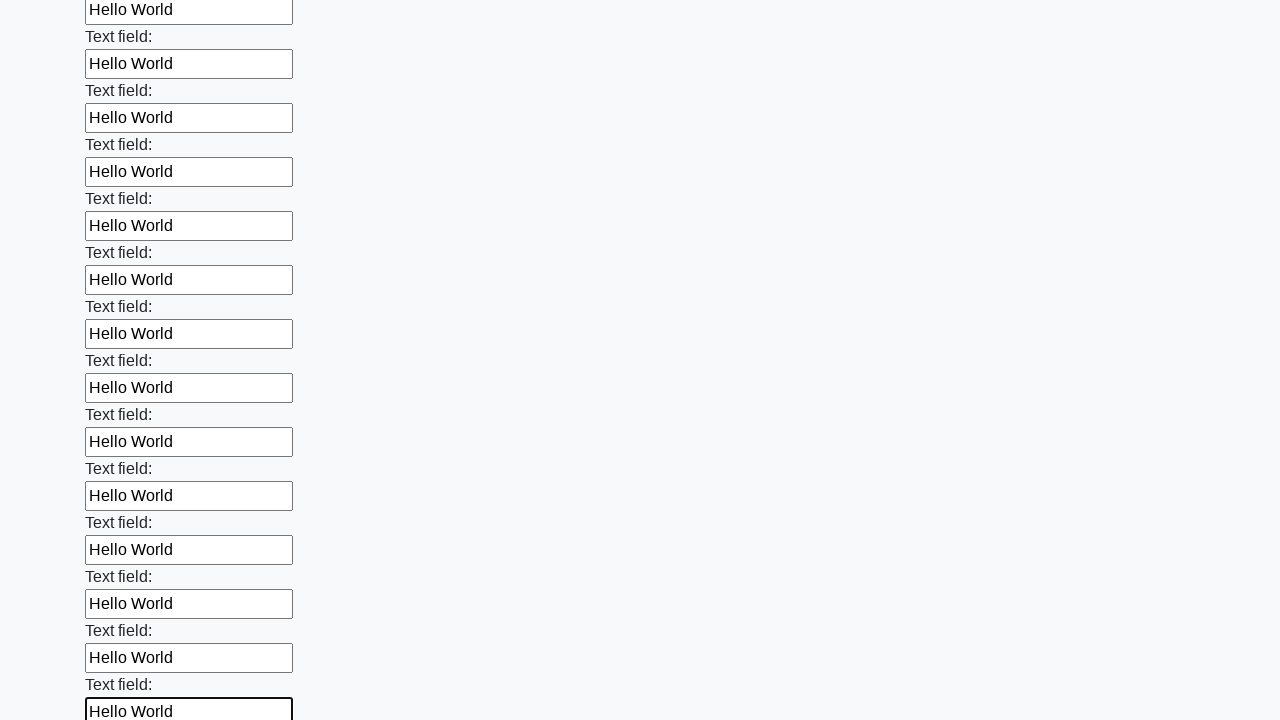

Filled an input field with 'Hello World' on input >> nth=74
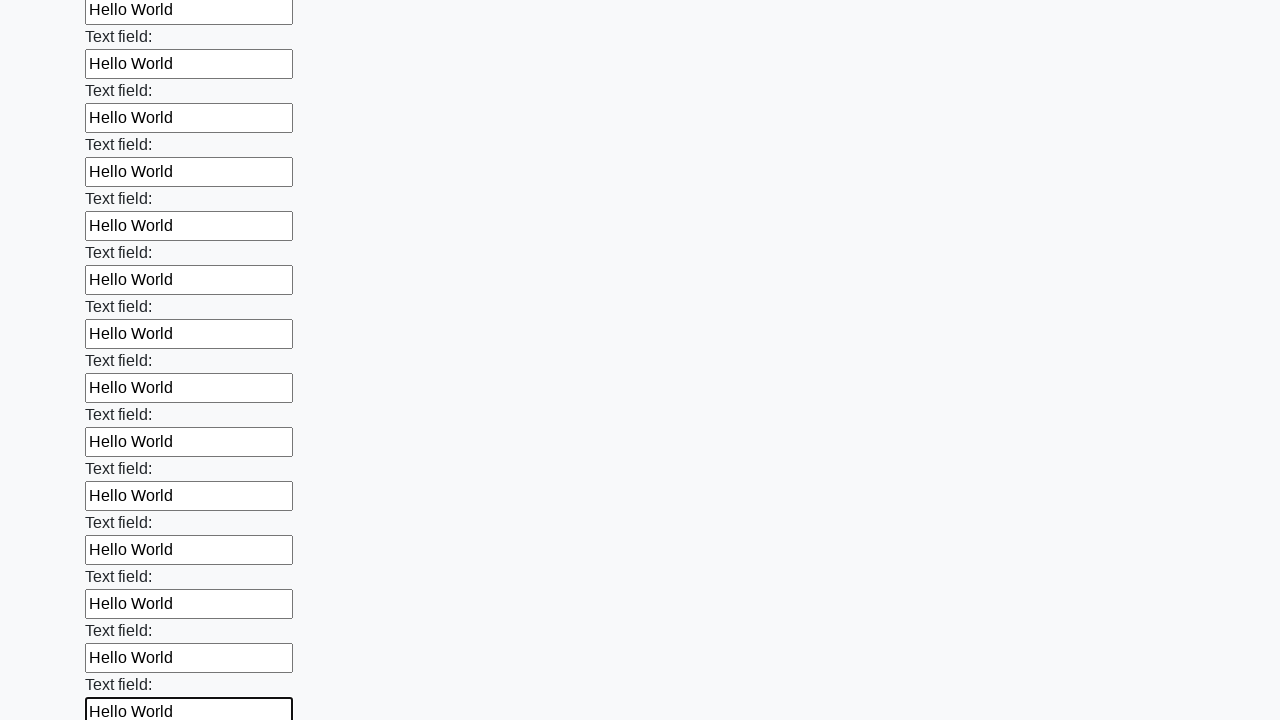

Filled an input field with 'Hello World' on input >> nth=75
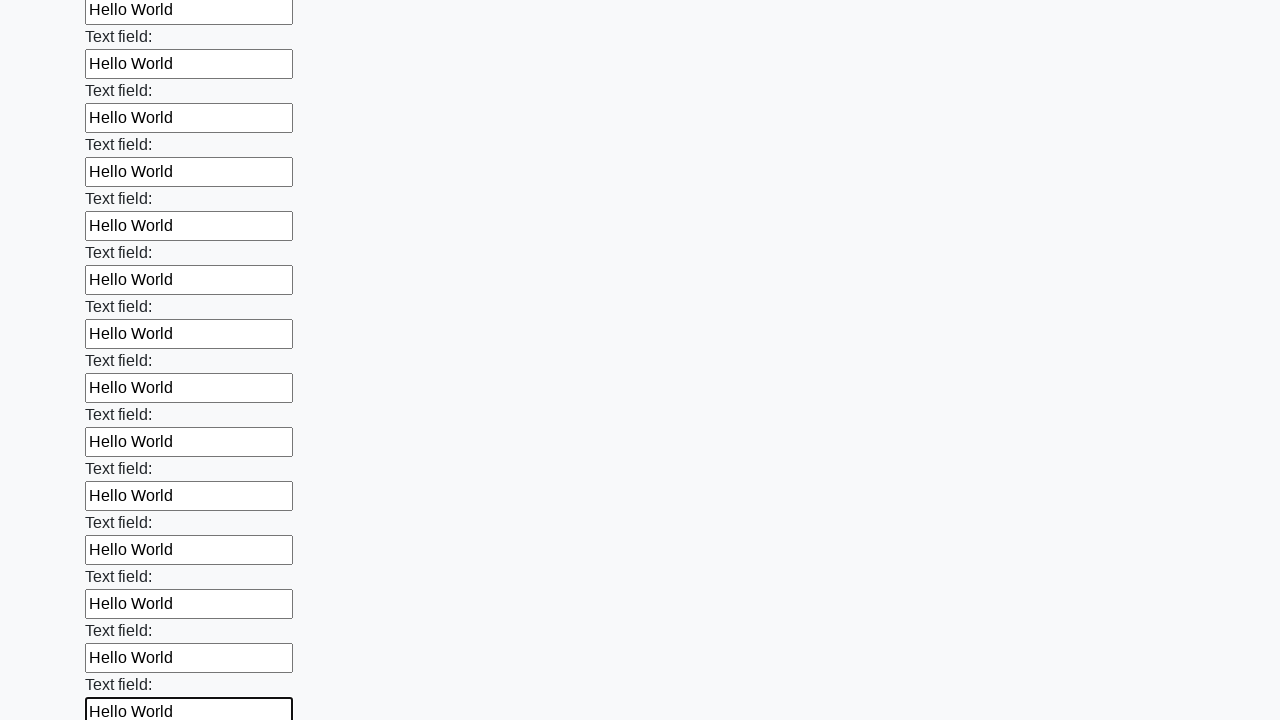

Filled an input field with 'Hello World' on input >> nth=76
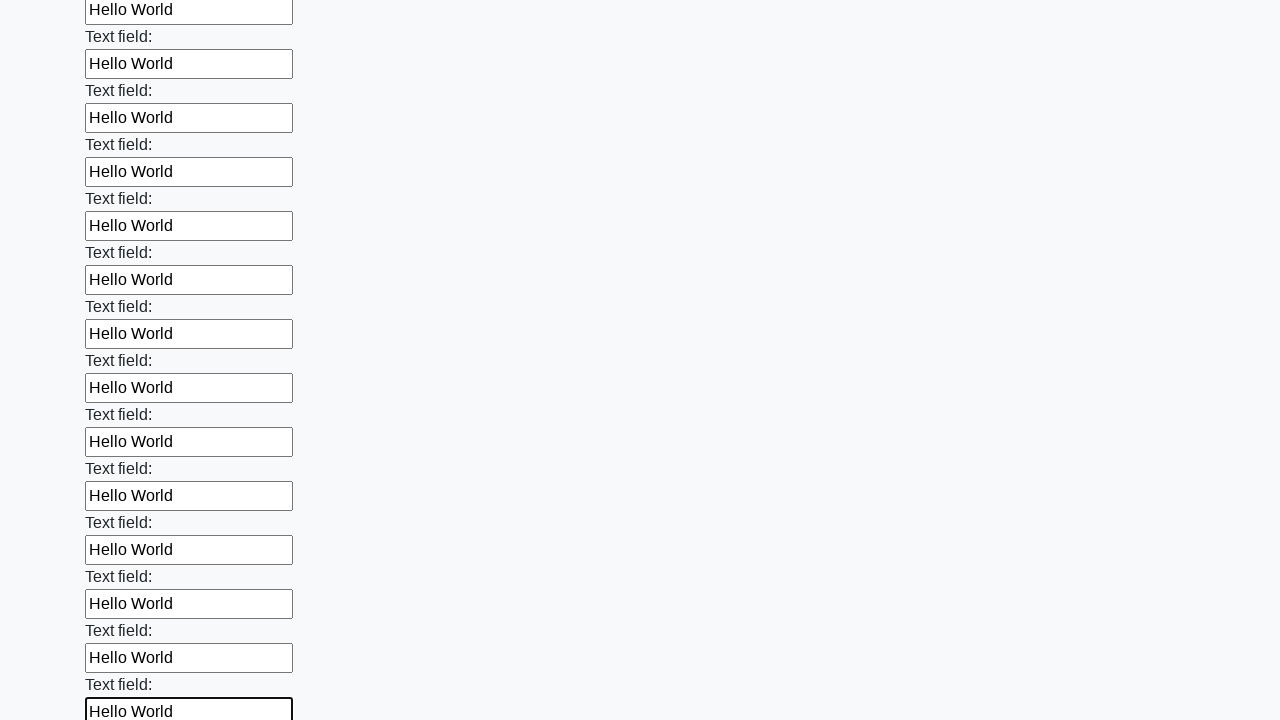

Filled an input field with 'Hello World' on input >> nth=77
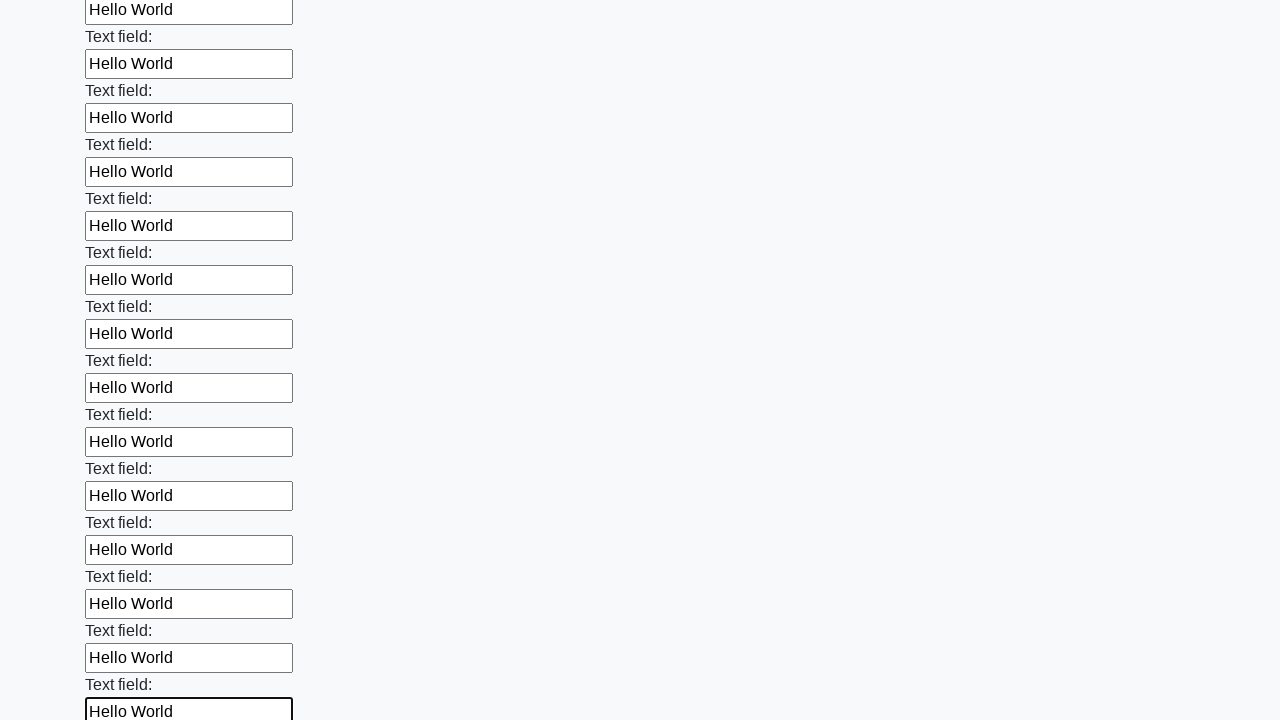

Filled an input field with 'Hello World' on input >> nth=78
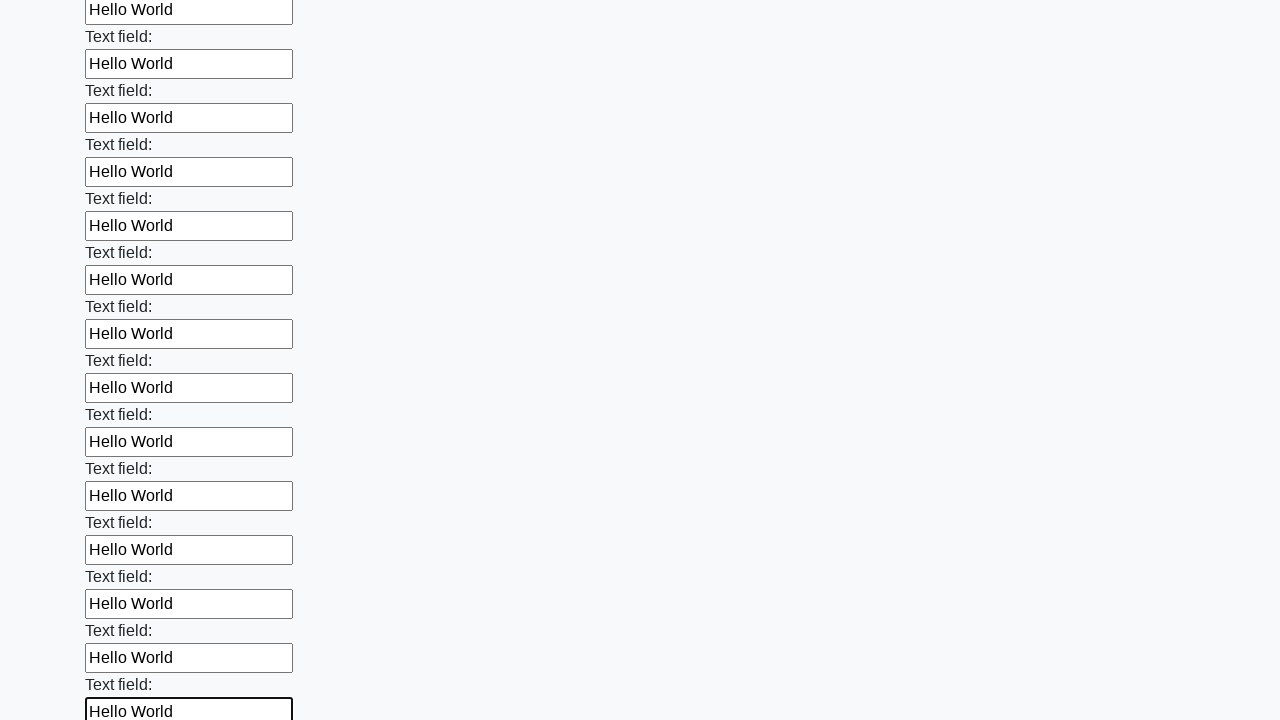

Filled an input field with 'Hello World' on input >> nth=79
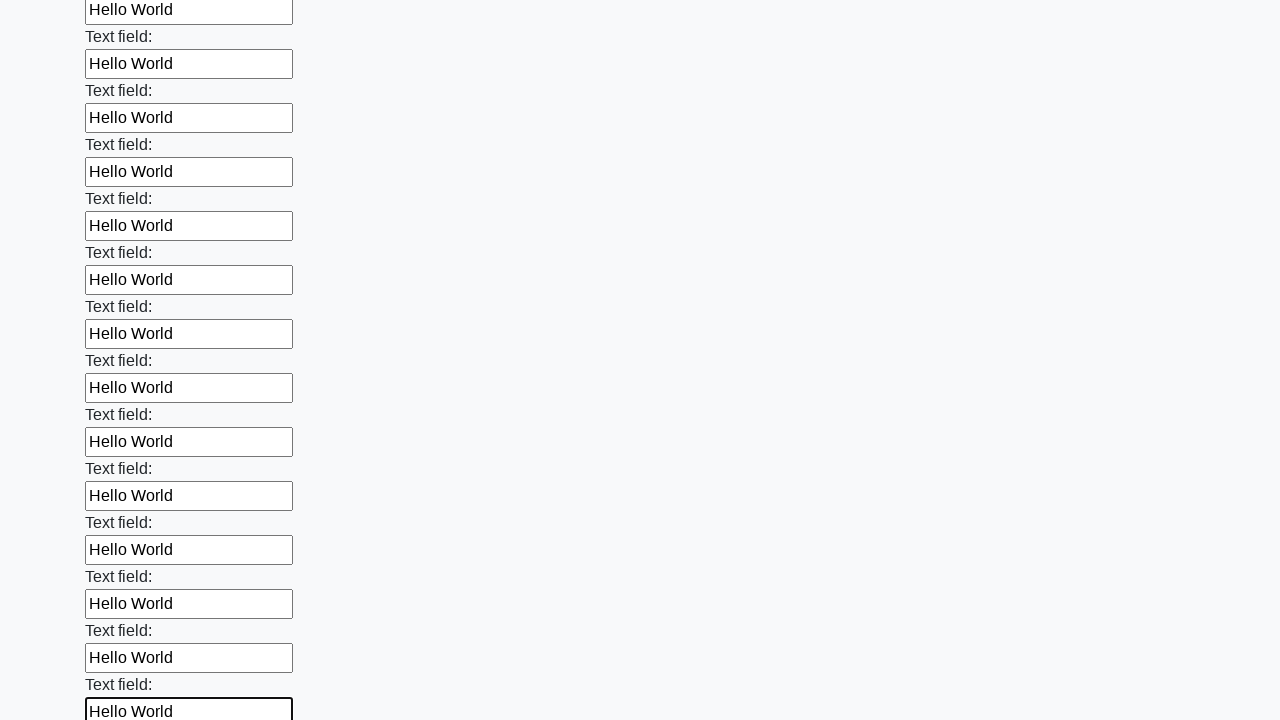

Filled an input field with 'Hello World' on input >> nth=80
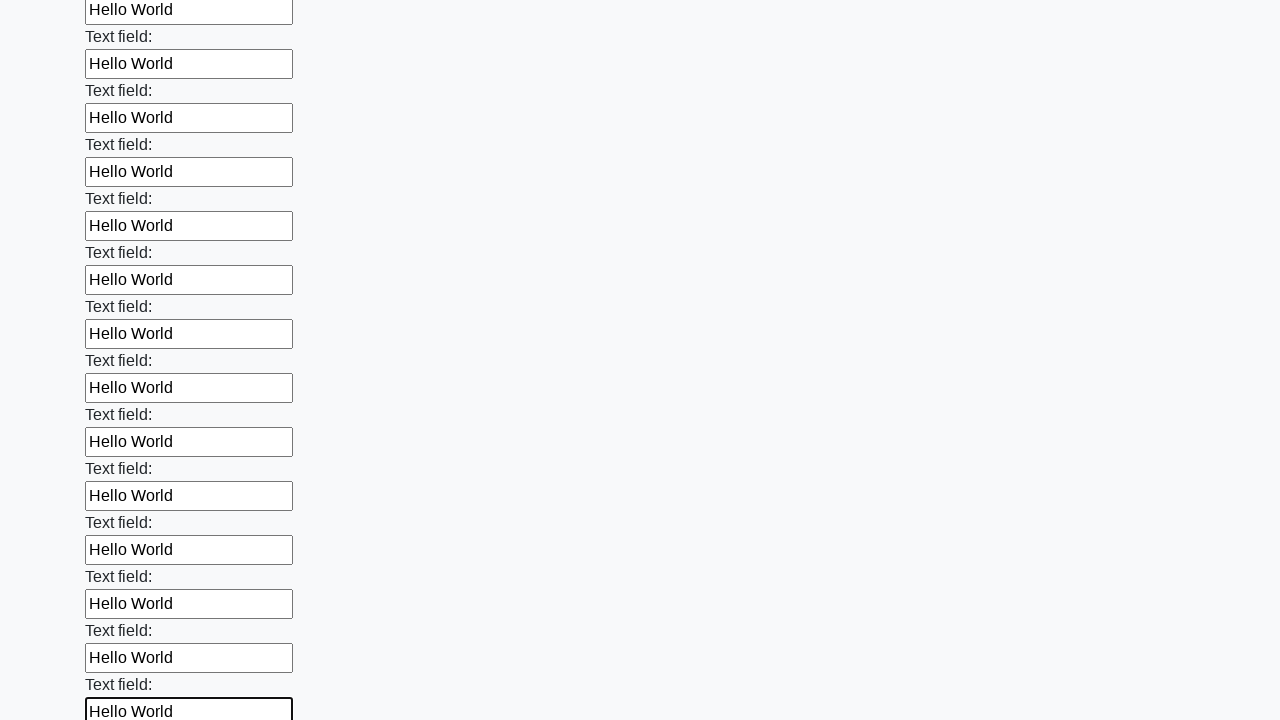

Filled an input field with 'Hello World' on input >> nth=81
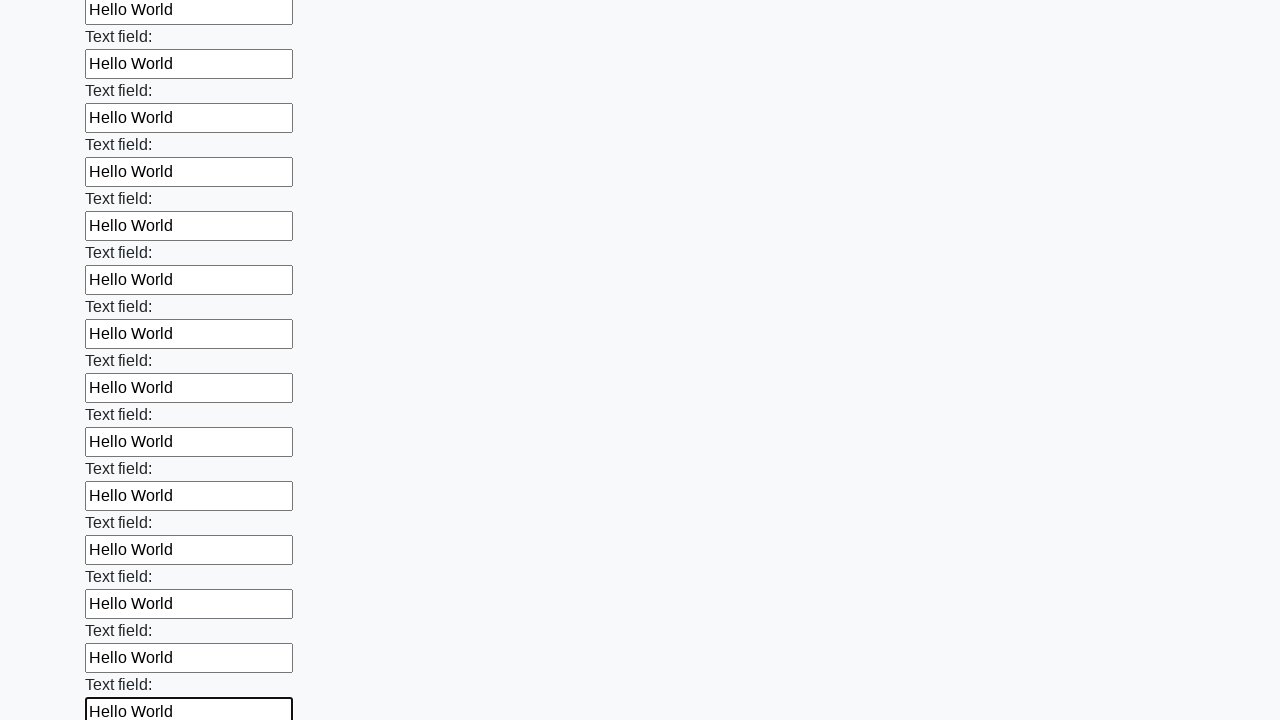

Filled an input field with 'Hello World' on input >> nth=82
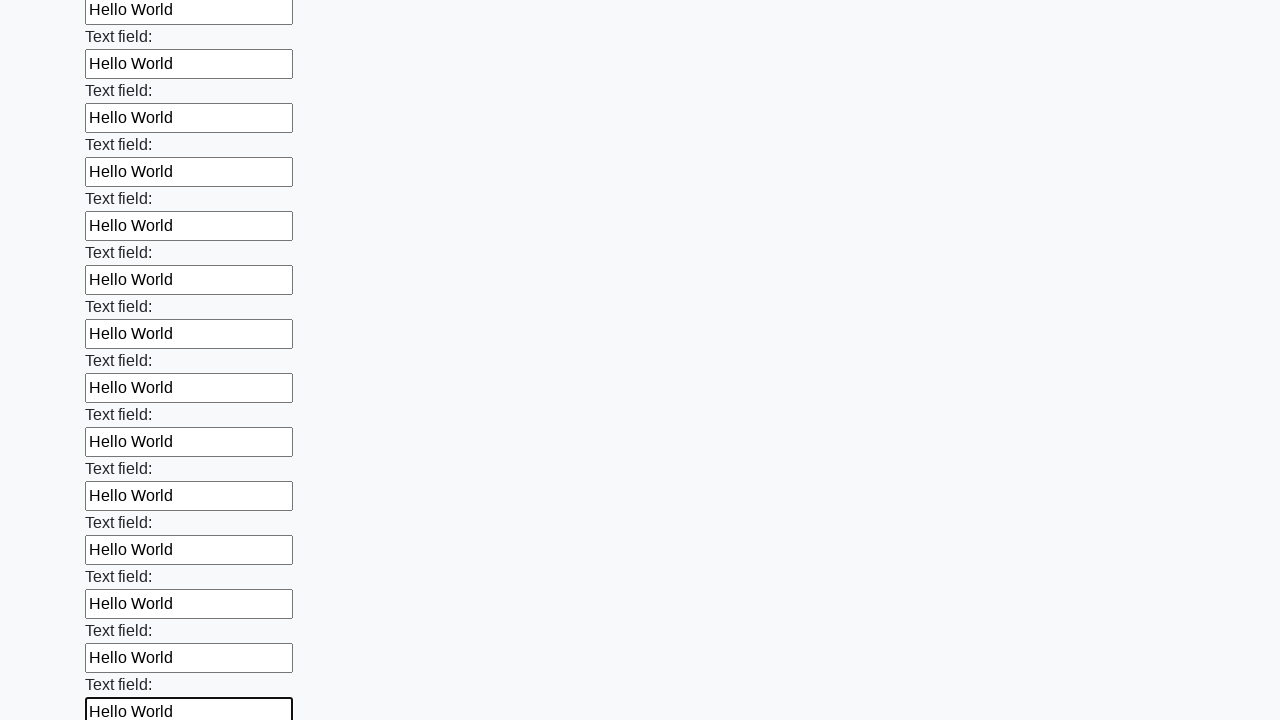

Filled an input field with 'Hello World' on input >> nth=83
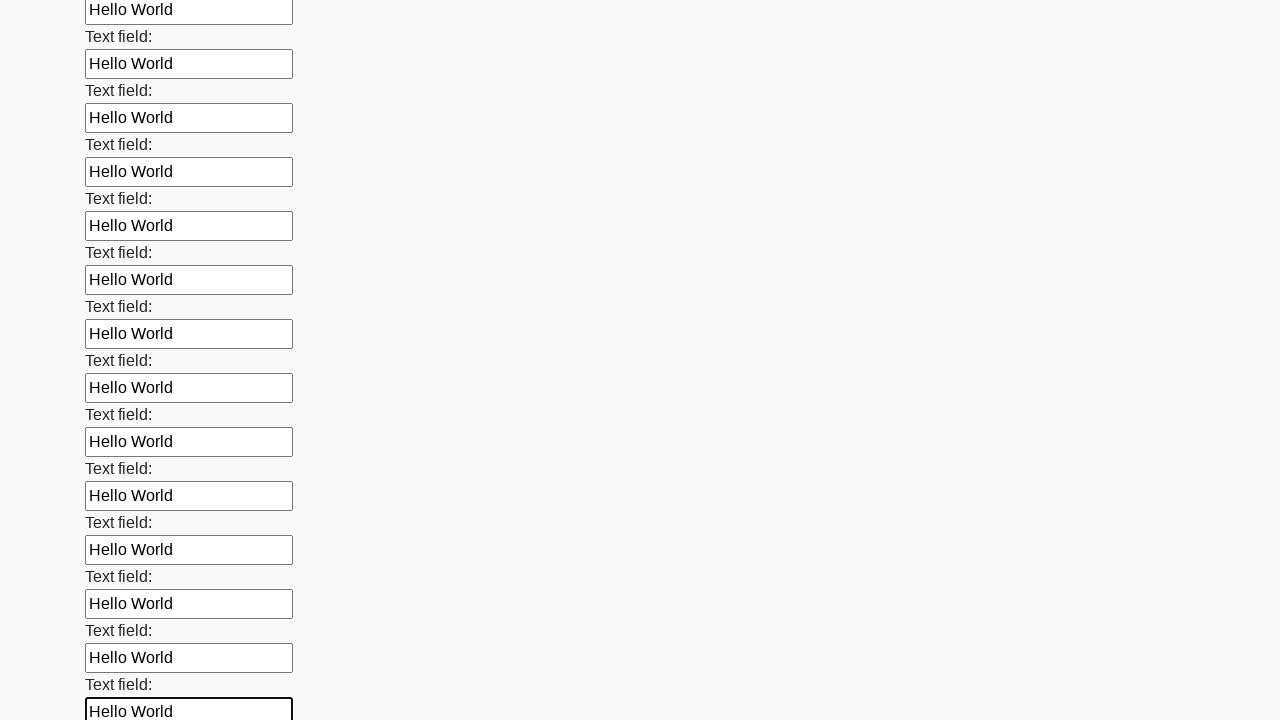

Filled an input field with 'Hello World' on input >> nth=84
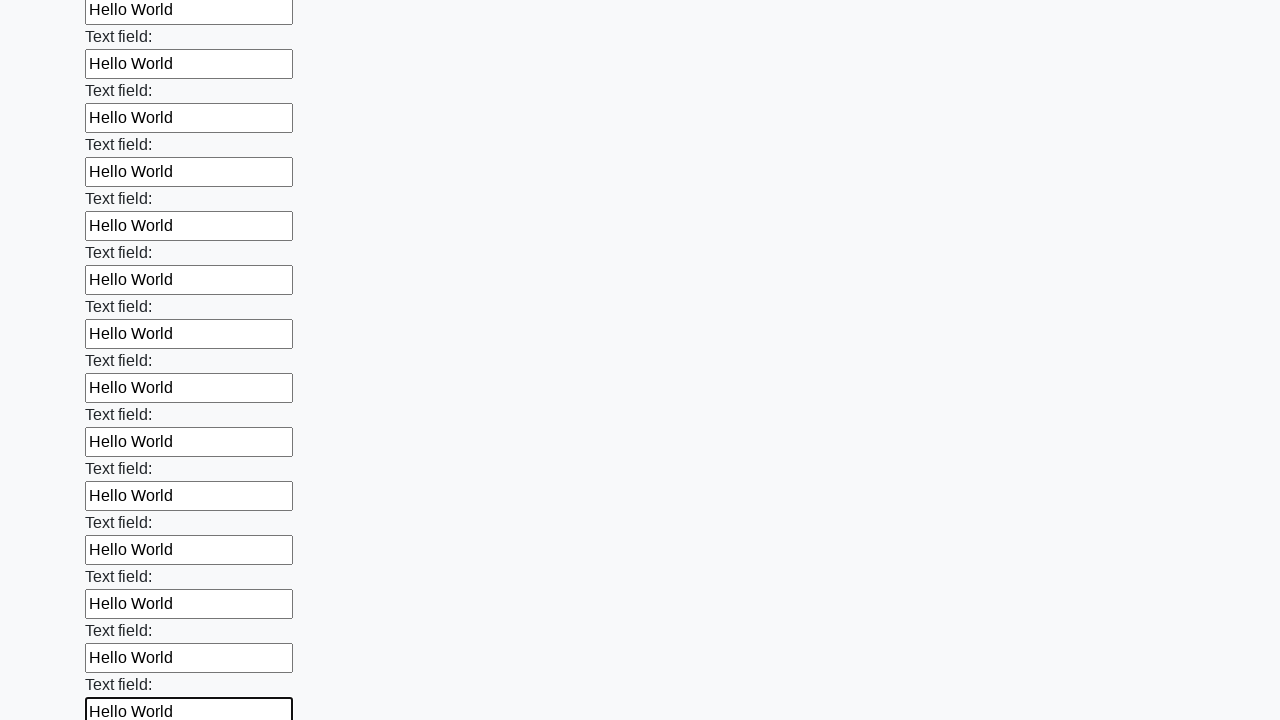

Filled an input field with 'Hello World' on input >> nth=85
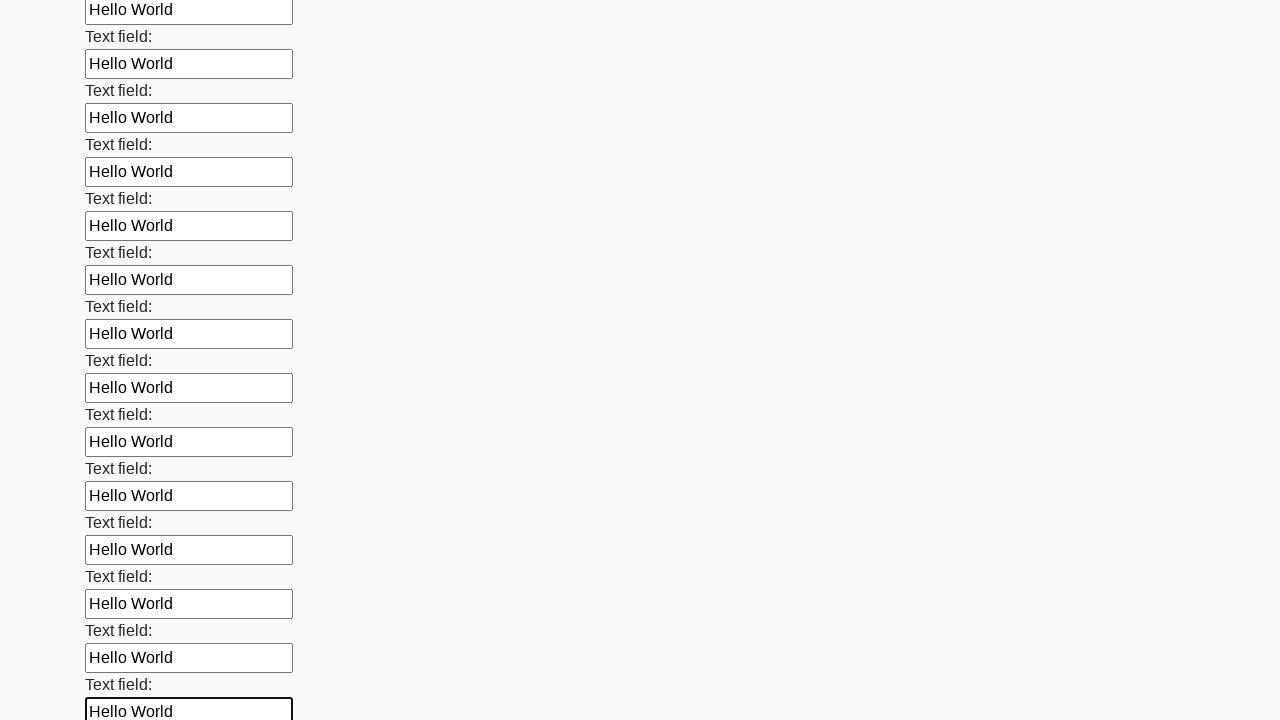

Filled an input field with 'Hello World' on input >> nth=86
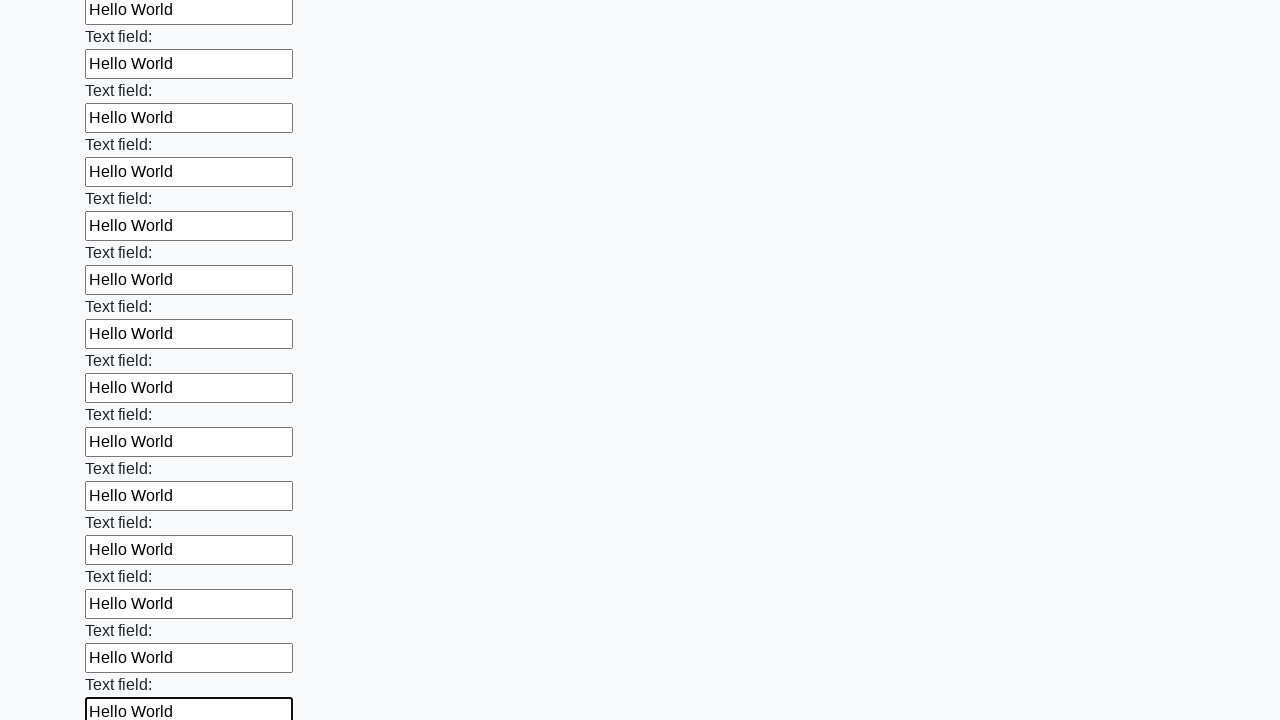

Filled an input field with 'Hello World' on input >> nth=87
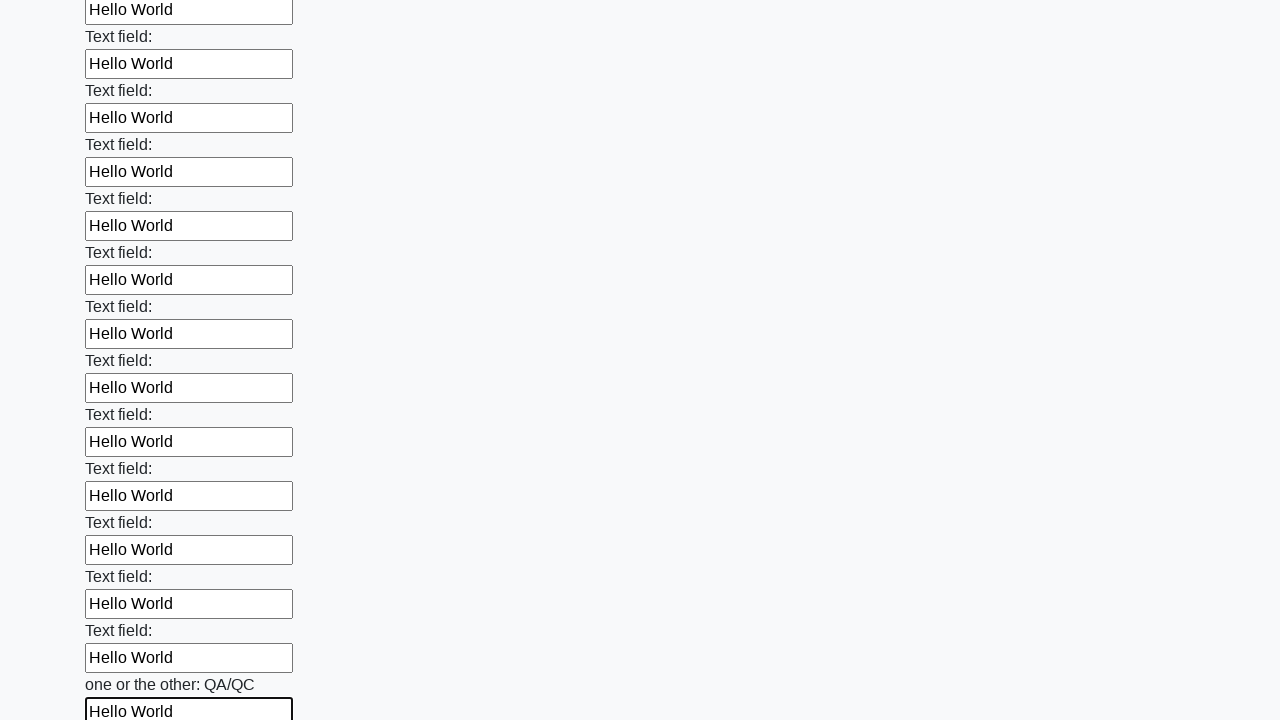

Filled an input field with 'Hello World' on input >> nth=88
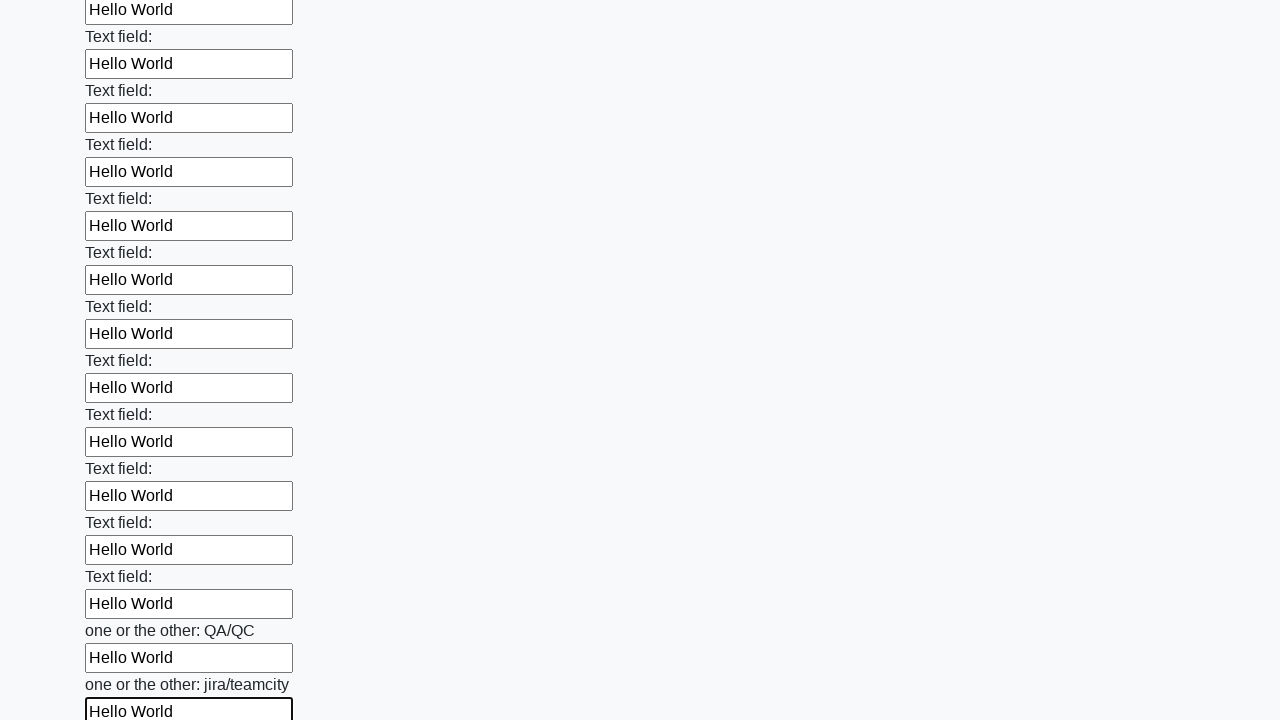

Filled an input field with 'Hello World' on input >> nth=89
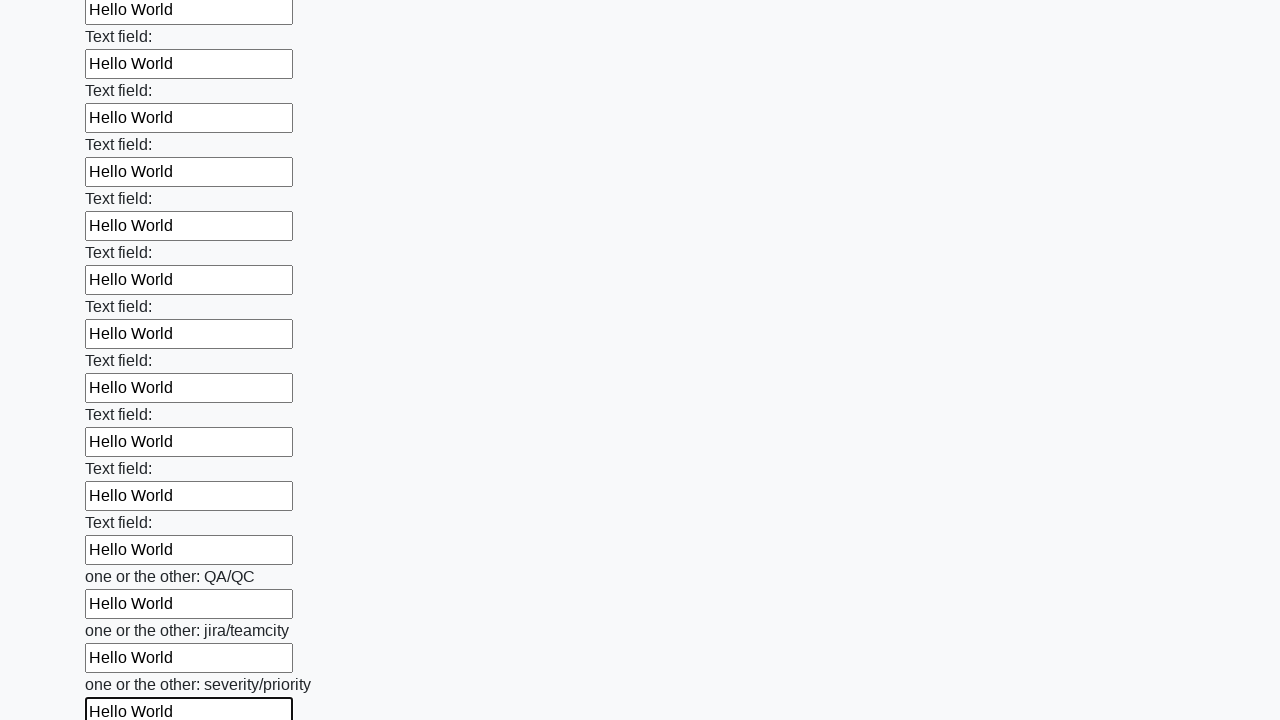

Filled an input field with 'Hello World' on input >> nth=90
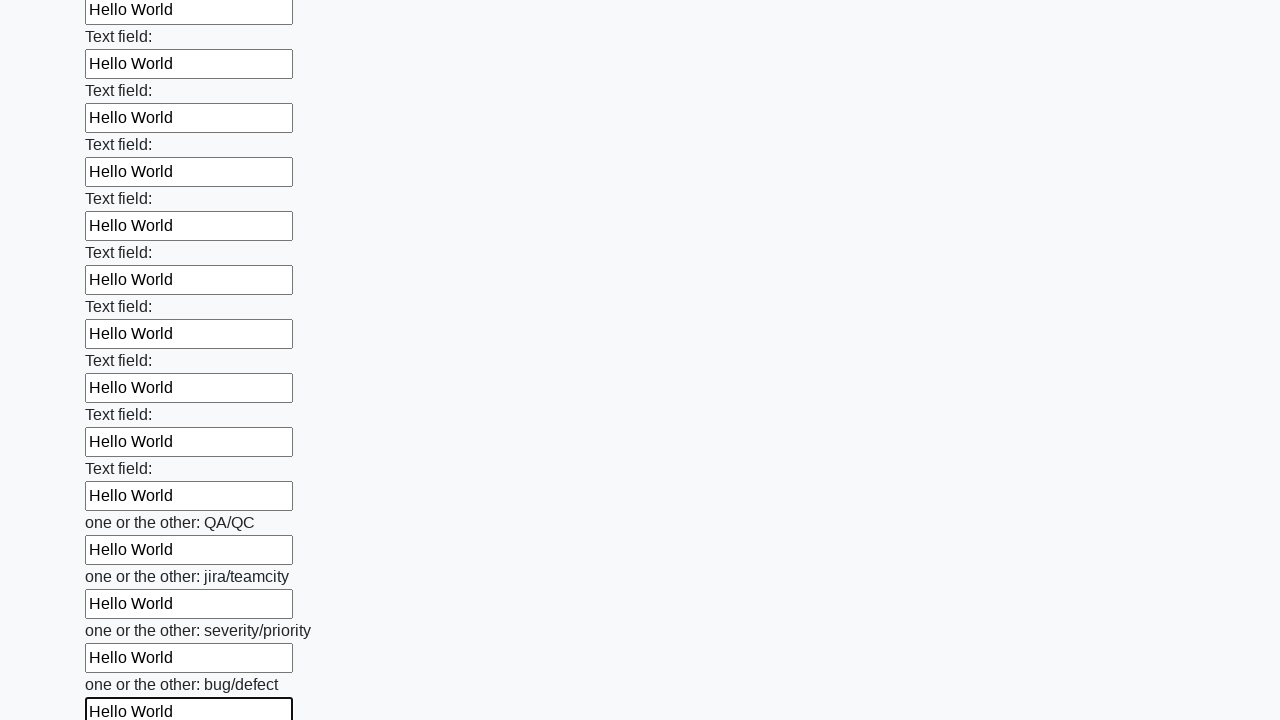

Filled an input field with 'Hello World' on input >> nth=91
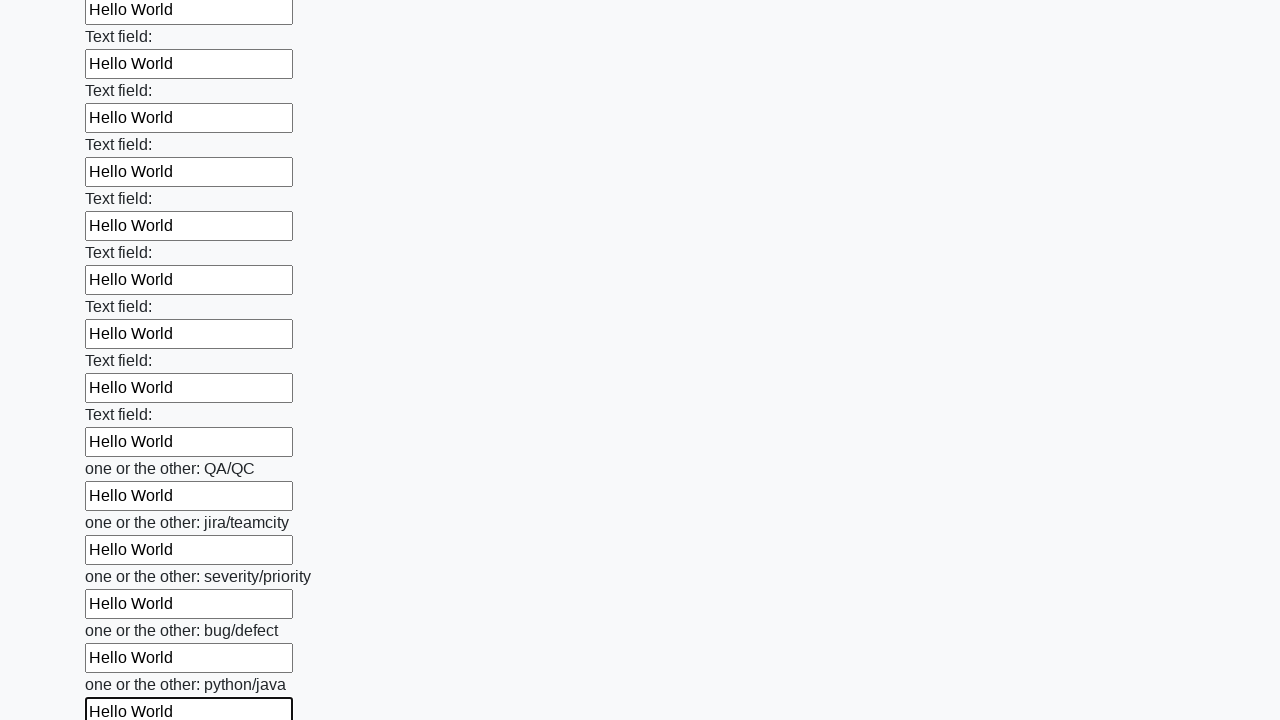

Filled an input field with 'Hello World' on input >> nth=92
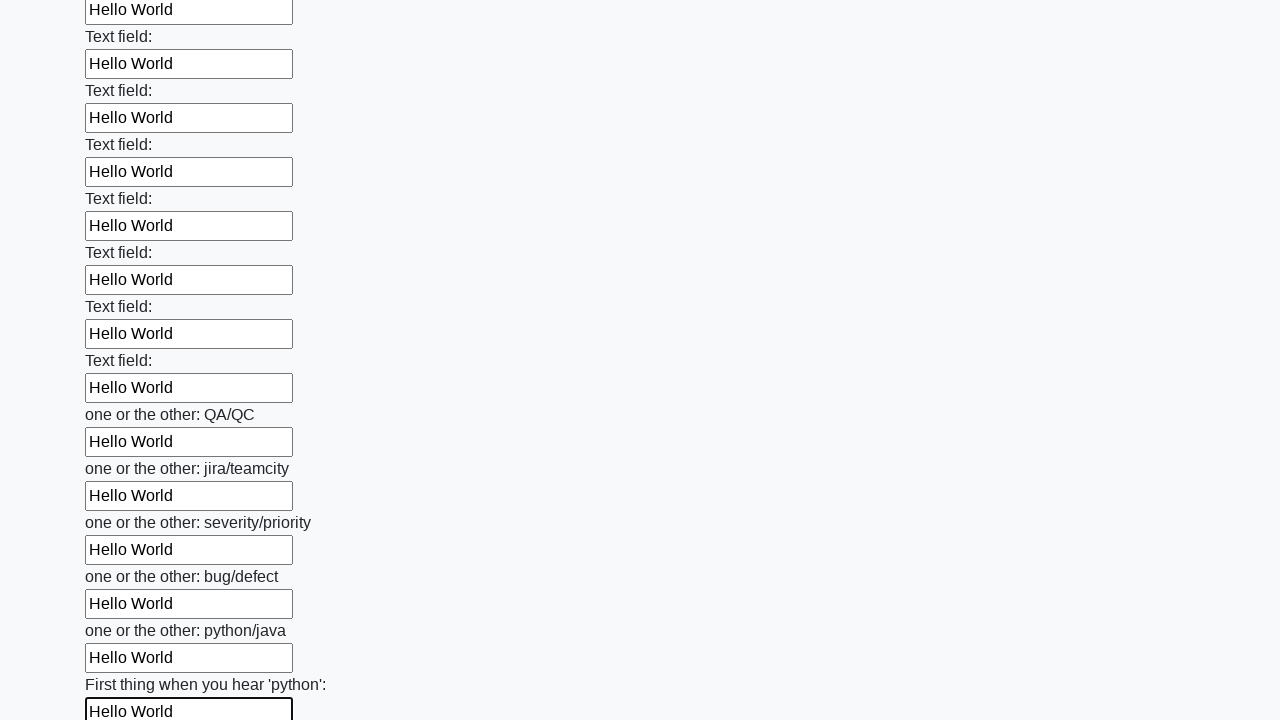

Filled an input field with 'Hello World' on input >> nth=93
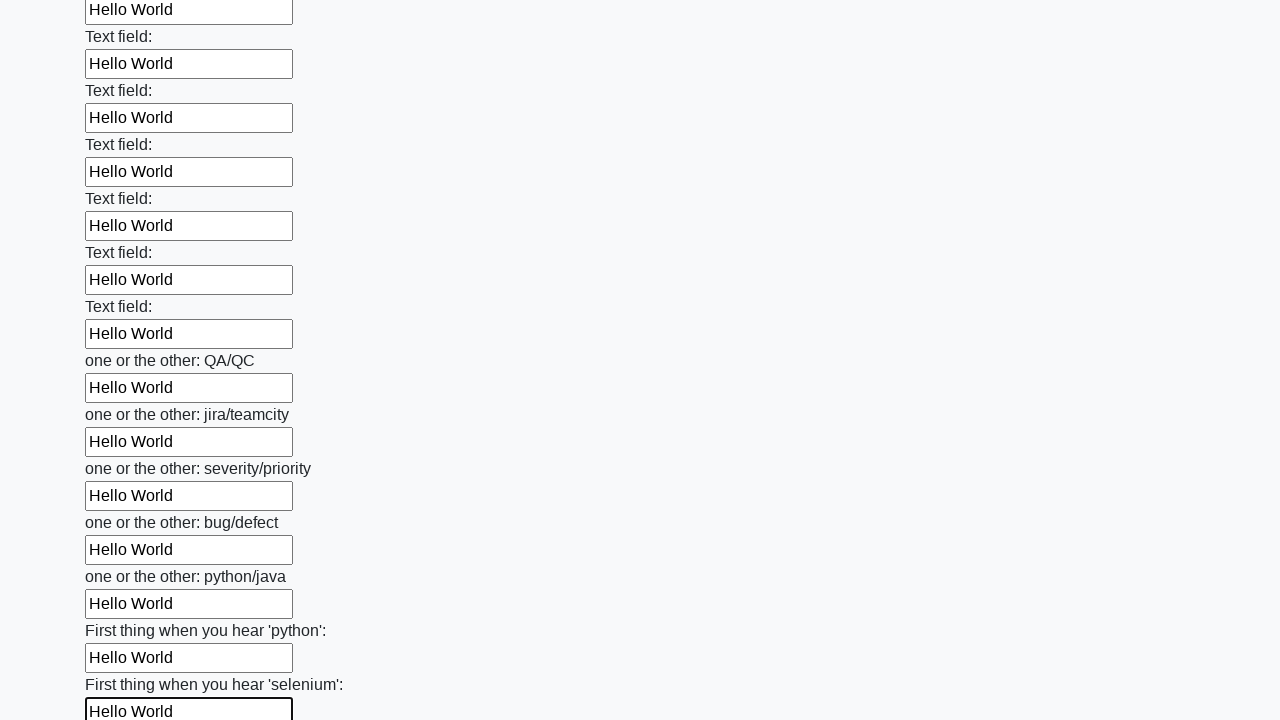

Filled an input field with 'Hello World' on input >> nth=94
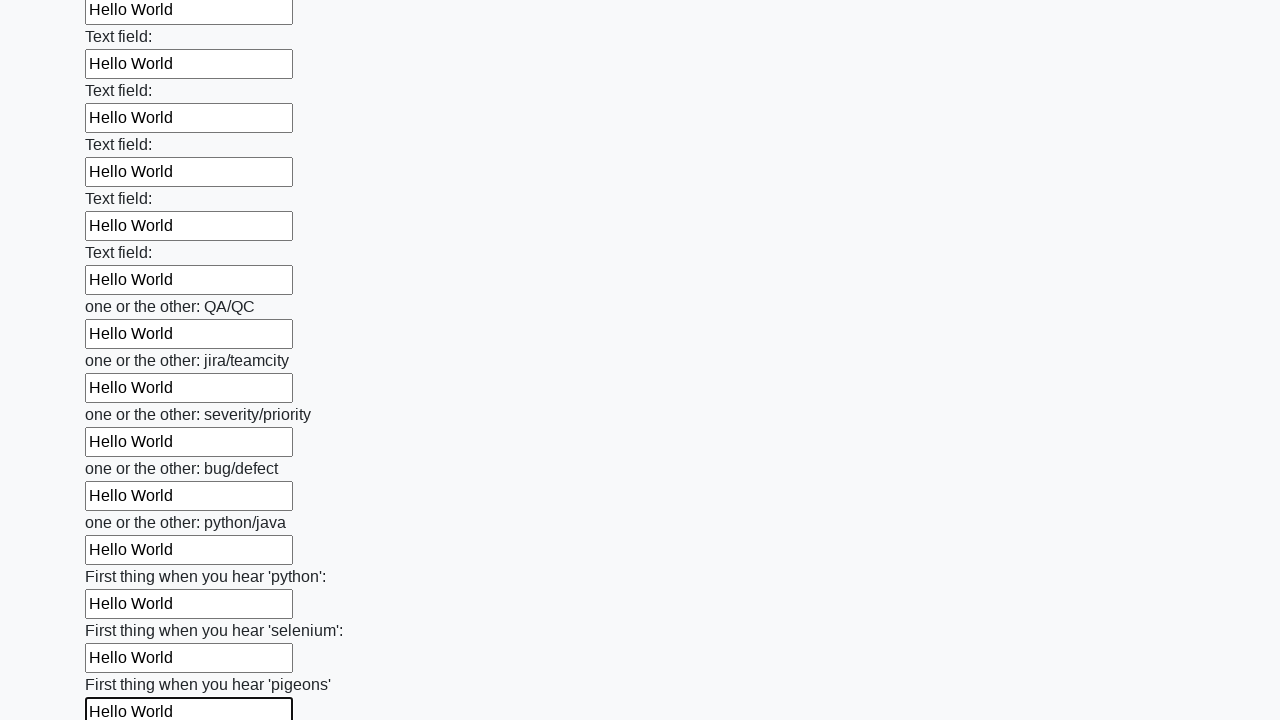

Filled an input field with 'Hello World' on input >> nth=95
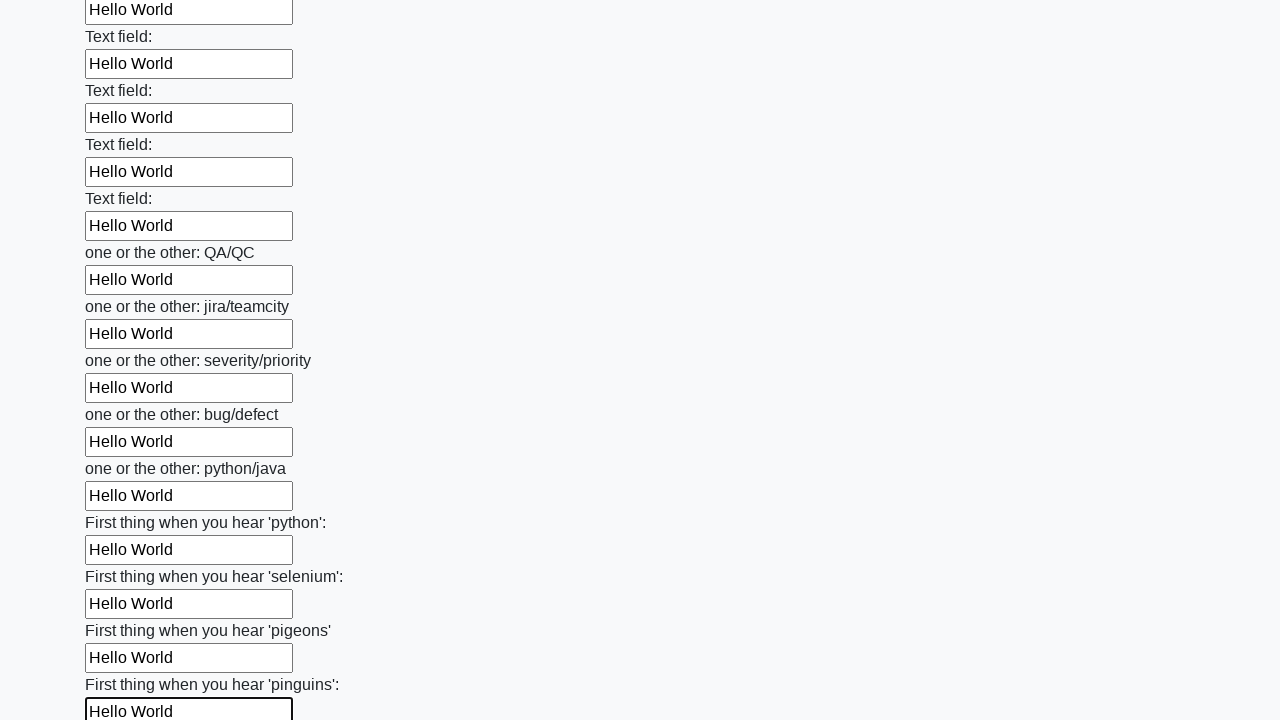

Filled an input field with 'Hello World' on input >> nth=96
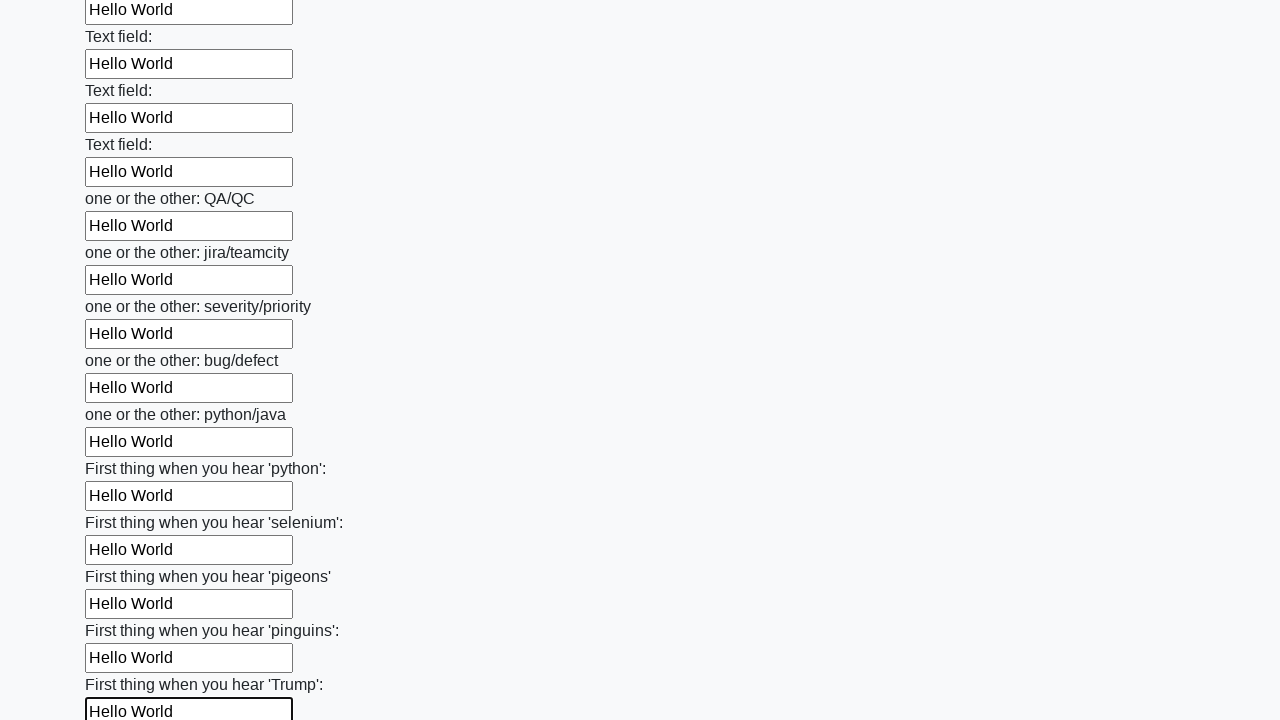

Filled an input field with 'Hello World' on input >> nth=97
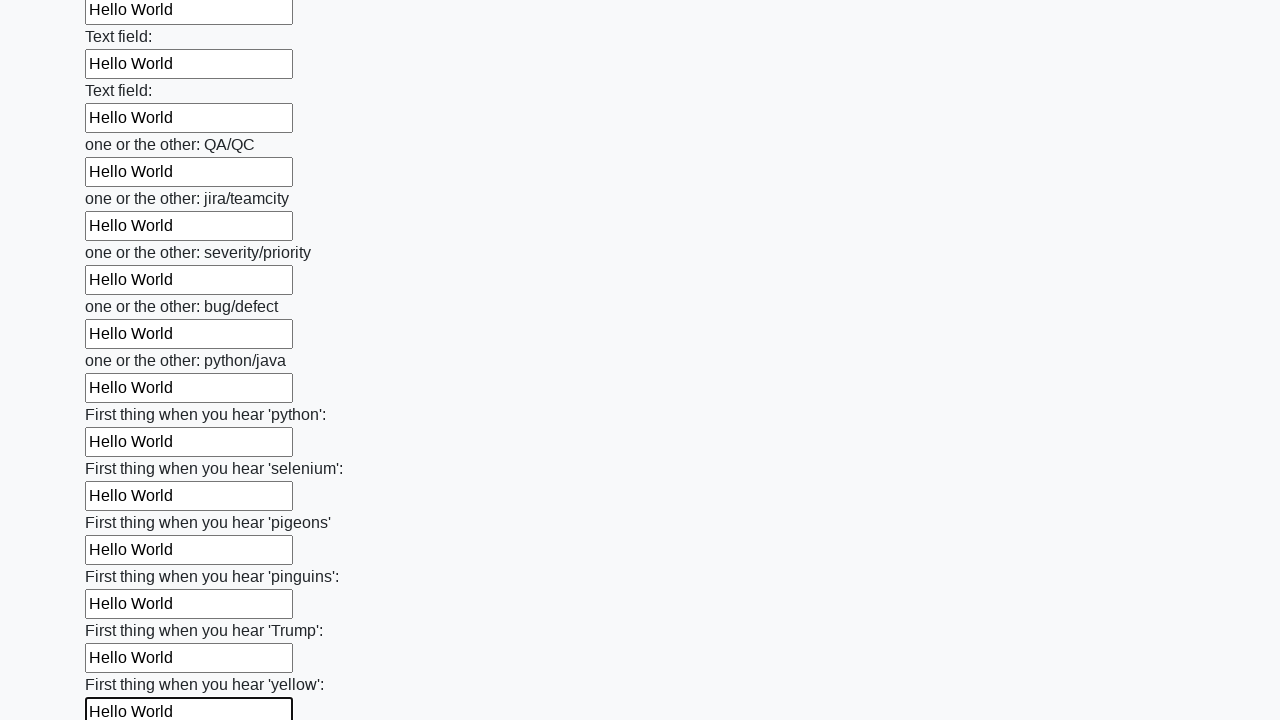

Filled an input field with 'Hello World' on input >> nth=98
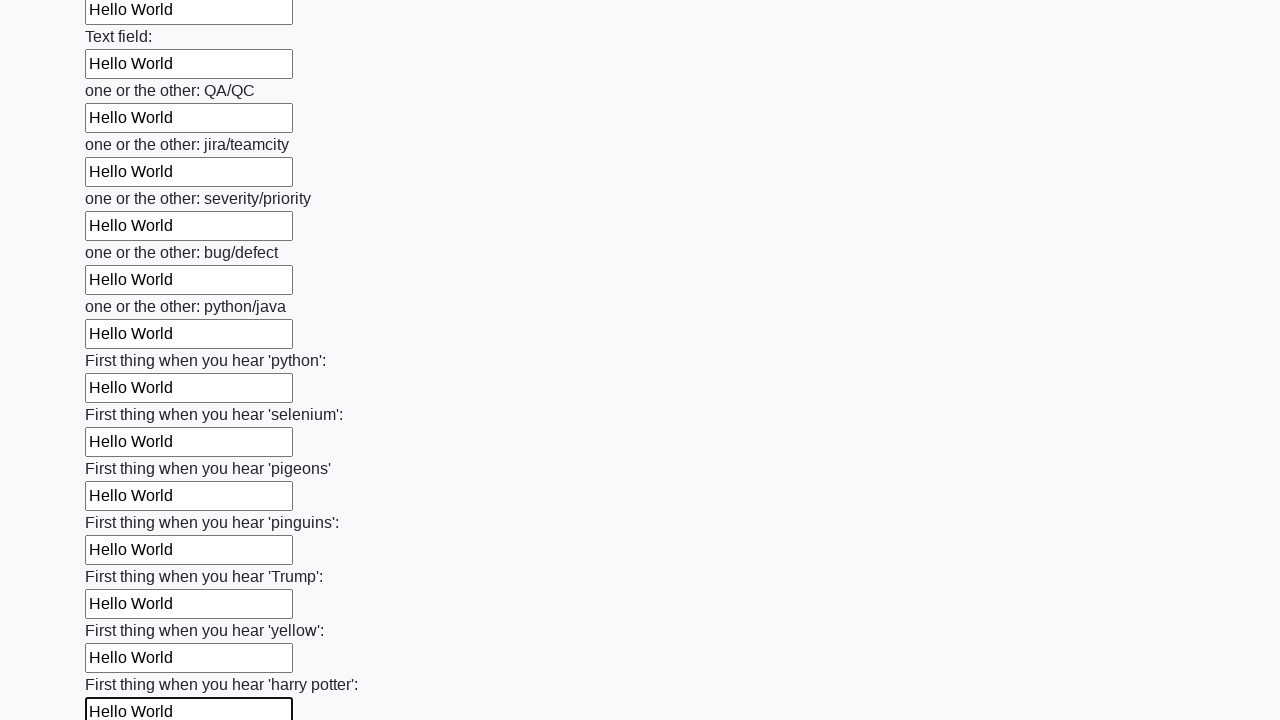

Filled an input field with 'Hello World' on input >> nth=99
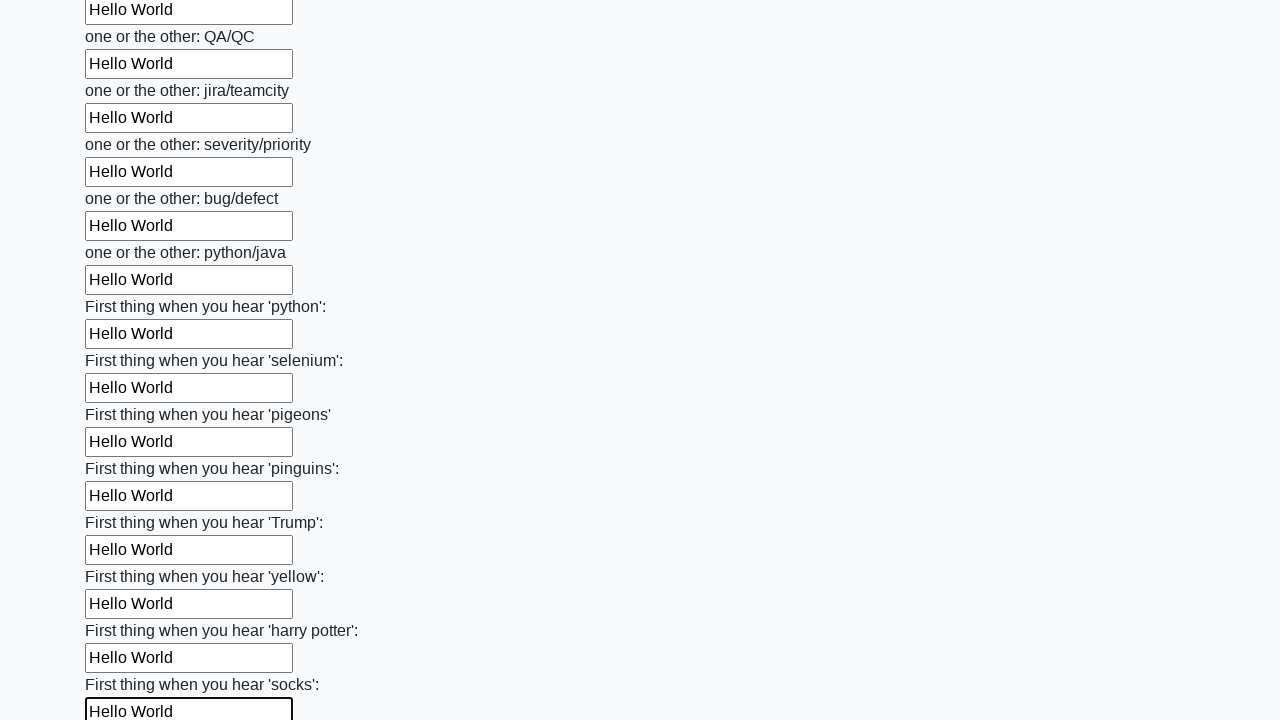

Clicked the submit button to submit the huge form at (123, 611) on button.btn
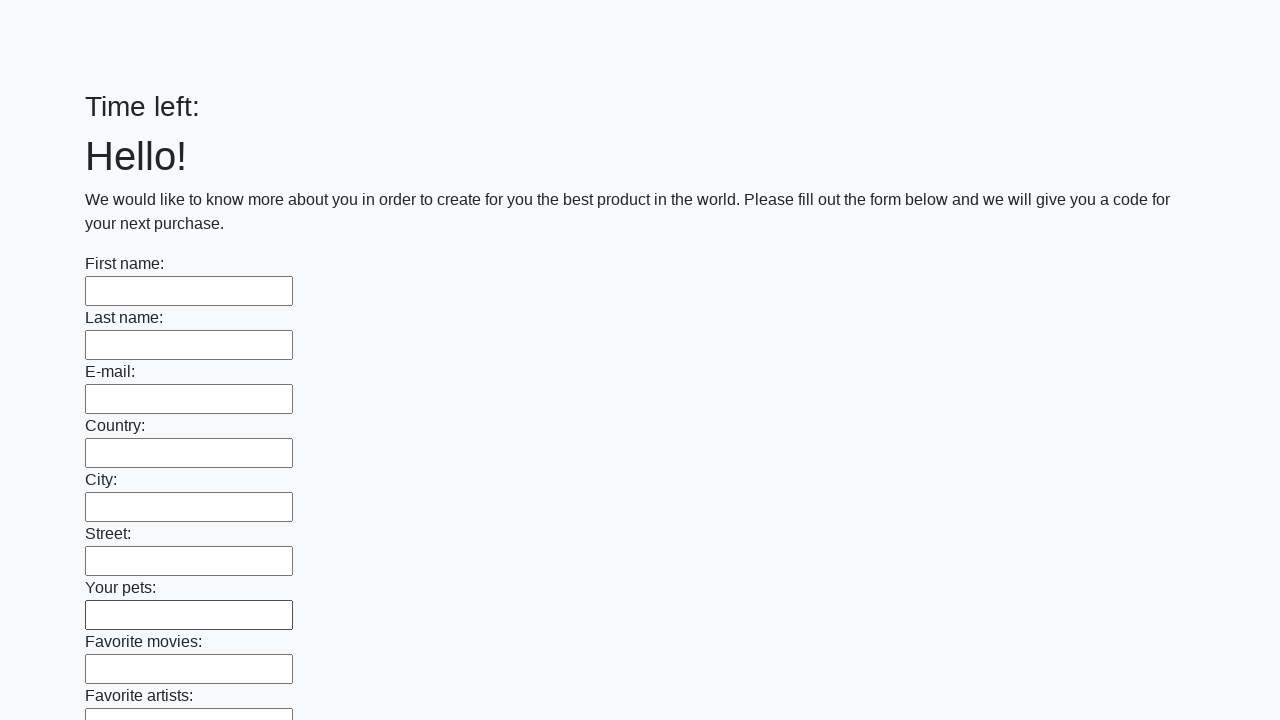

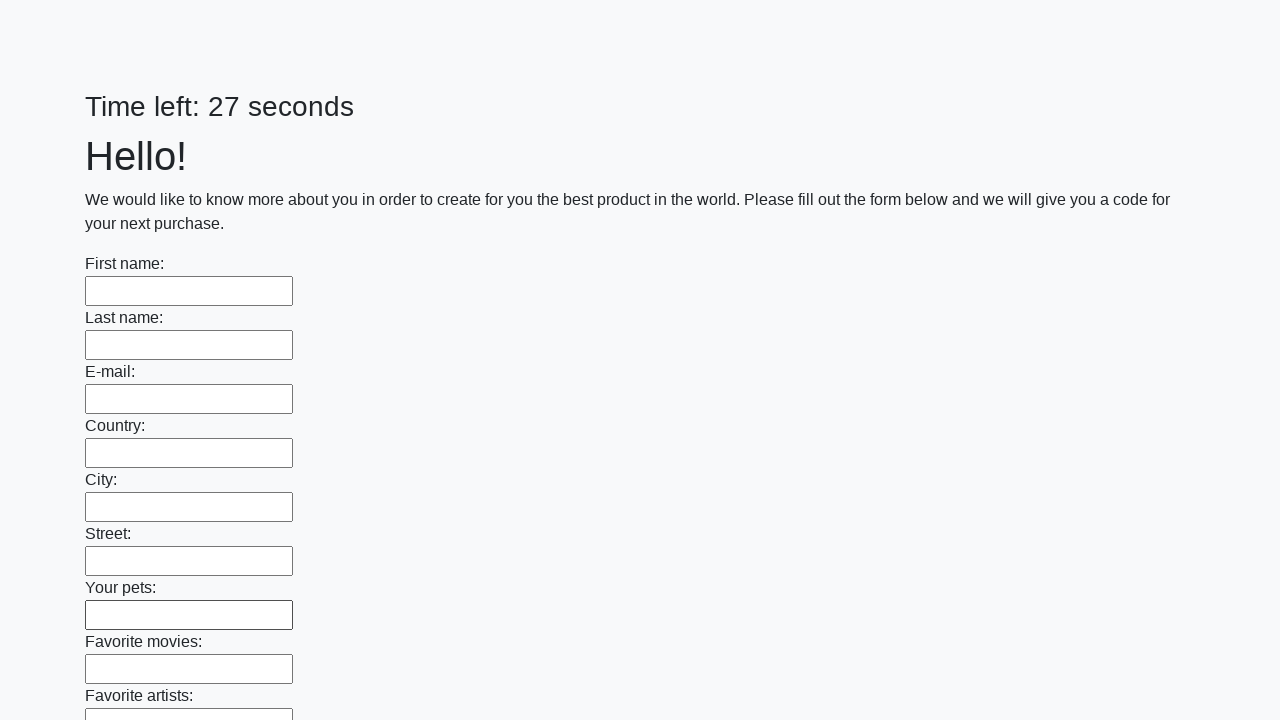